Tests jQuery UI datepicker by navigating to a specific date using the calendar navigation controls

Starting URL: https://jqueryui.com/datepicker/

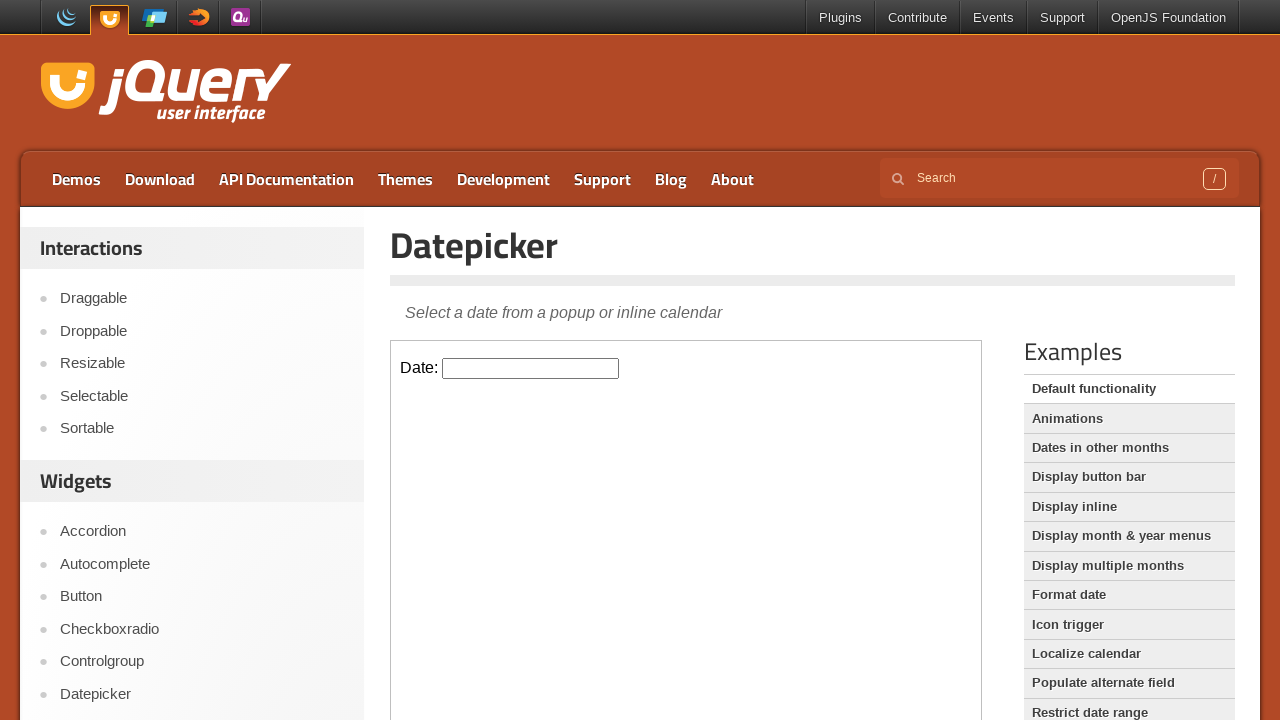

Clicked datepicker input field in iframe at (531, 368) on iframe >> nth=0 >> internal:control=enter-frame >> #datepicker
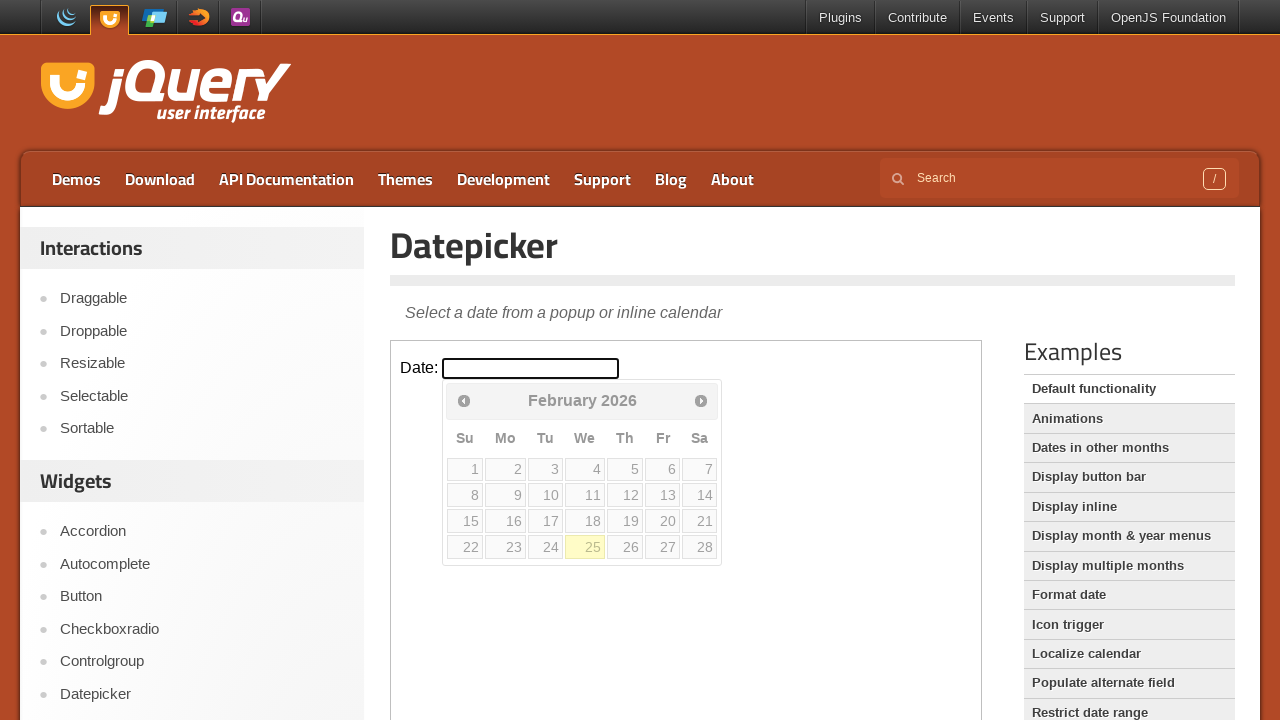

Retrieved current year: 2026
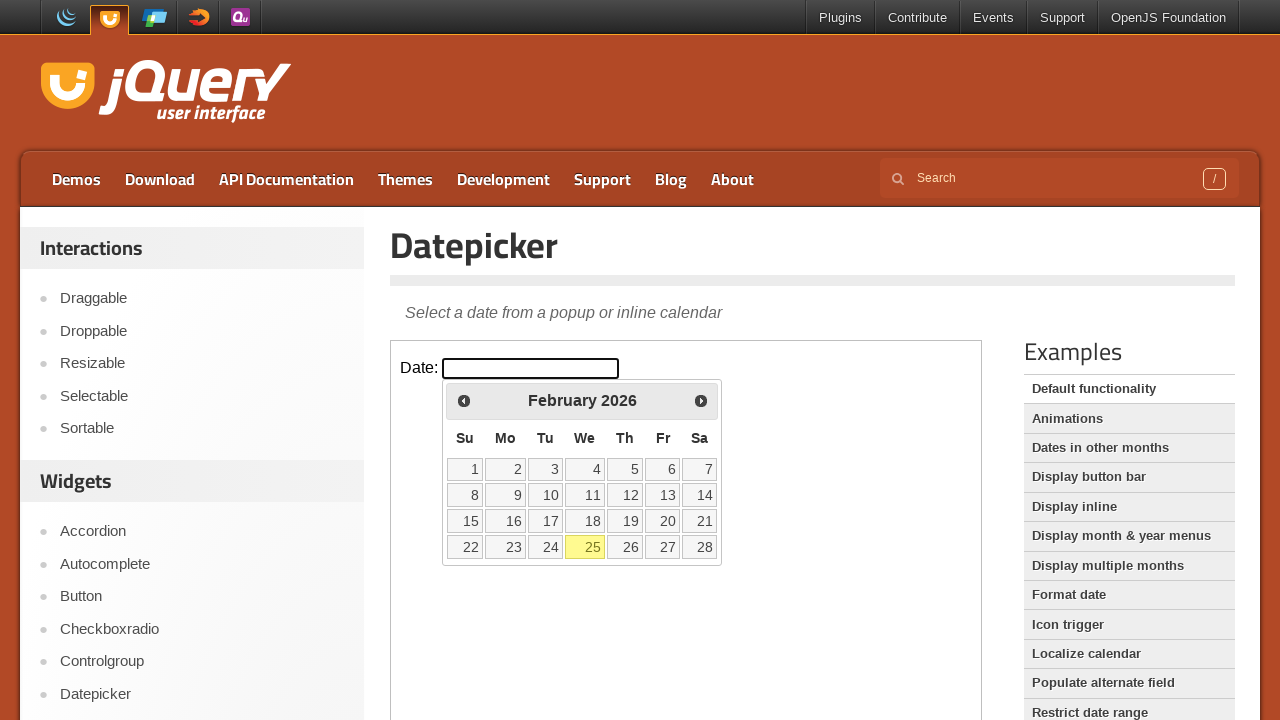

Retrieved current month: February
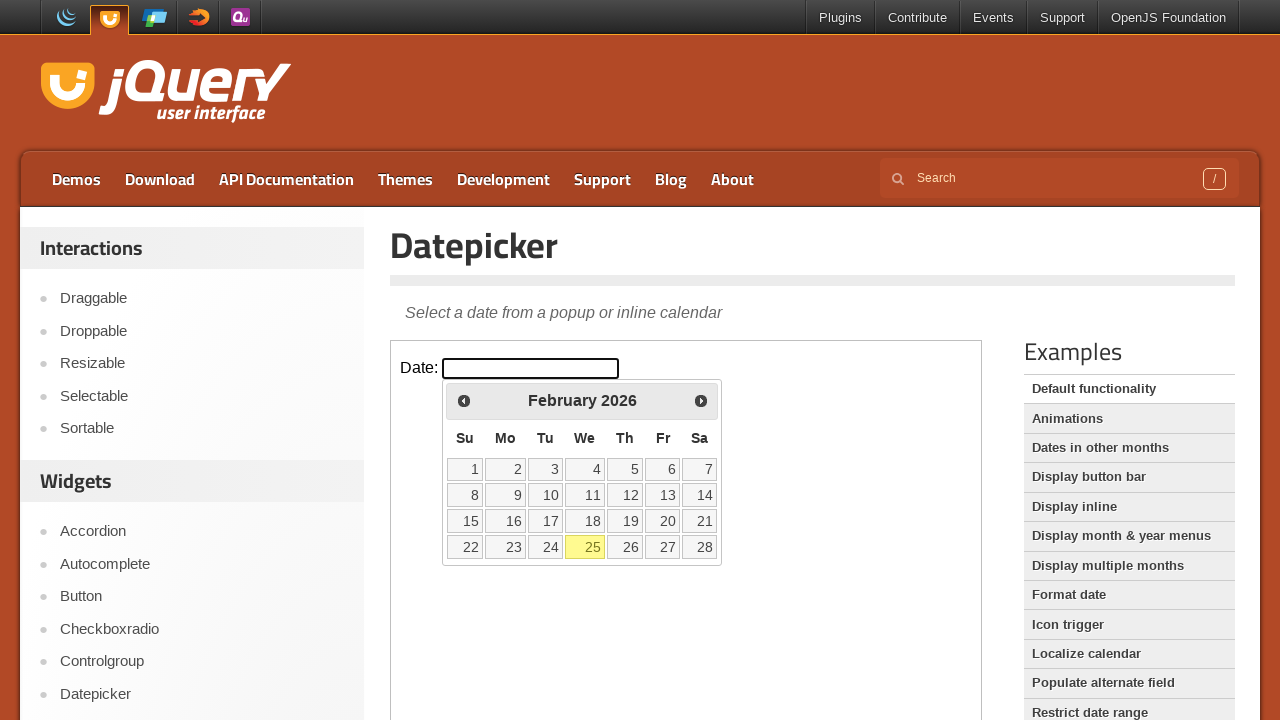

Clicked previous month navigation button at (464, 400) on iframe >> nth=0 >> internal:control=enter-frame >> xpath=//span[@class='ui-icon 
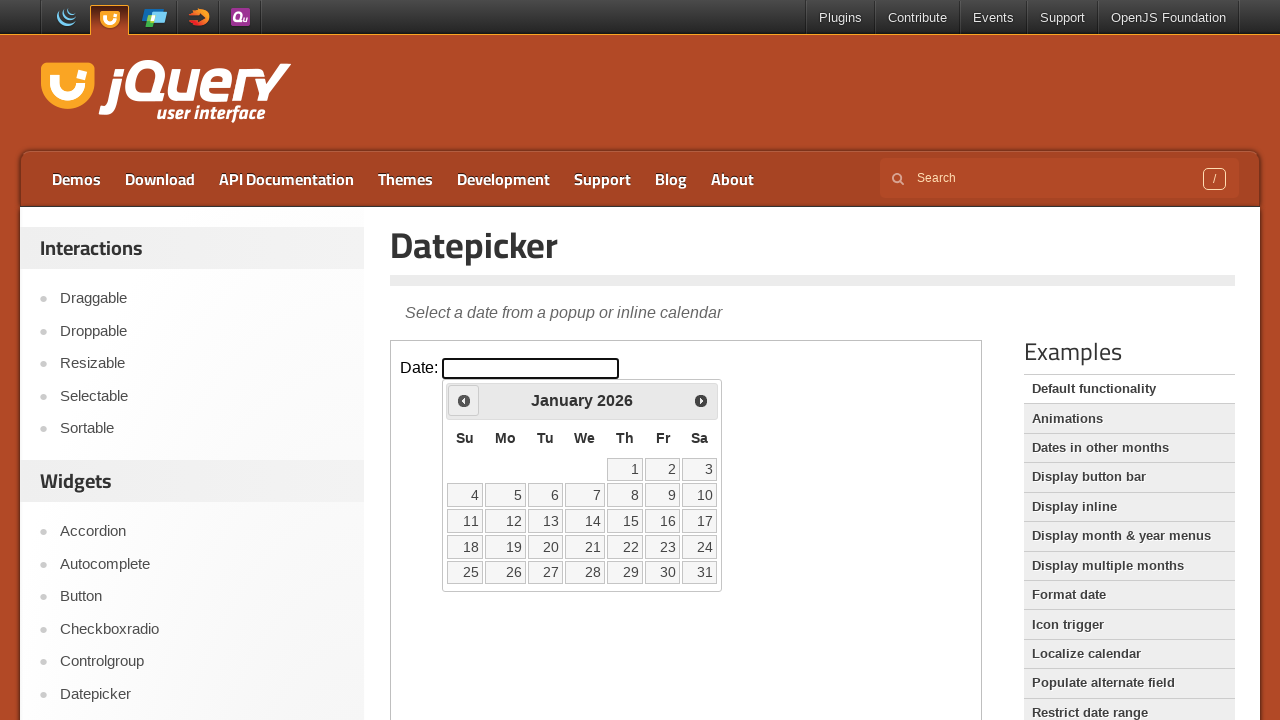

Retrieved current year: 2026
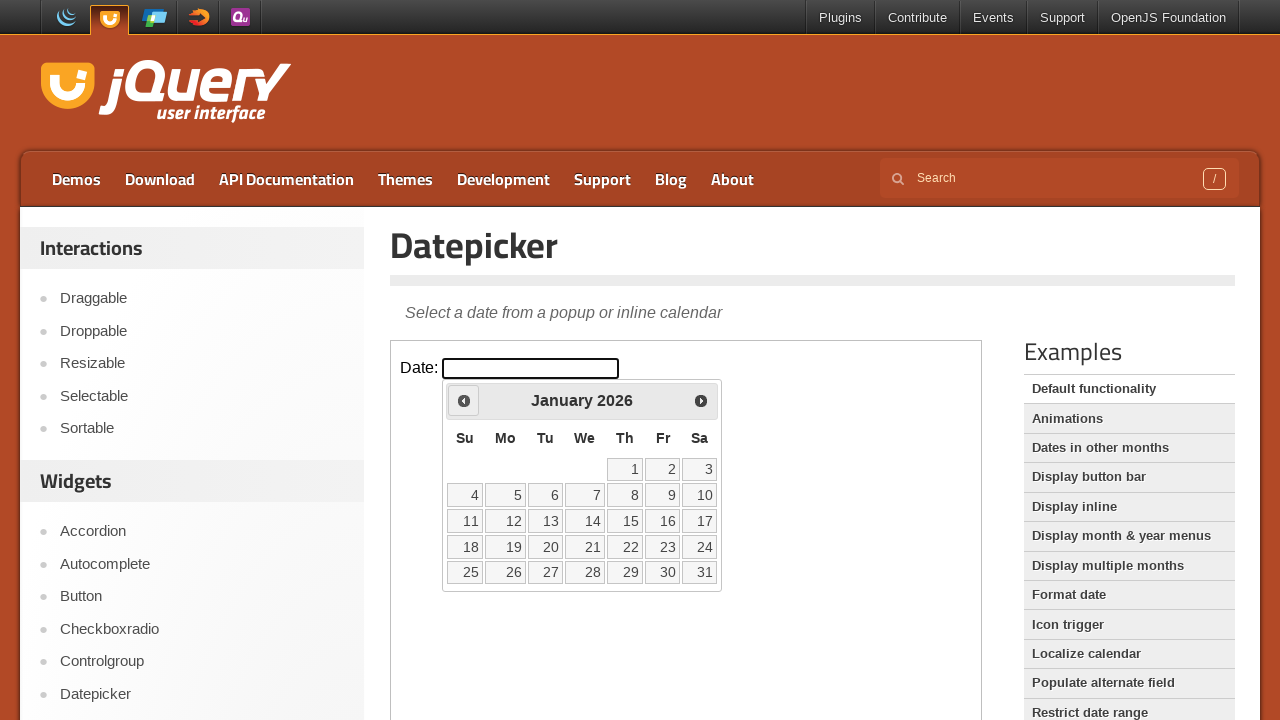

Retrieved current month: January
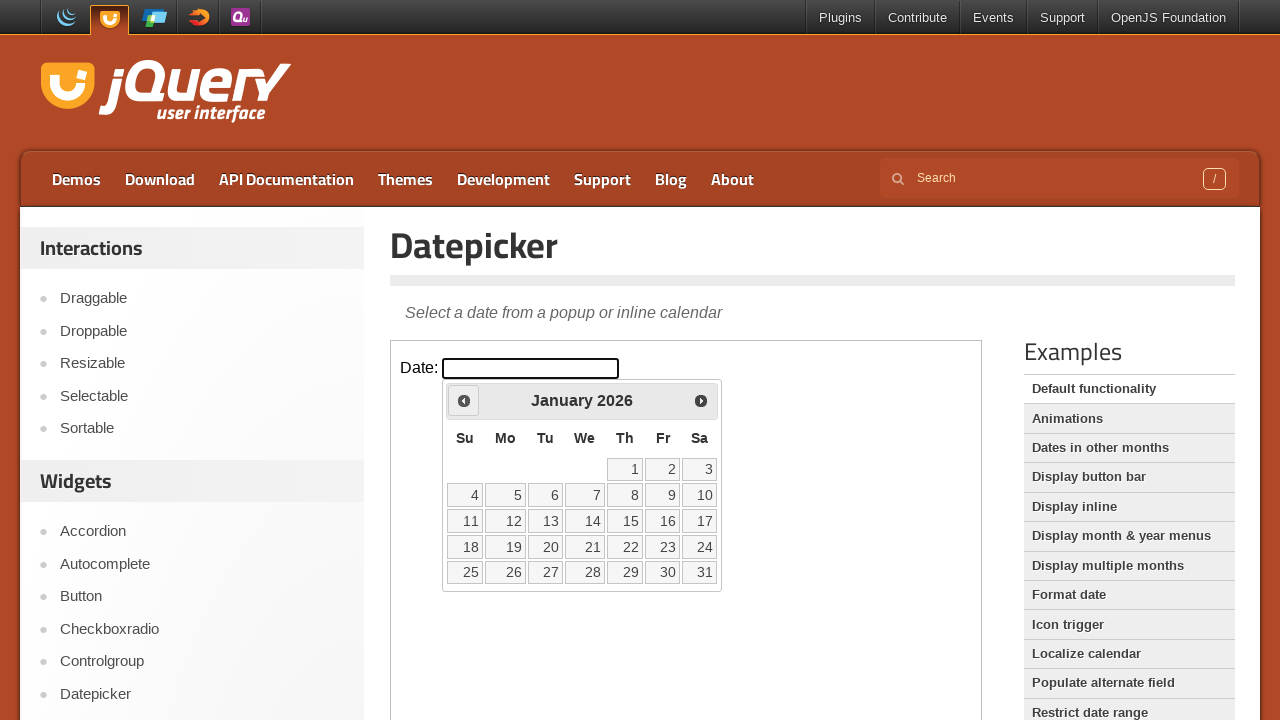

Clicked previous month navigation button at (464, 400) on iframe >> nth=0 >> internal:control=enter-frame >> xpath=//span[@class='ui-icon 
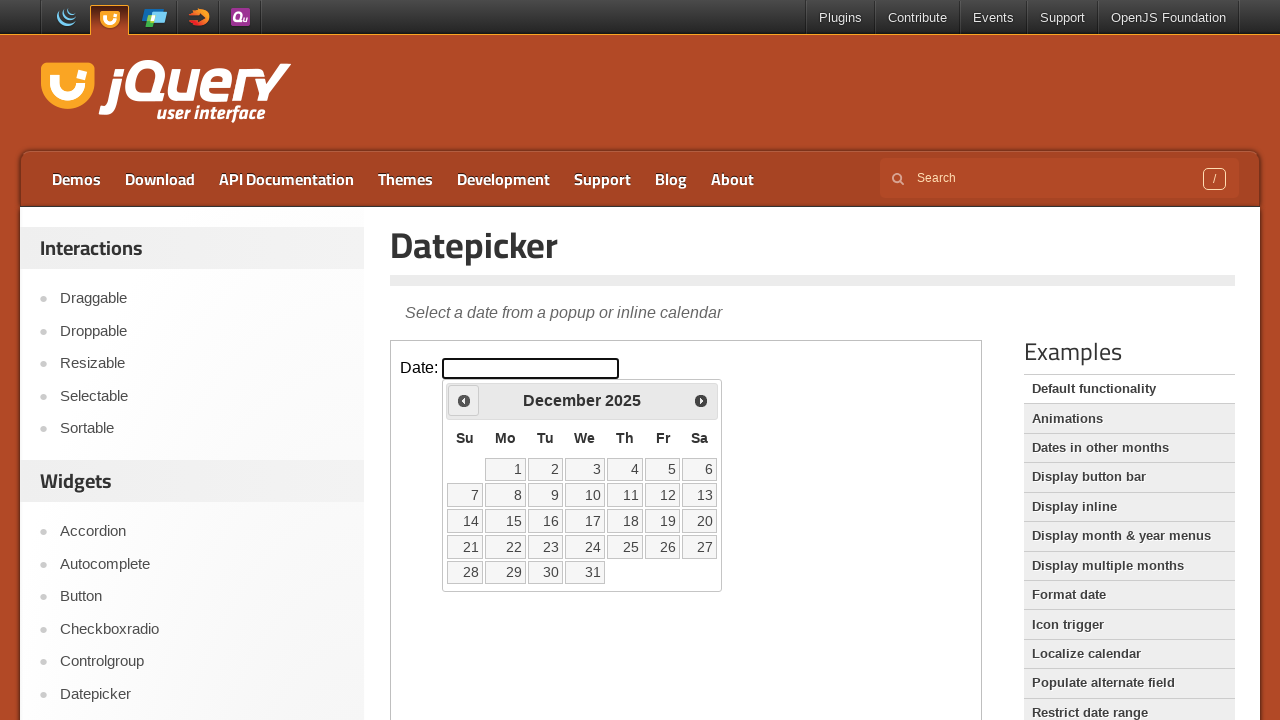

Retrieved current year: 2025
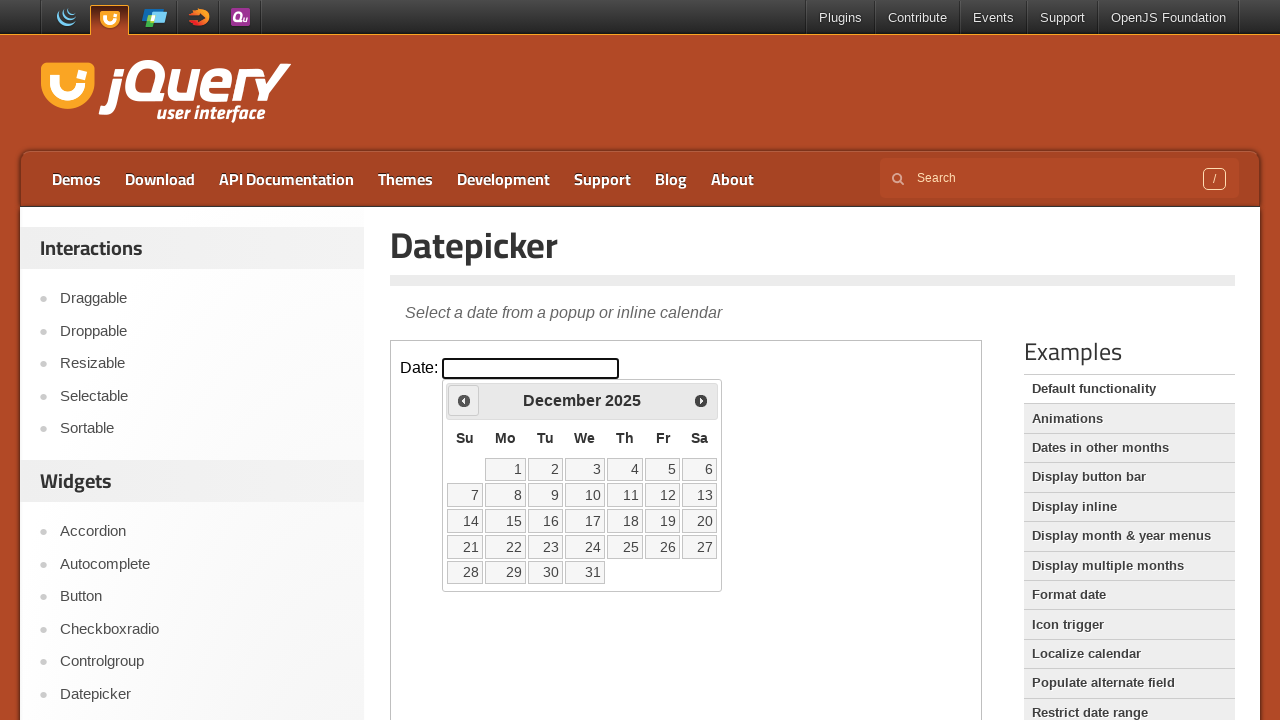

Retrieved current month: December
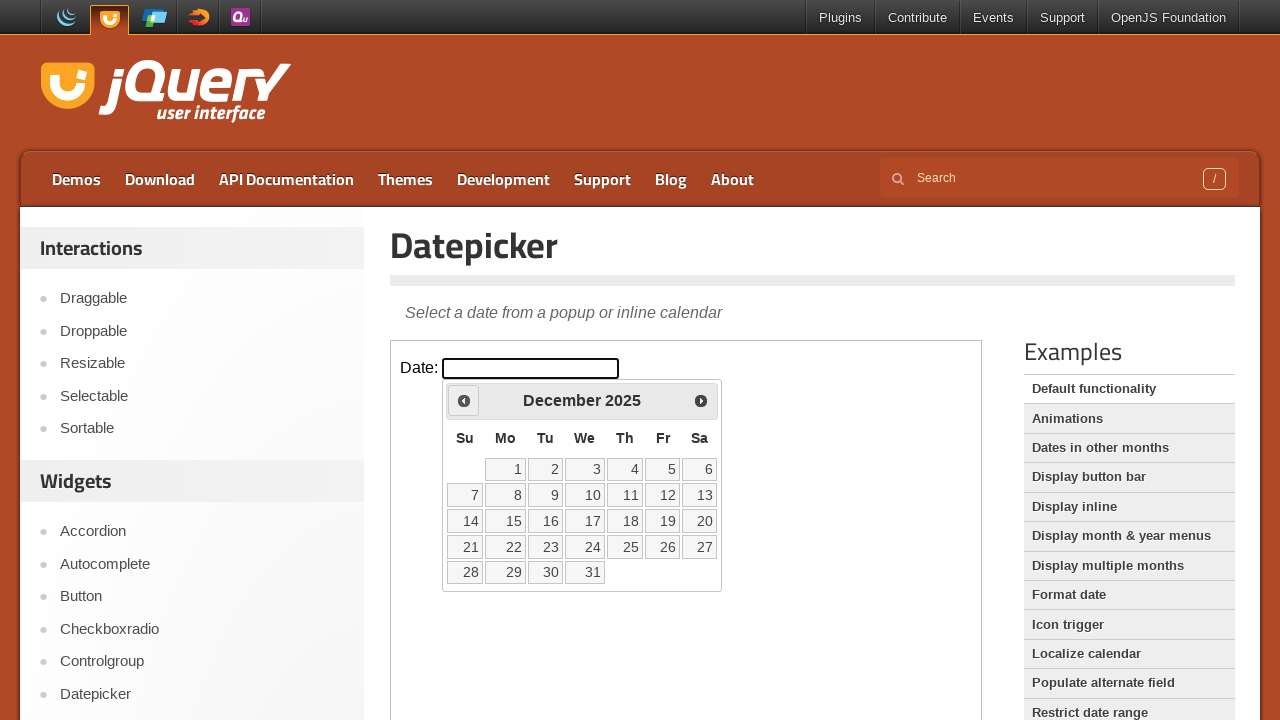

Clicked previous month navigation button at (464, 400) on iframe >> nth=0 >> internal:control=enter-frame >> xpath=//span[@class='ui-icon 
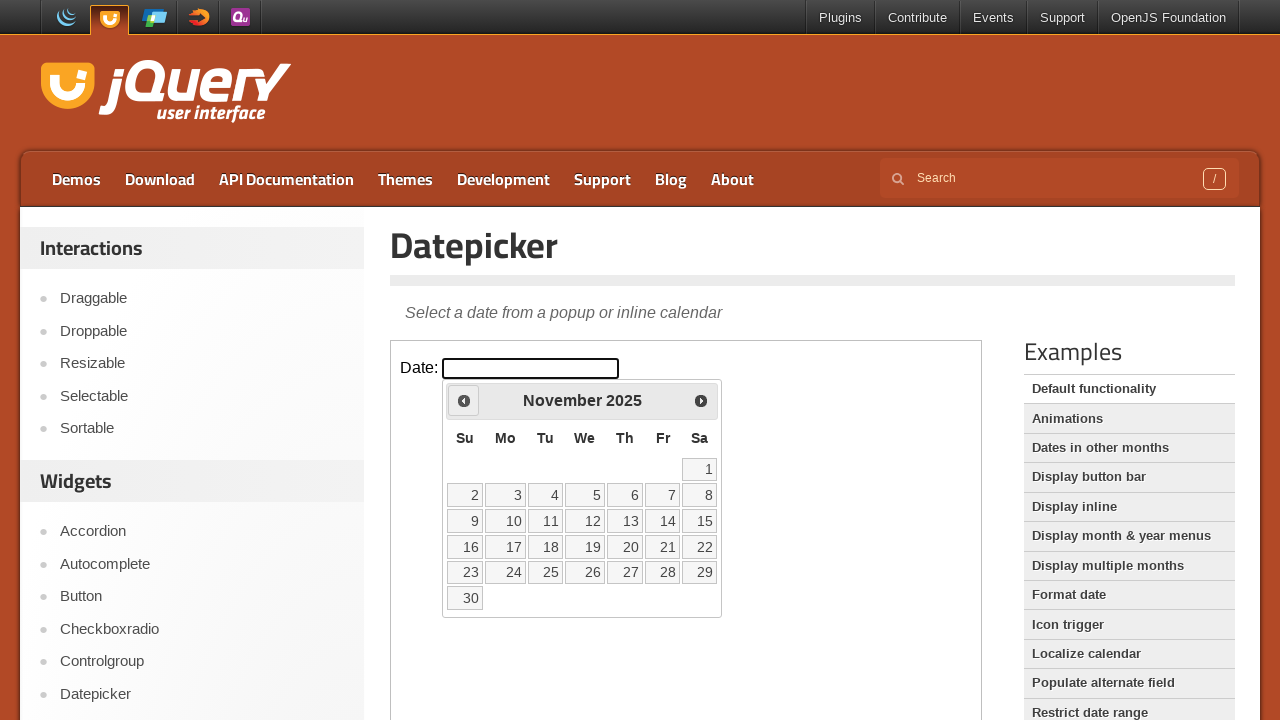

Retrieved current year: 2025
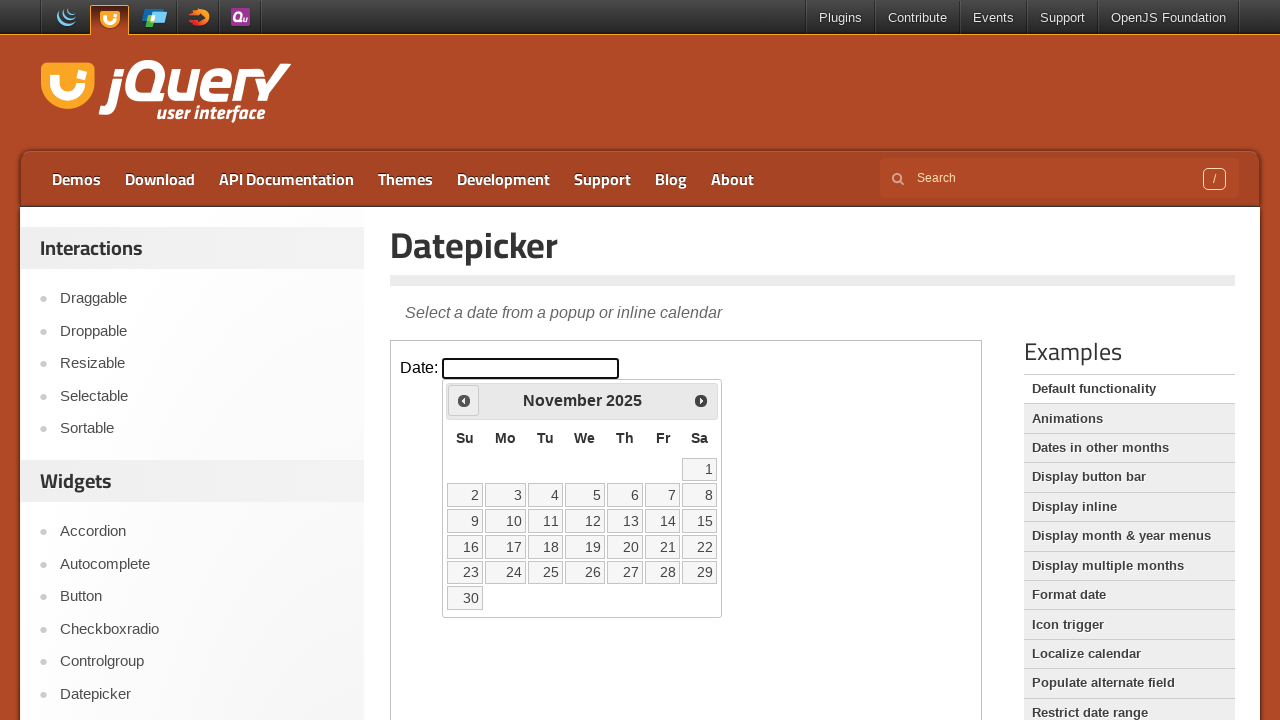

Retrieved current month: November
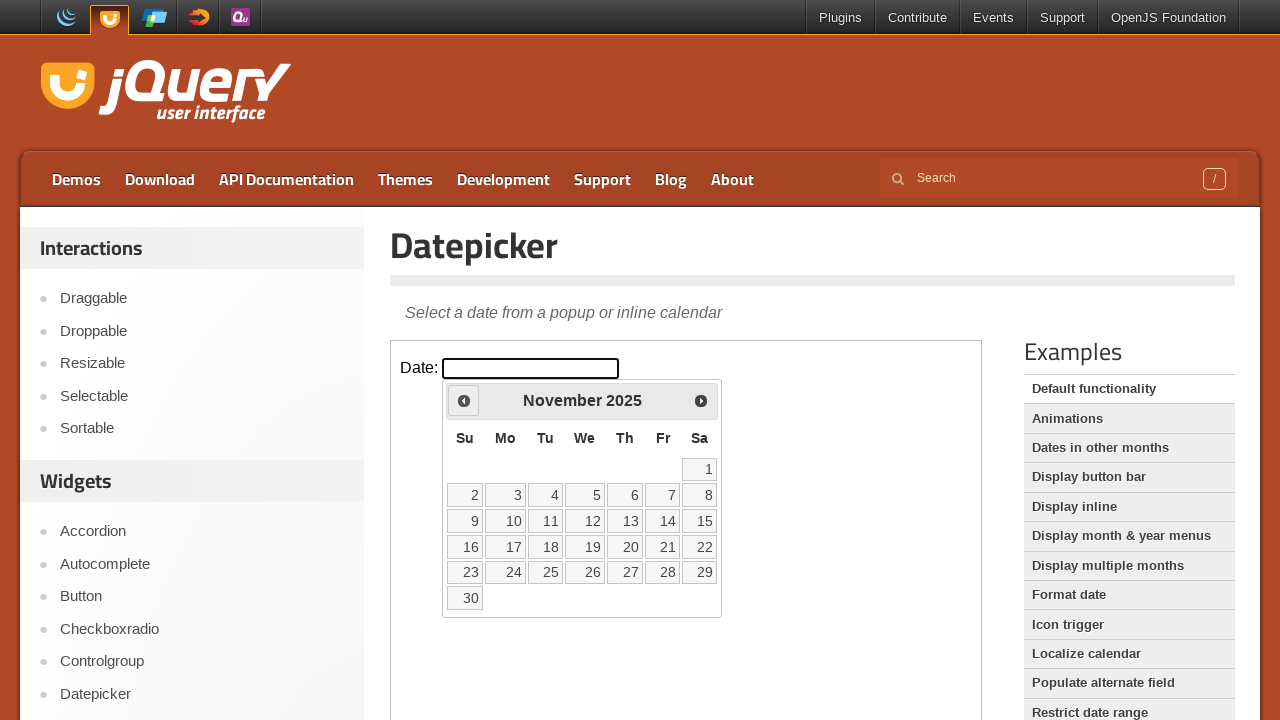

Clicked previous month navigation button at (464, 400) on iframe >> nth=0 >> internal:control=enter-frame >> xpath=//span[@class='ui-icon 
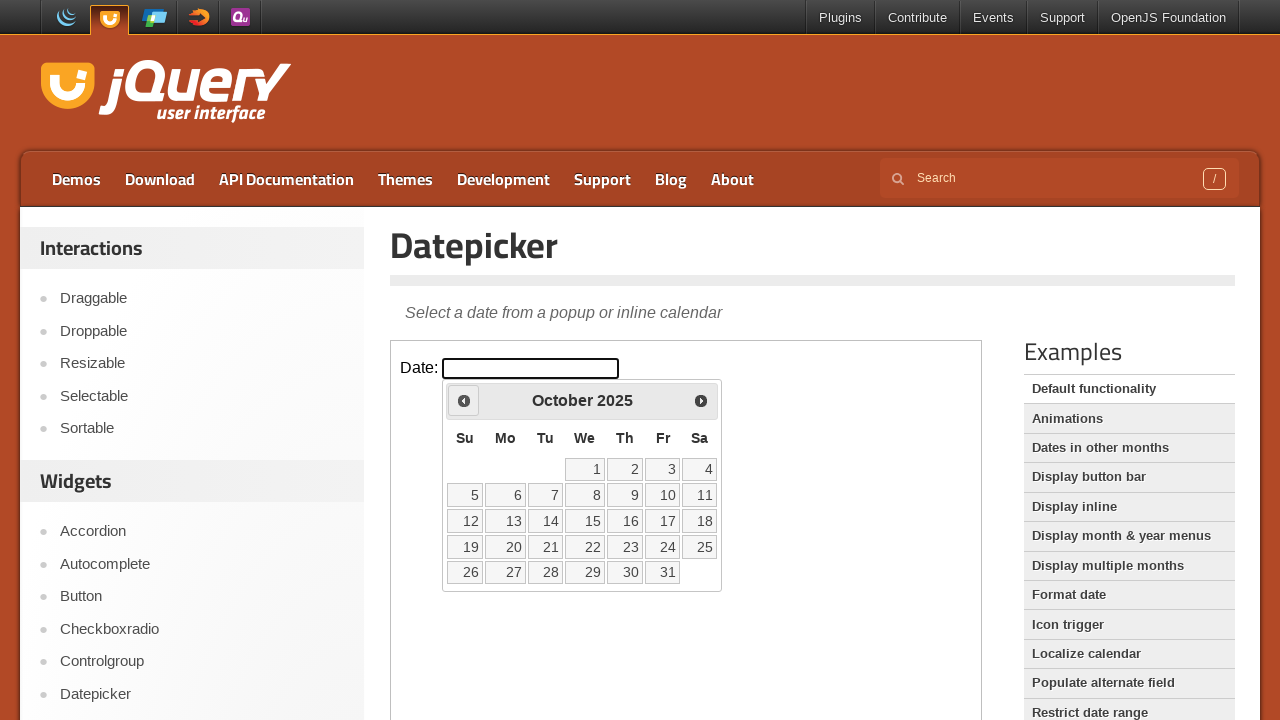

Retrieved current year: 2025
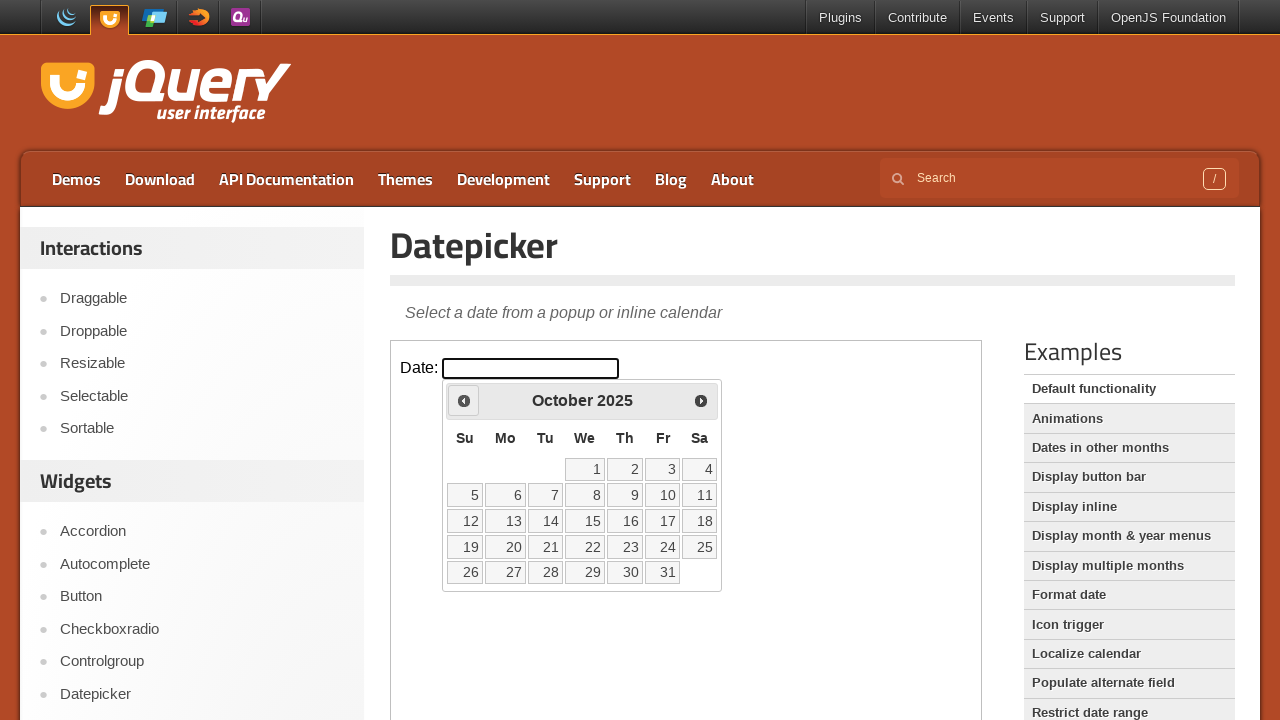

Retrieved current month: October
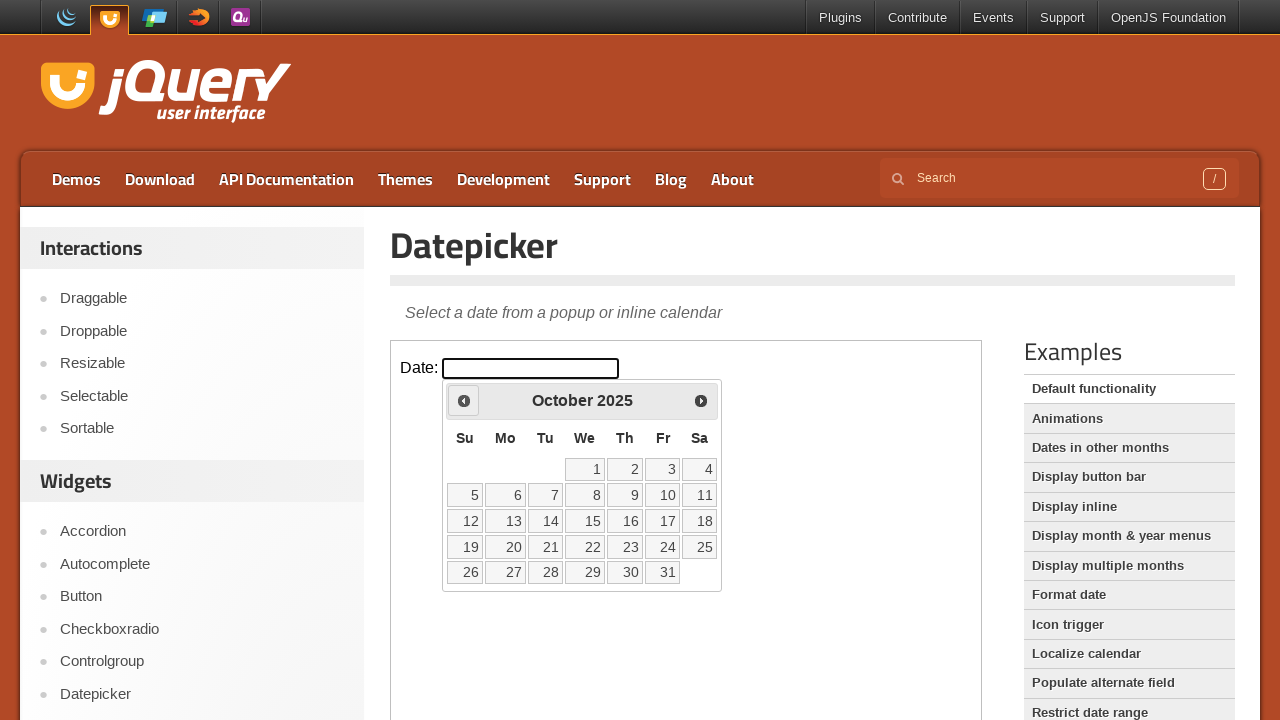

Clicked previous month navigation button at (464, 400) on iframe >> nth=0 >> internal:control=enter-frame >> xpath=//span[@class='ui-icon 
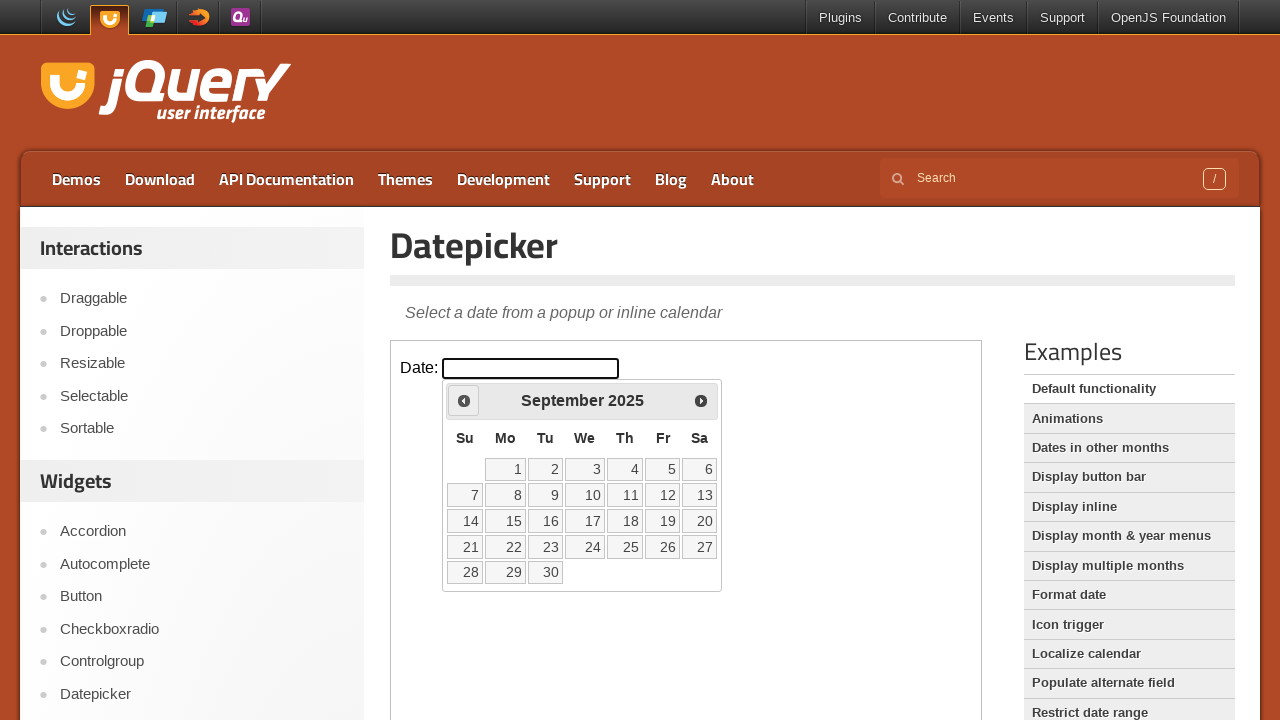

Retrieved current year: 2025
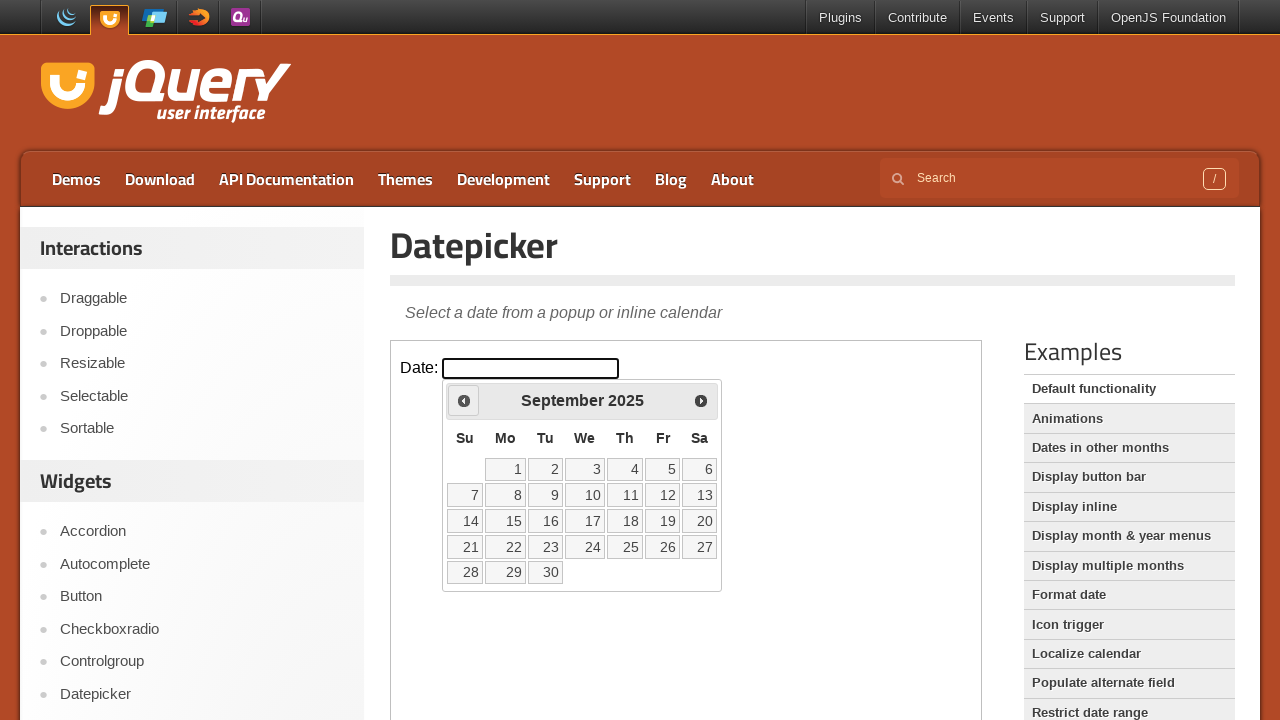

Retrieved current month: September
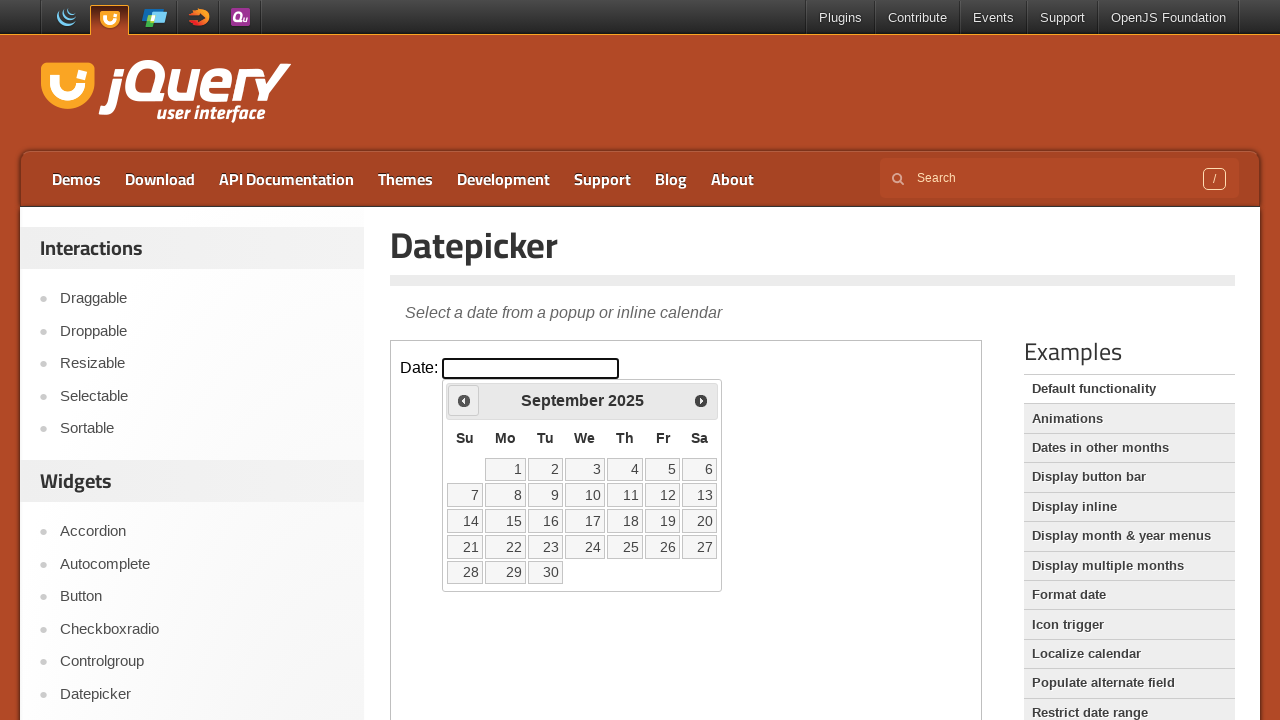

Clicked previous month navigation button at (464, 400) on iframe >> nth=0 >> internal:control=enter-frame >> xpath=//span[@class='ui-icon 
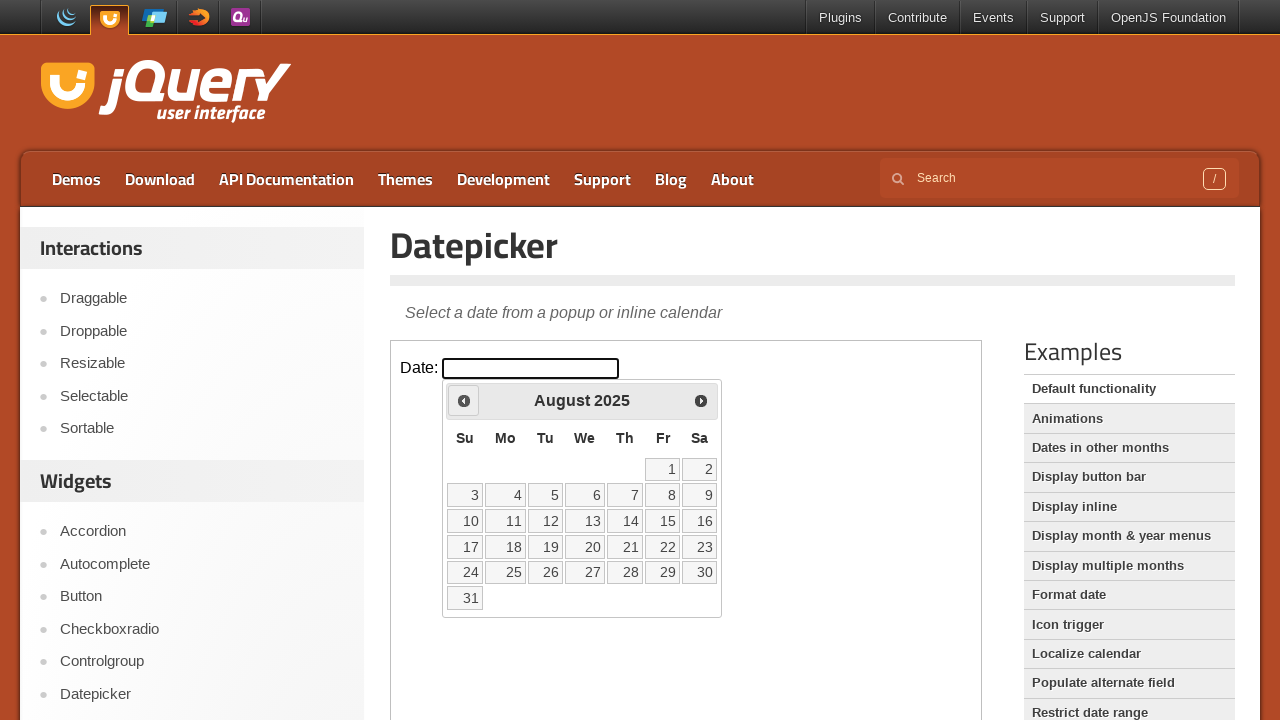

Retrieved current year: 2025
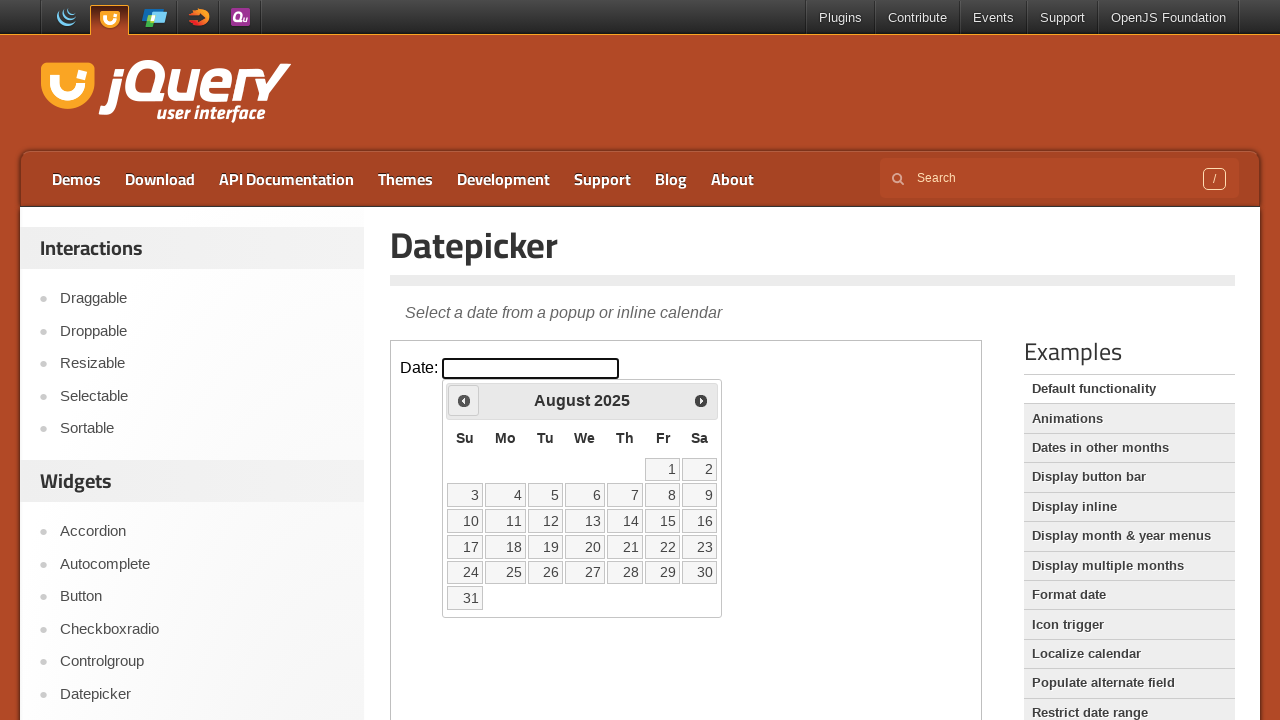

Retrieved current month: August
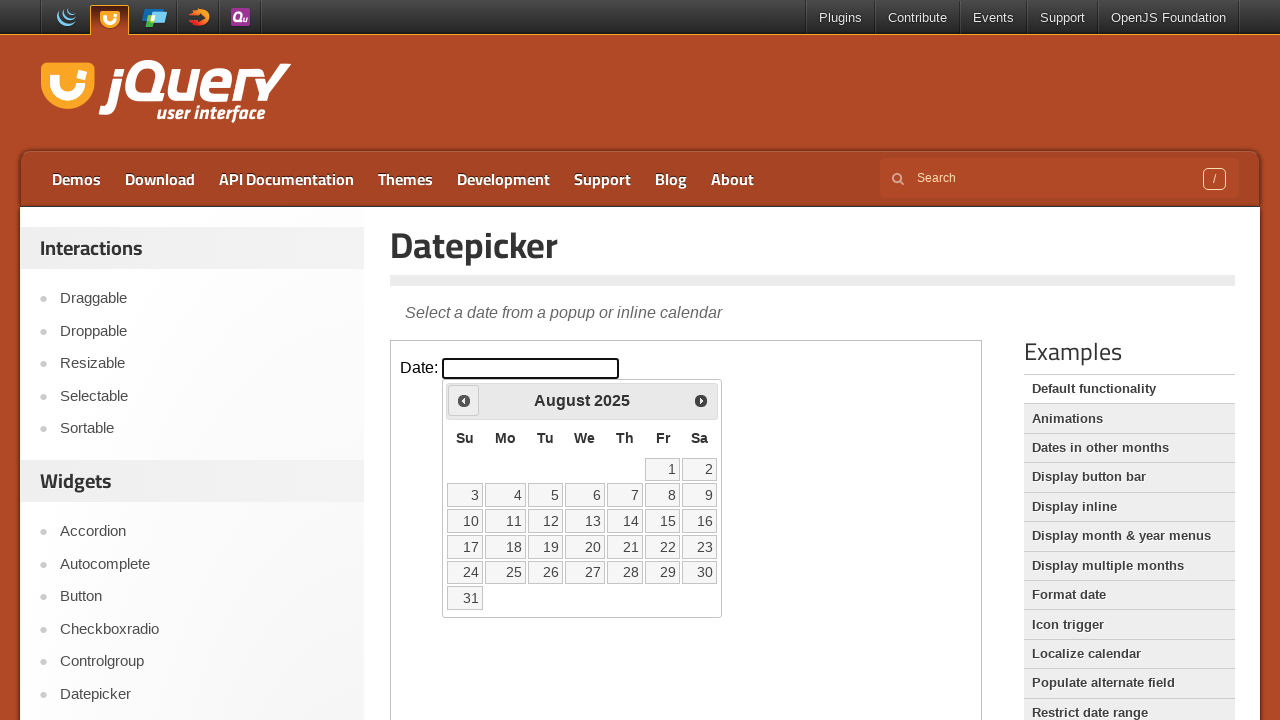

Clicked previous month navigation button at (464, 400) on iframe >> nth=0 >> internal:control=enter-frame >> xpath=//span[@class='ui-icon 
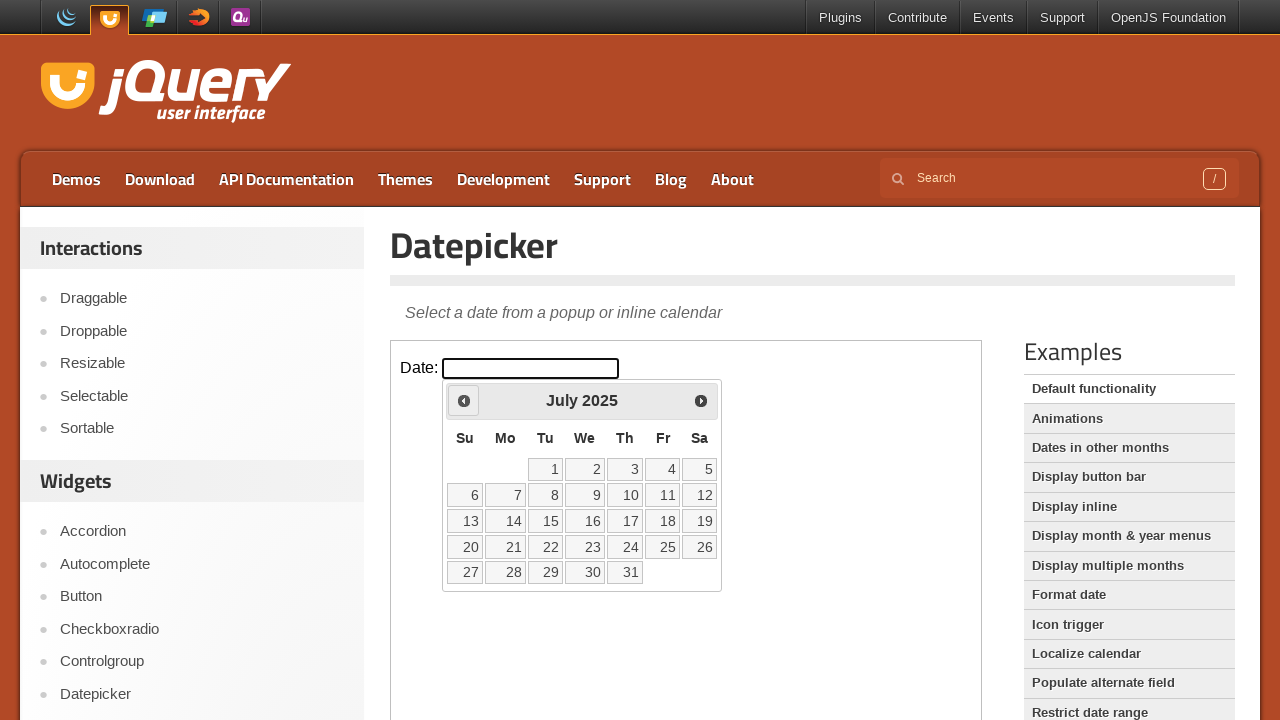

Retrieved current year: 2025
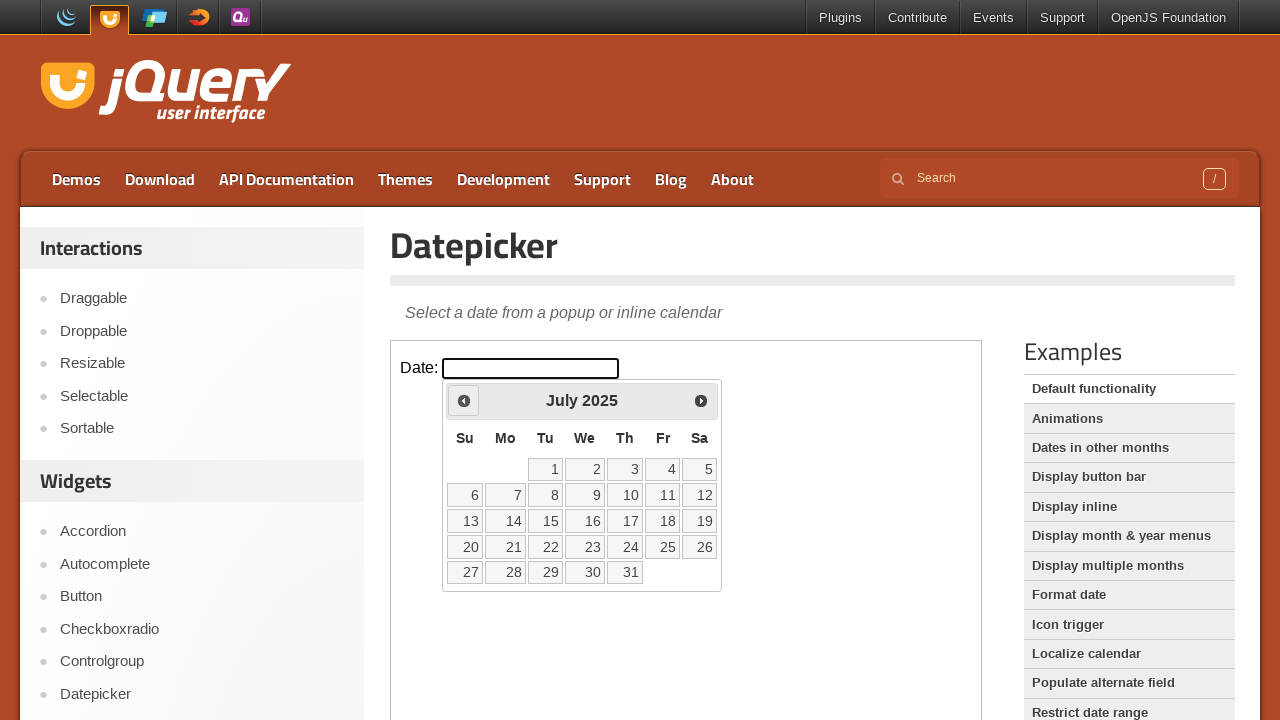

Retrieved current month: July
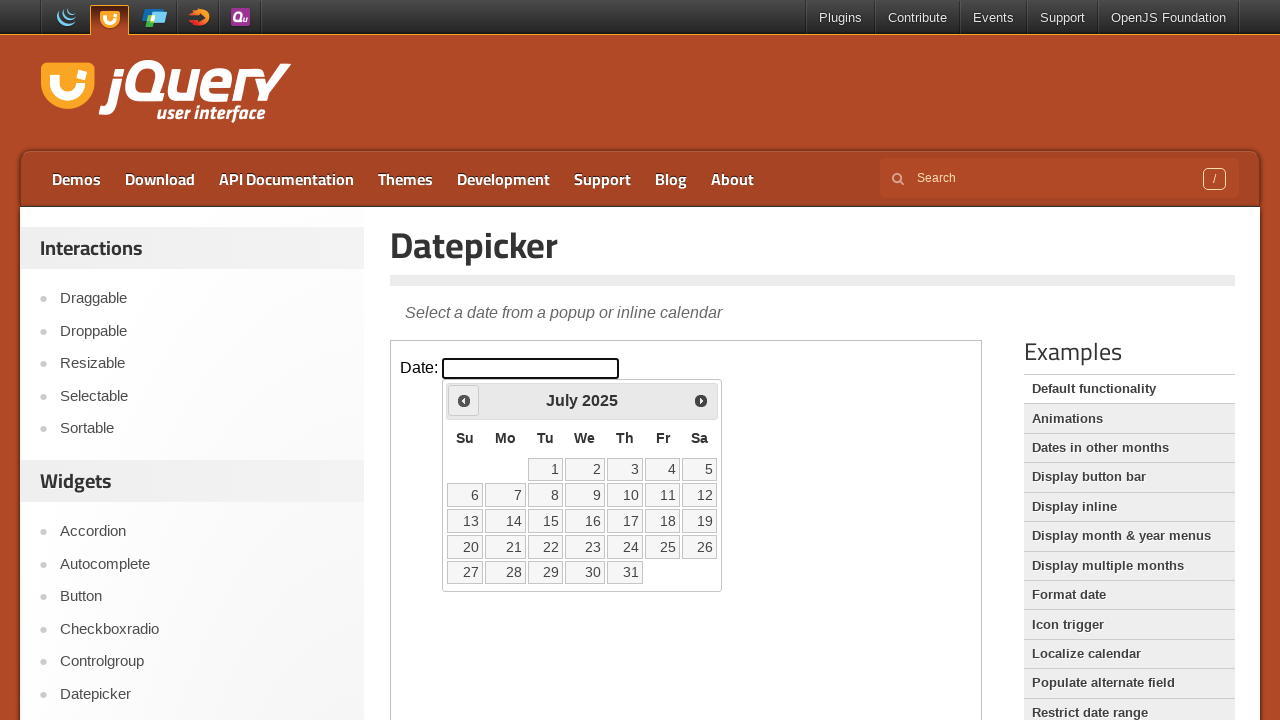

Clicked previous month navigation button at (464, 400) on iframe >> nth=0 >> internal:control=enter-frame >> xpath=//span[@class='ui-icon 
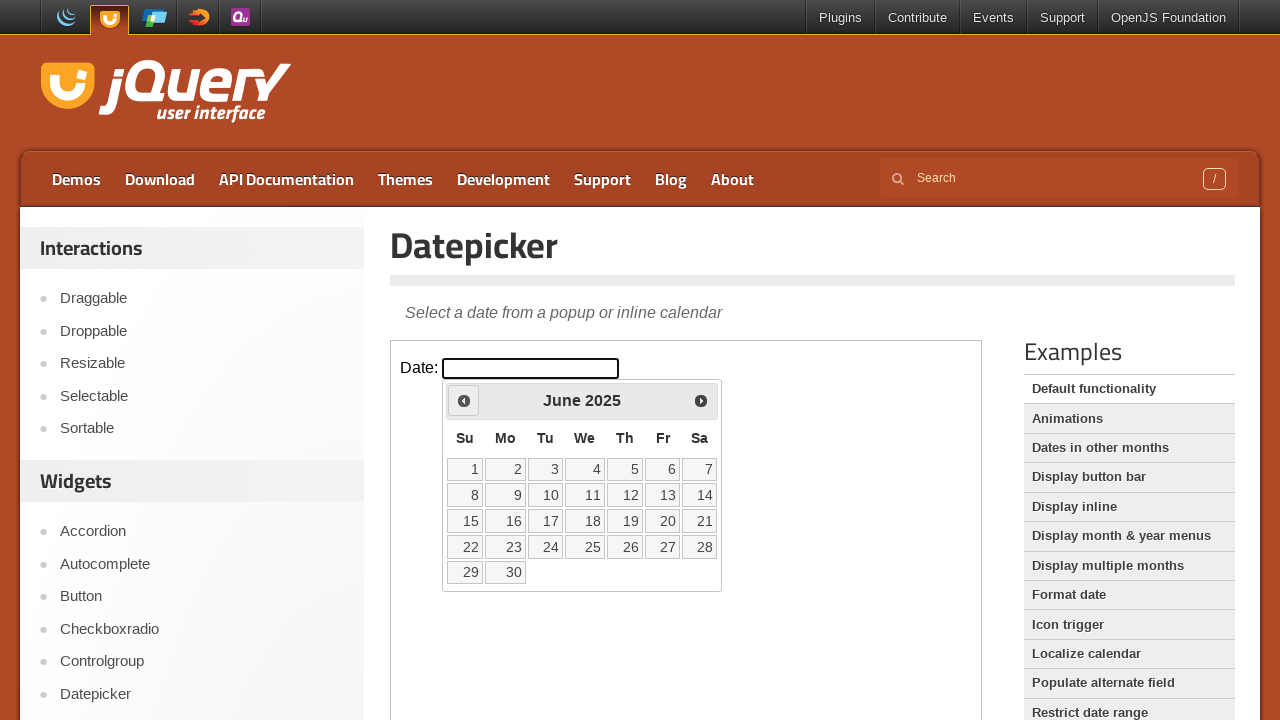

Retrieved current year: 2025
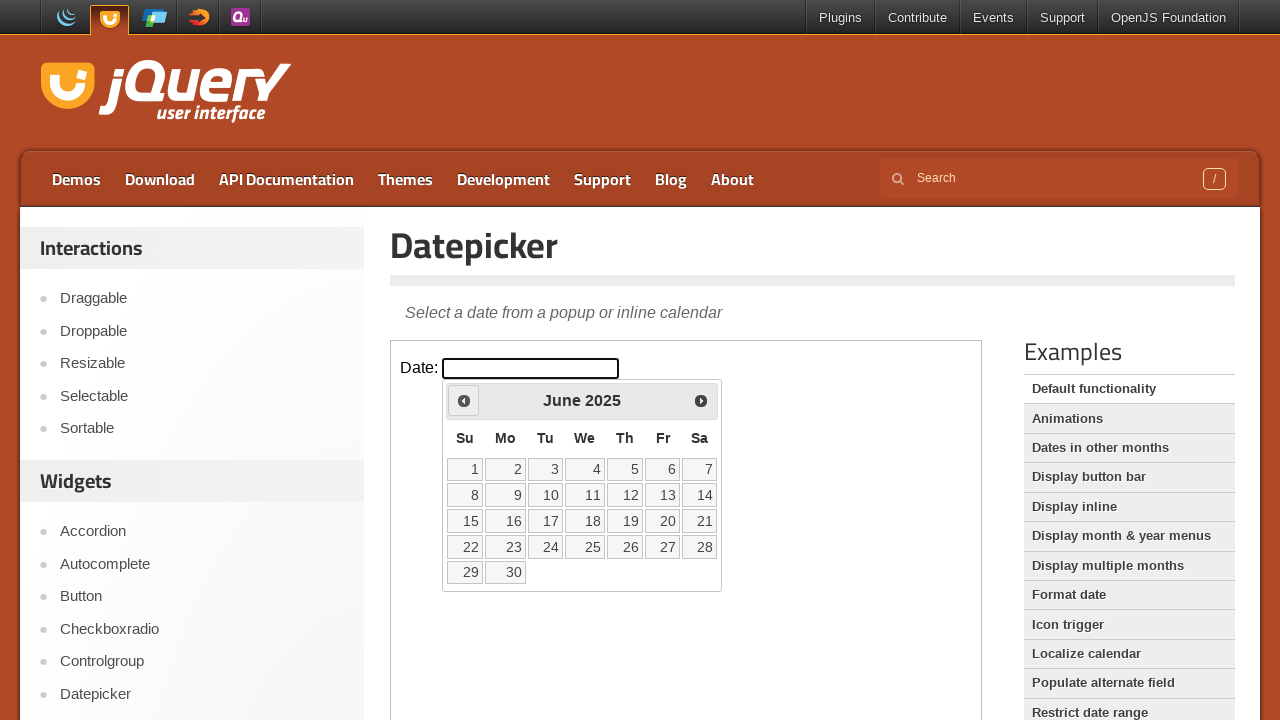

Retrieved current month: June
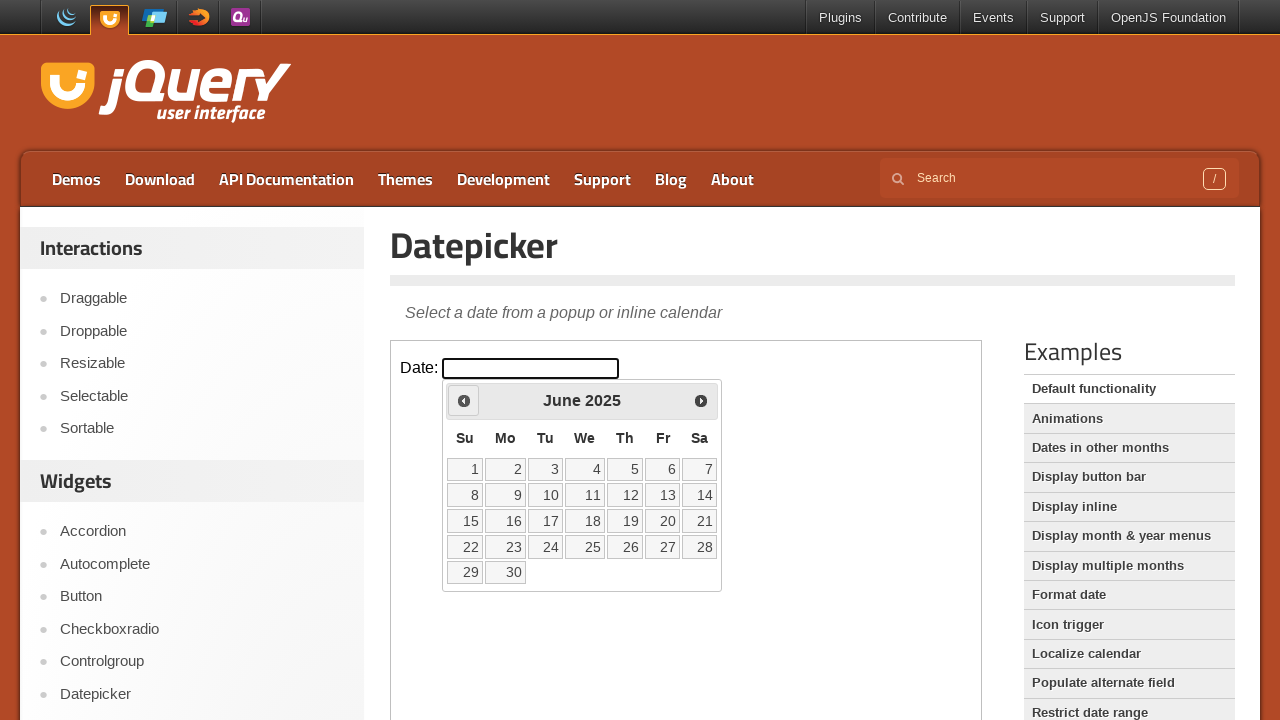

Clicked previous month navigation button at (464, 400) on iframe >> nth=0 >> internal:control=enter-frame >> xpath=//span[@class='ui-icon 
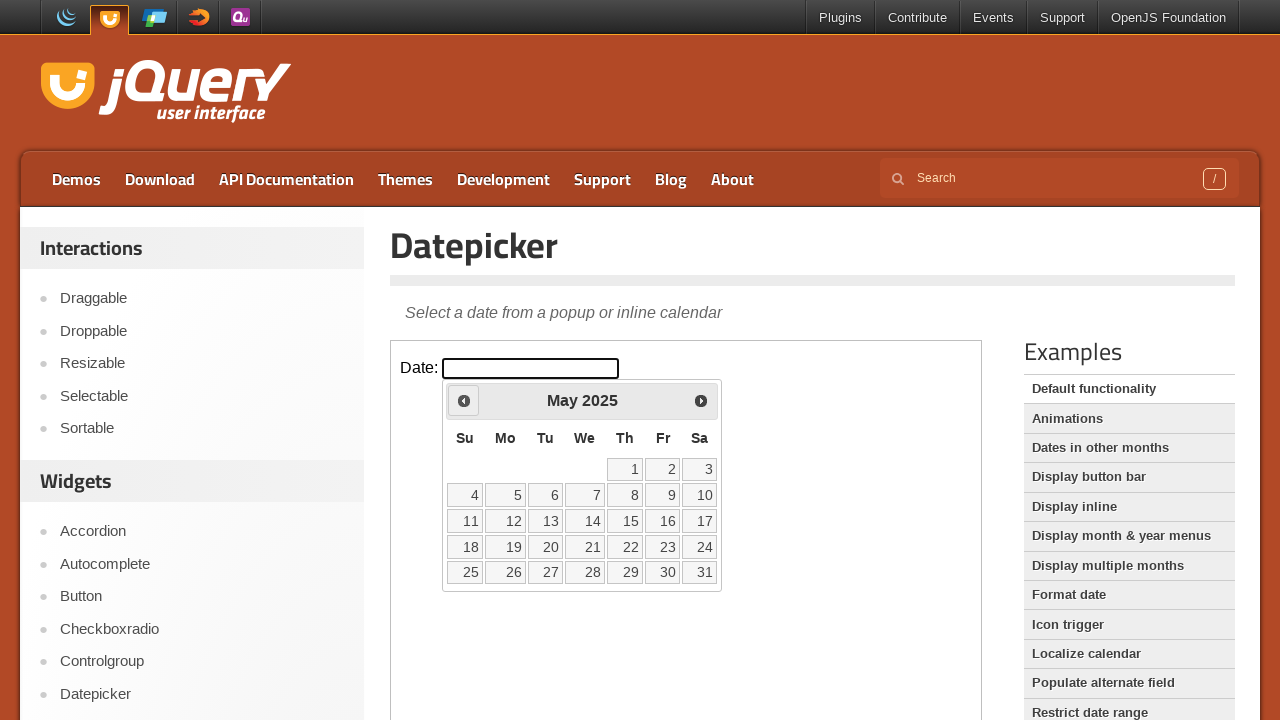

Retrieved current year: 2025
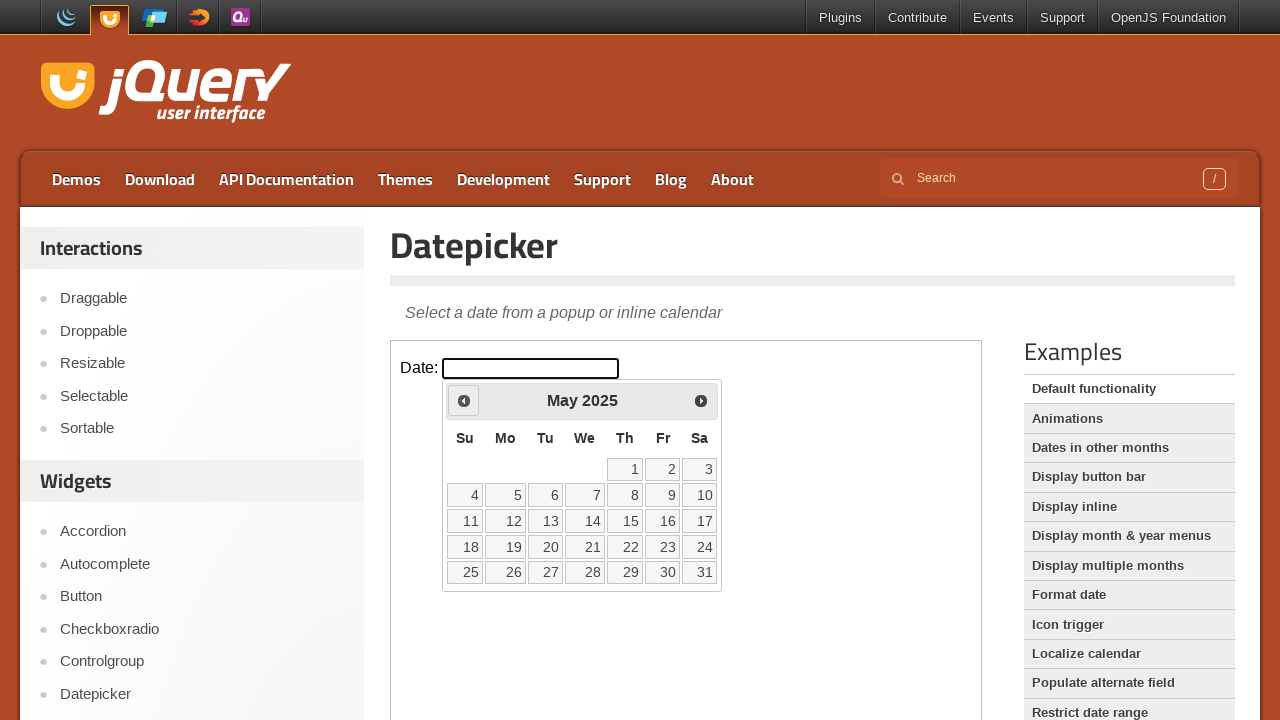

Retrieved current month: May
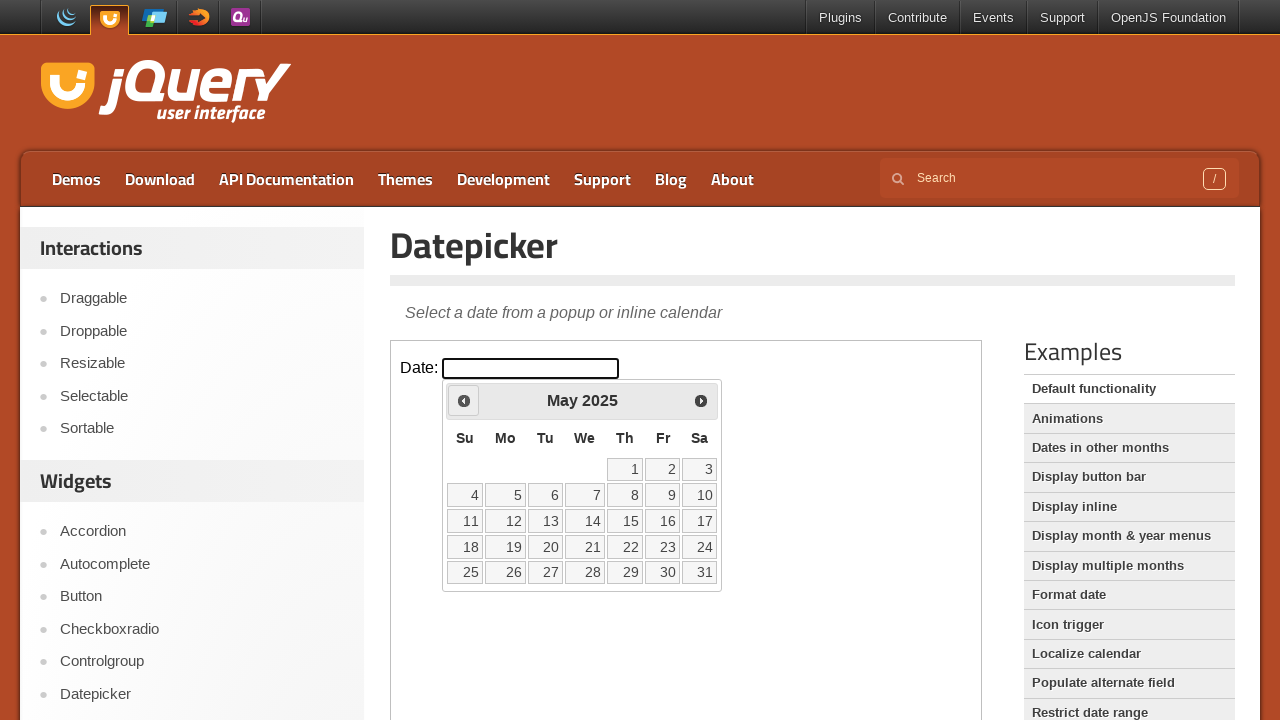

Clicked previous month navigation button at (464, 400) on iframe >> nth=0 >> internal:control=enter-frame >> xpath=//span[@class='ui-icon 
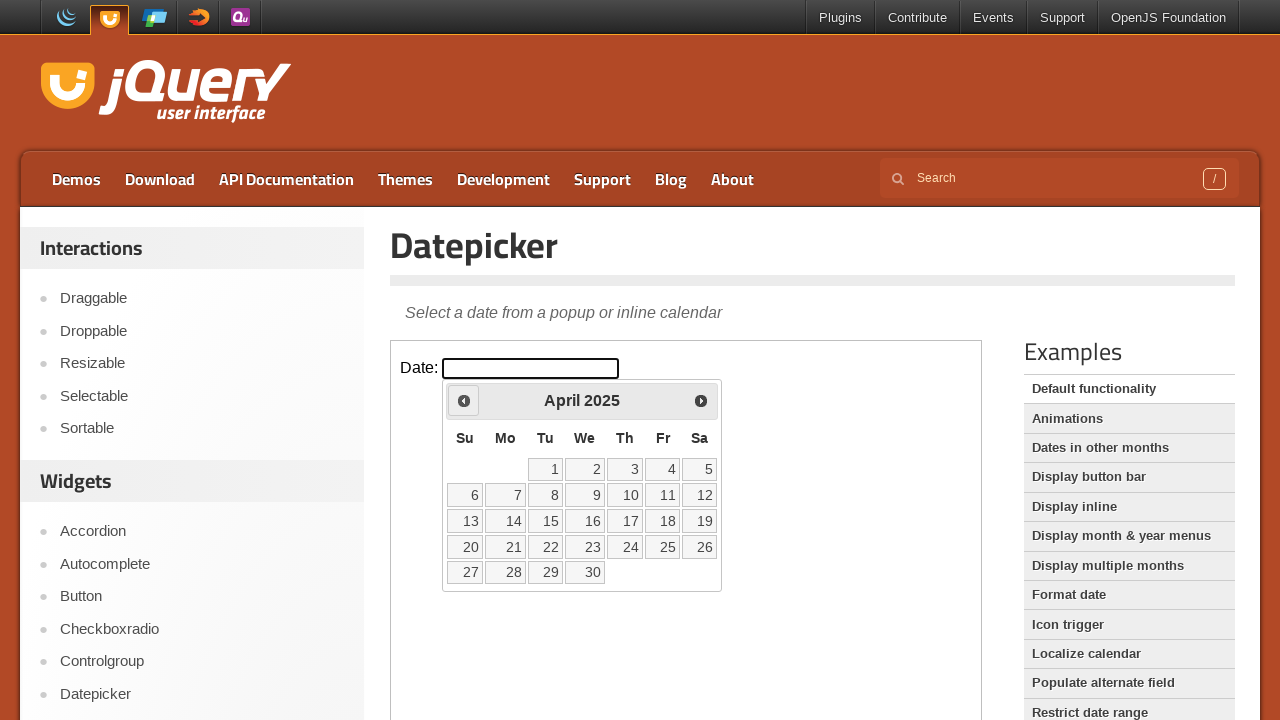

Retrieved current year: 2025
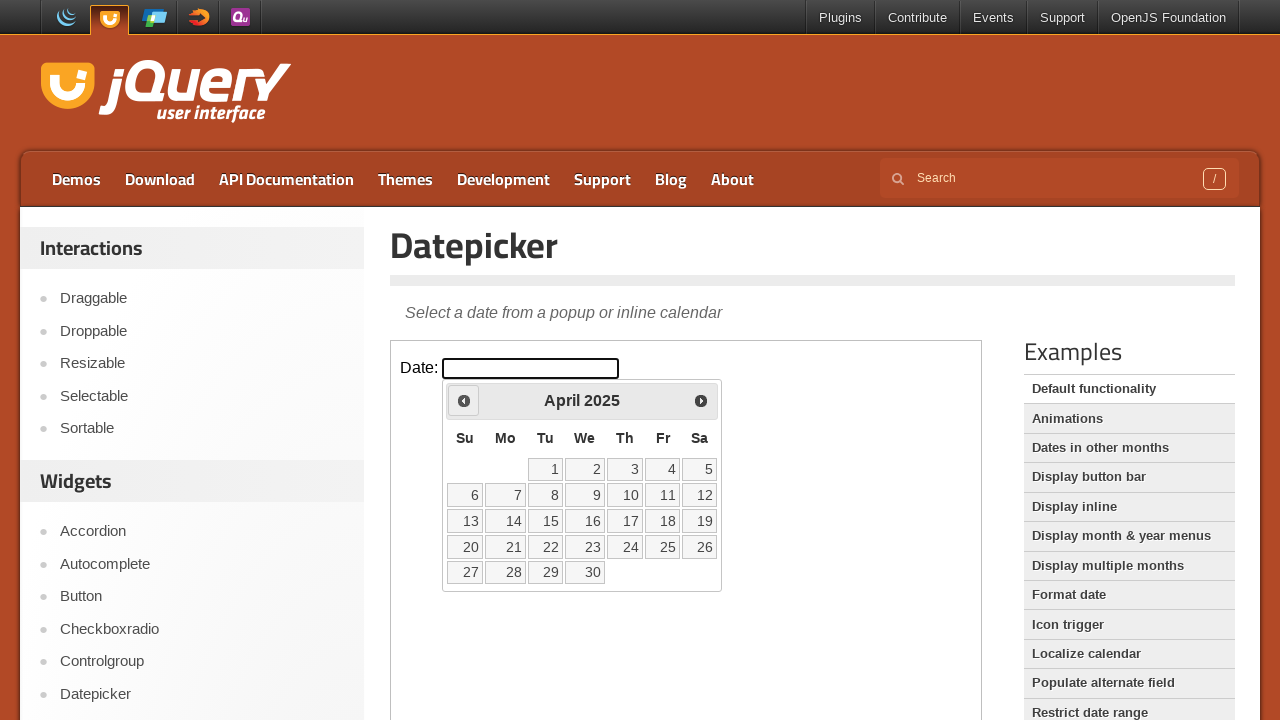

Retrieved current month: April
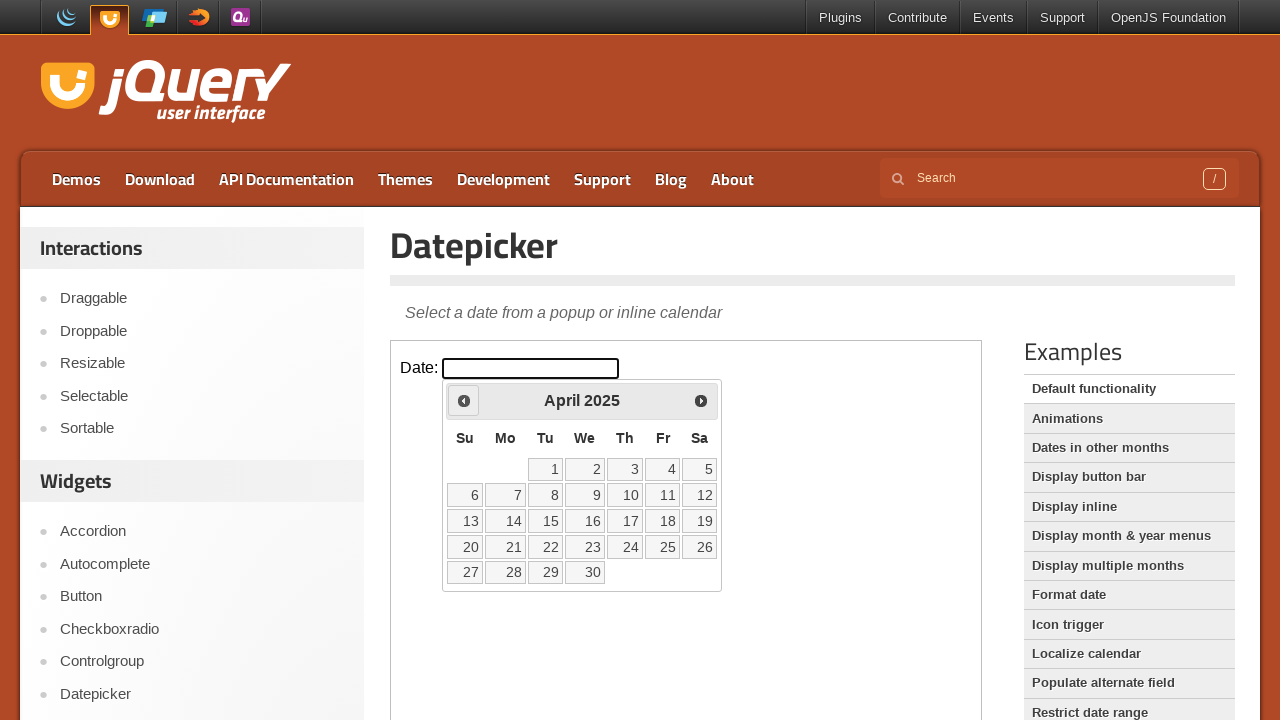

Clicked previous month navigation button at (464, 400) on iframe >> nth=0 >> internal:control=enter-frame >> xpath=//span[@class='ui-icon 
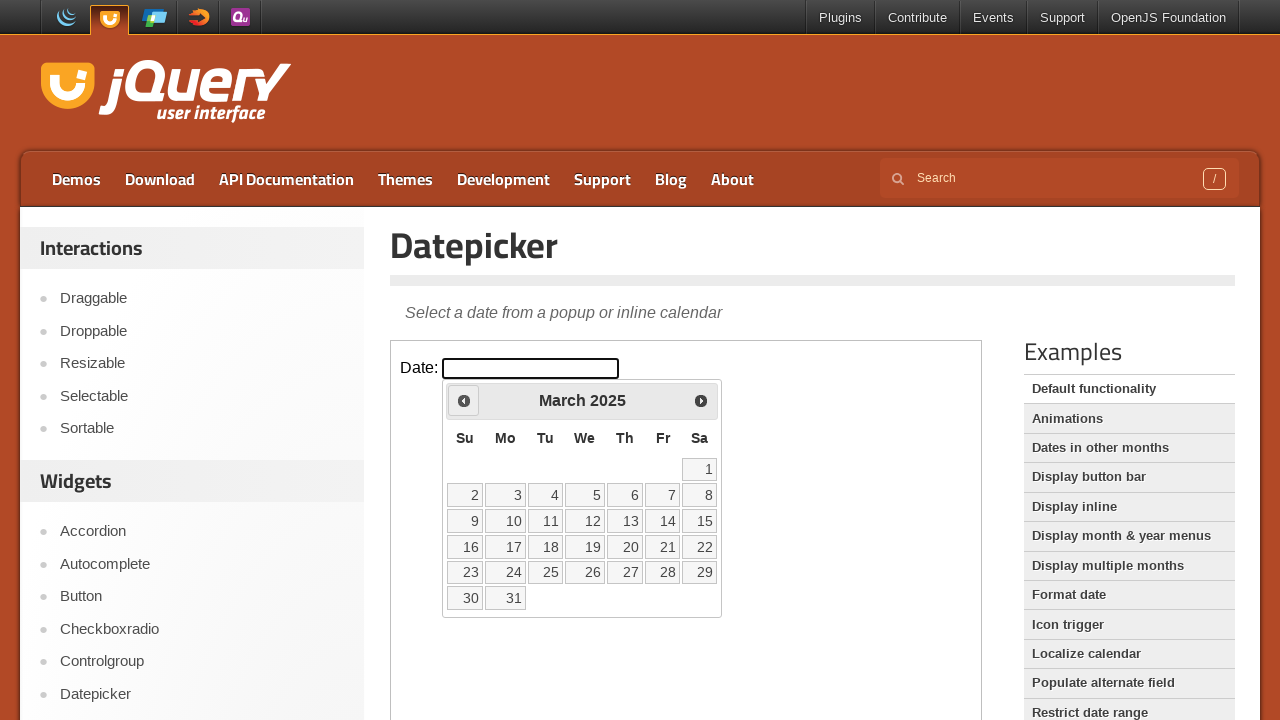

Retrieved current year: 2025
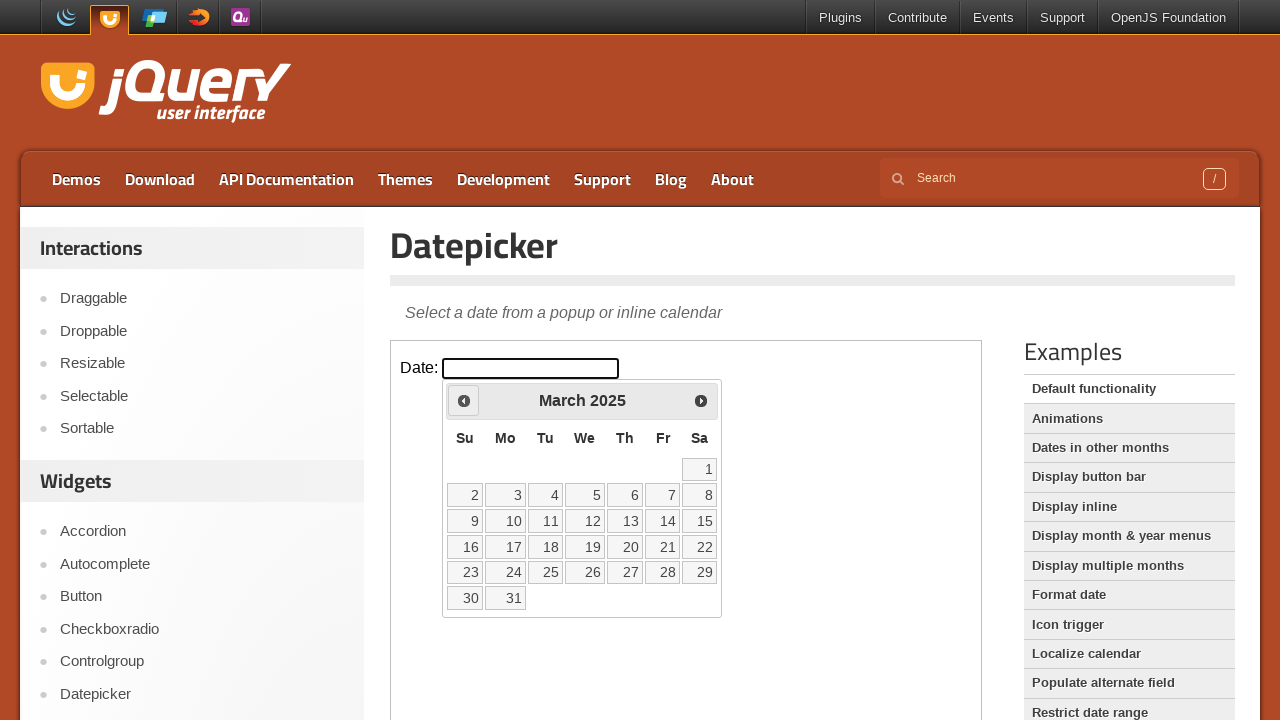

Retrieved current month: March
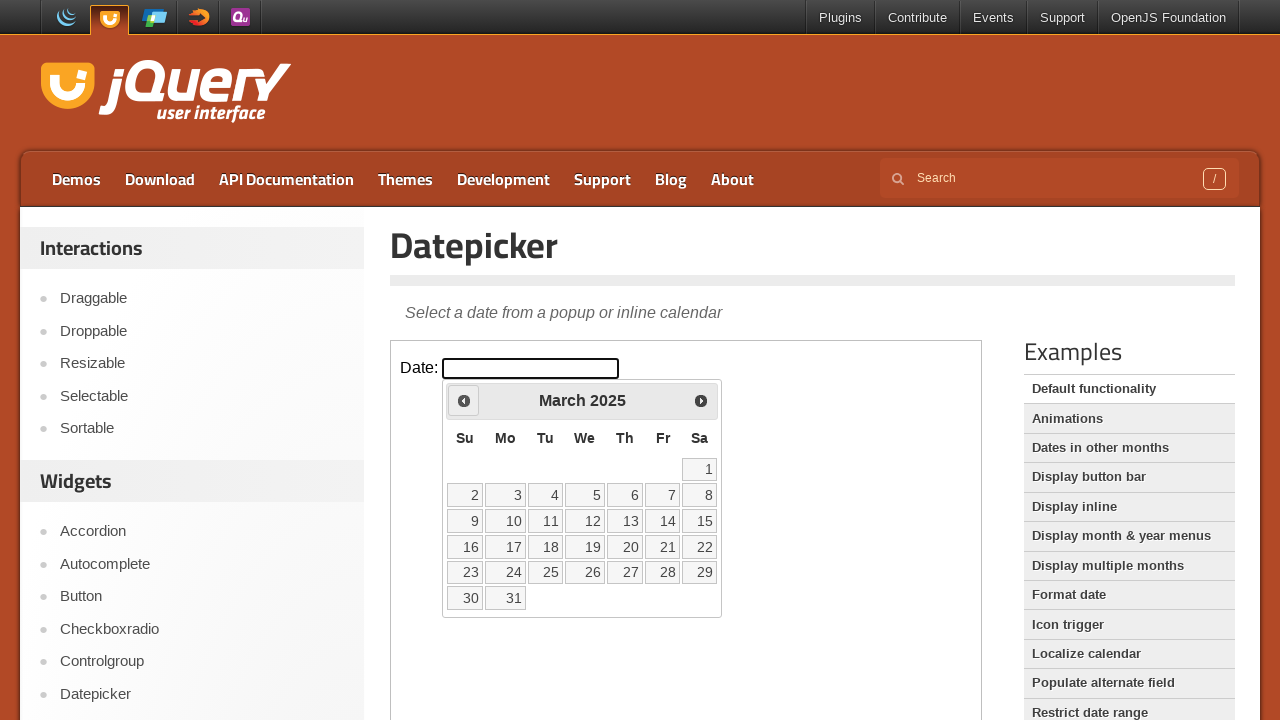

Clicked previous month navigation button at (464, 400) on iframe >> nth=0 >> internal:control=enter-frame >> xpath=//span[@class='ui-icon 
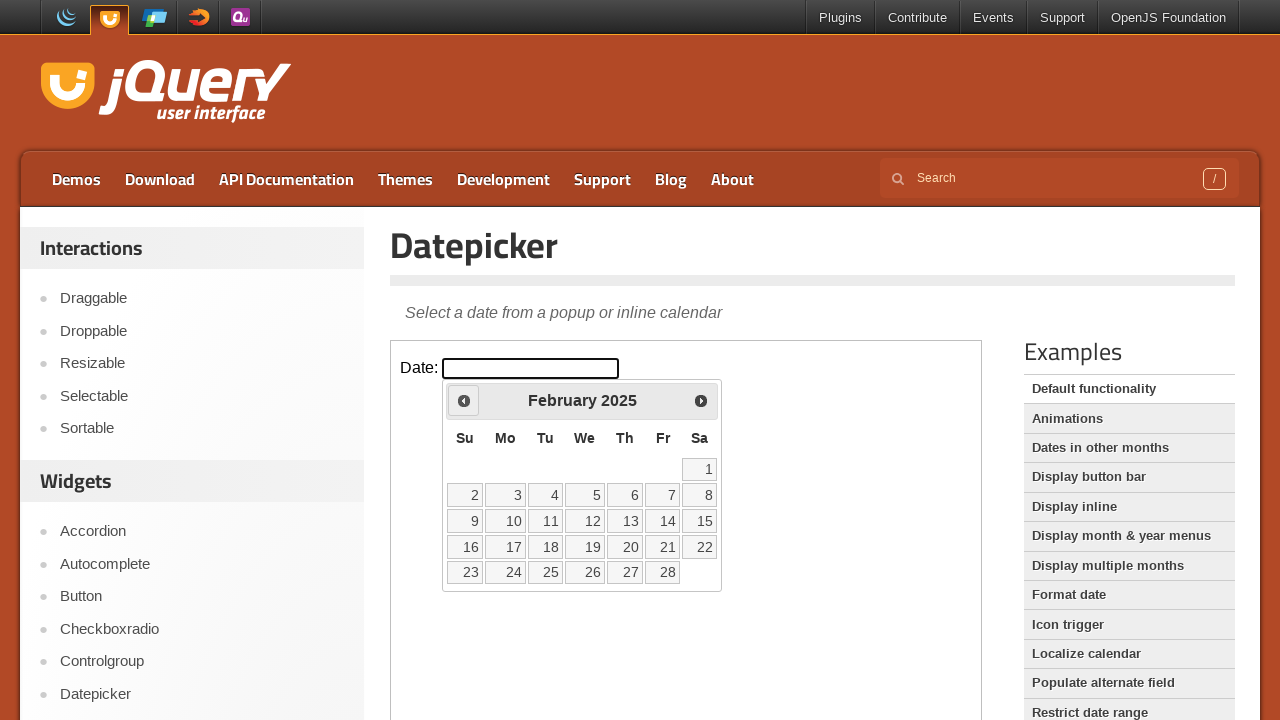

Retrieved current year: 2025
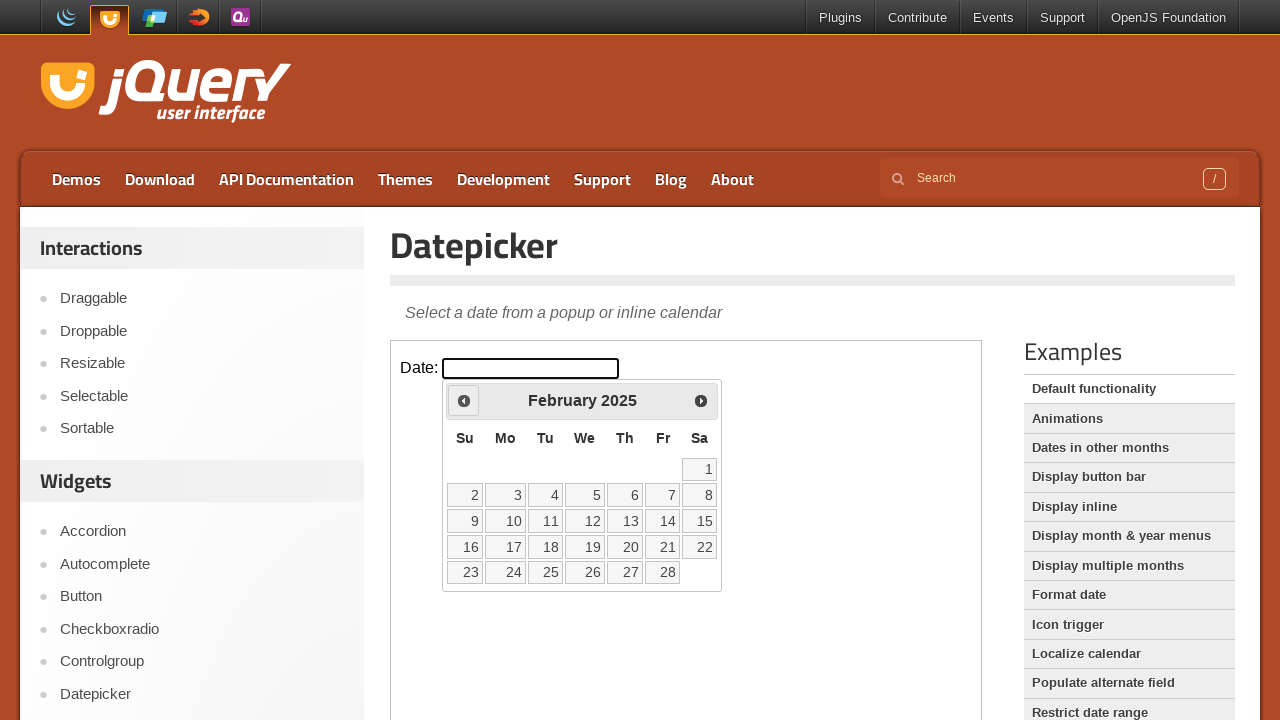

Retrieved current month: February
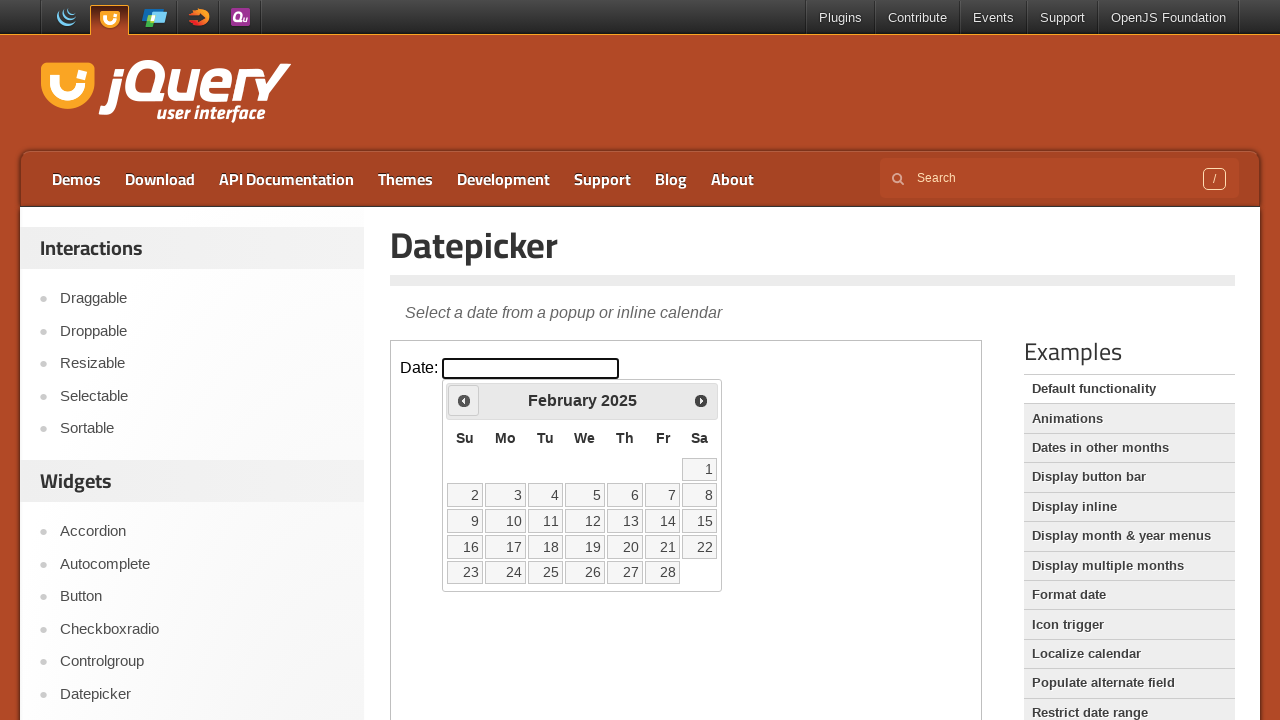

Clicked previous month navigation button at (464, 400) on iframe >> nth=0 >> internal:control=enter-frame >> xpath=//span[@class='ui-icon 
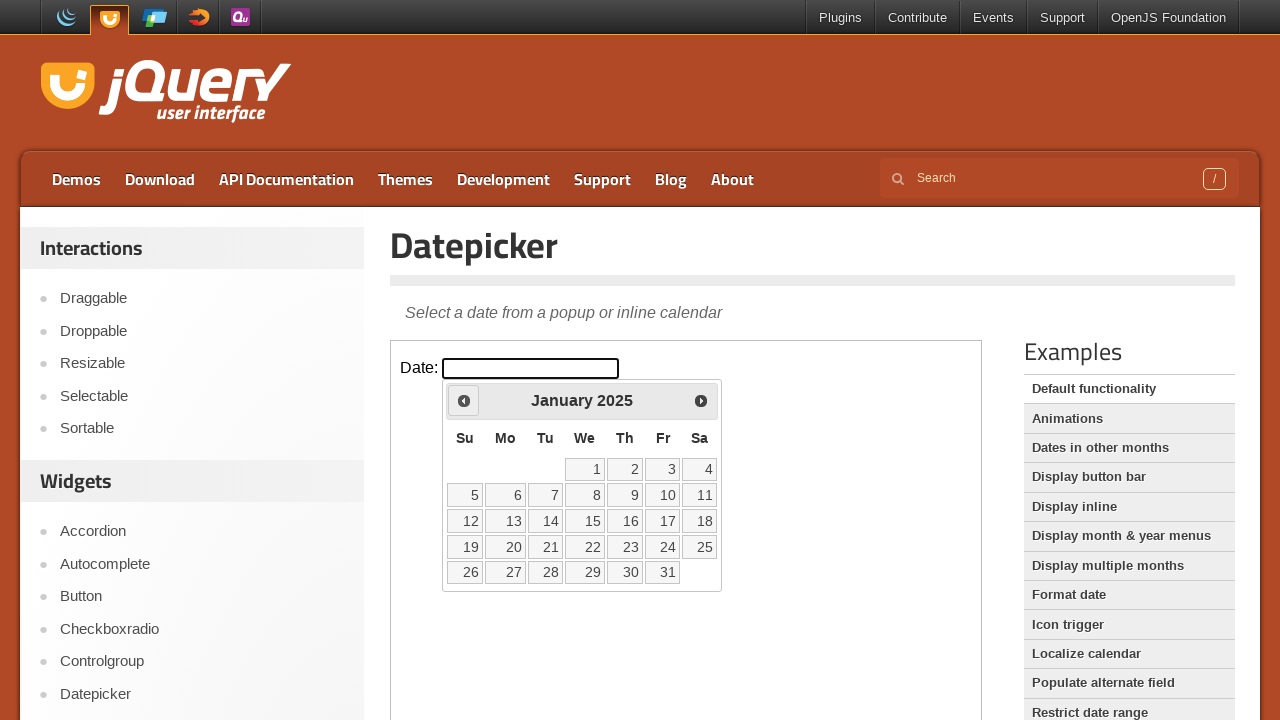

Retrieved current year: 2025
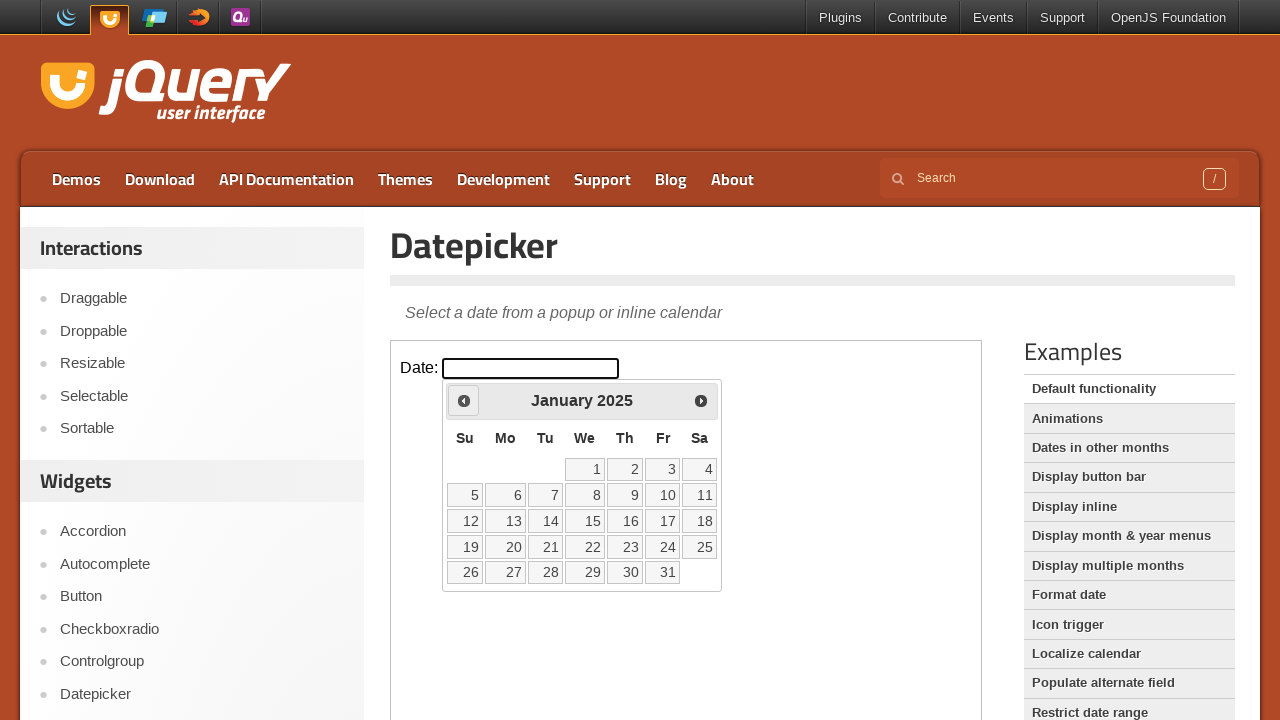

Retrieved current month: January
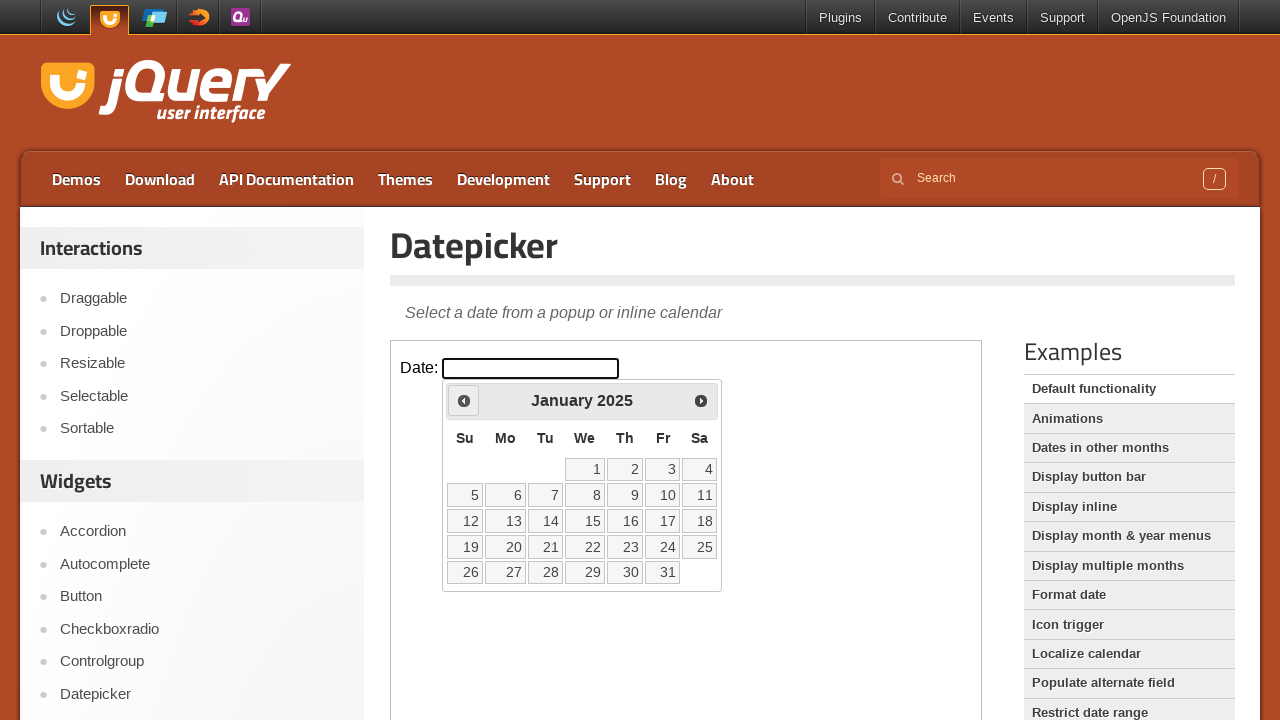

Clicked previous month navigation button at (464, 400) on iframe >> nth=0 >> internal:control=enter-frame >> xpath=//span[@class='ui-icon 
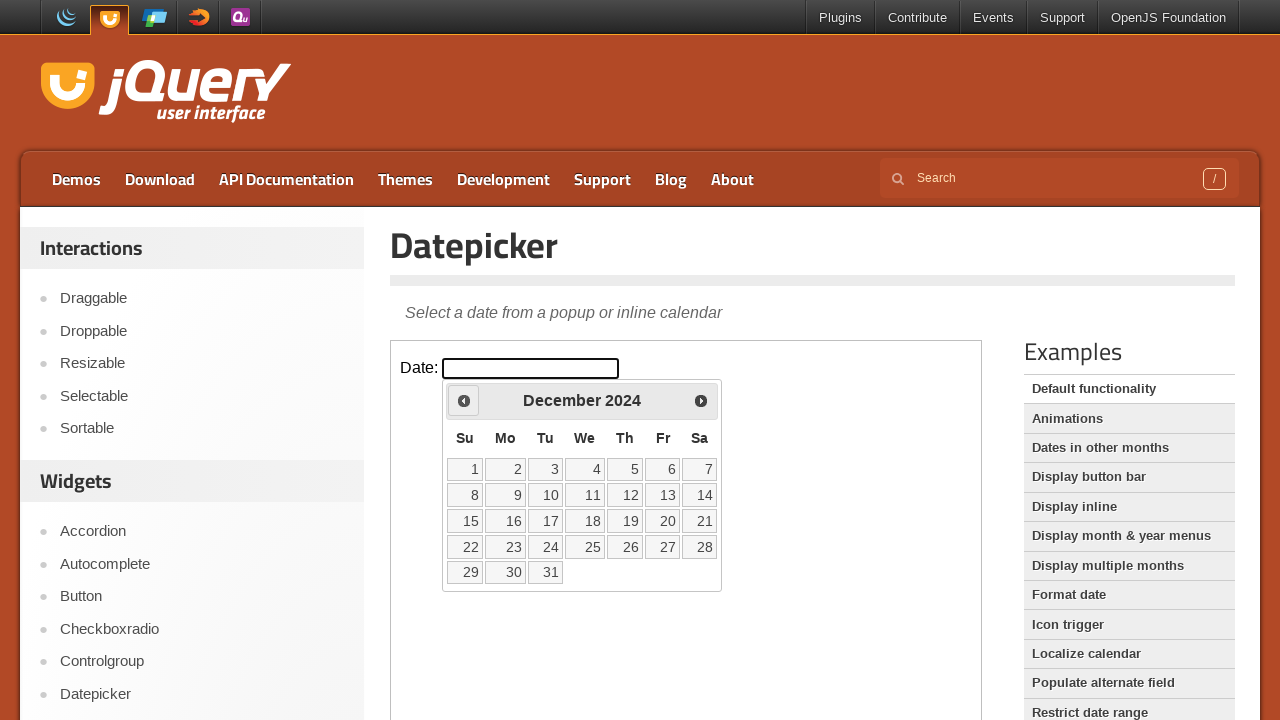

Retrieved current year: 2024
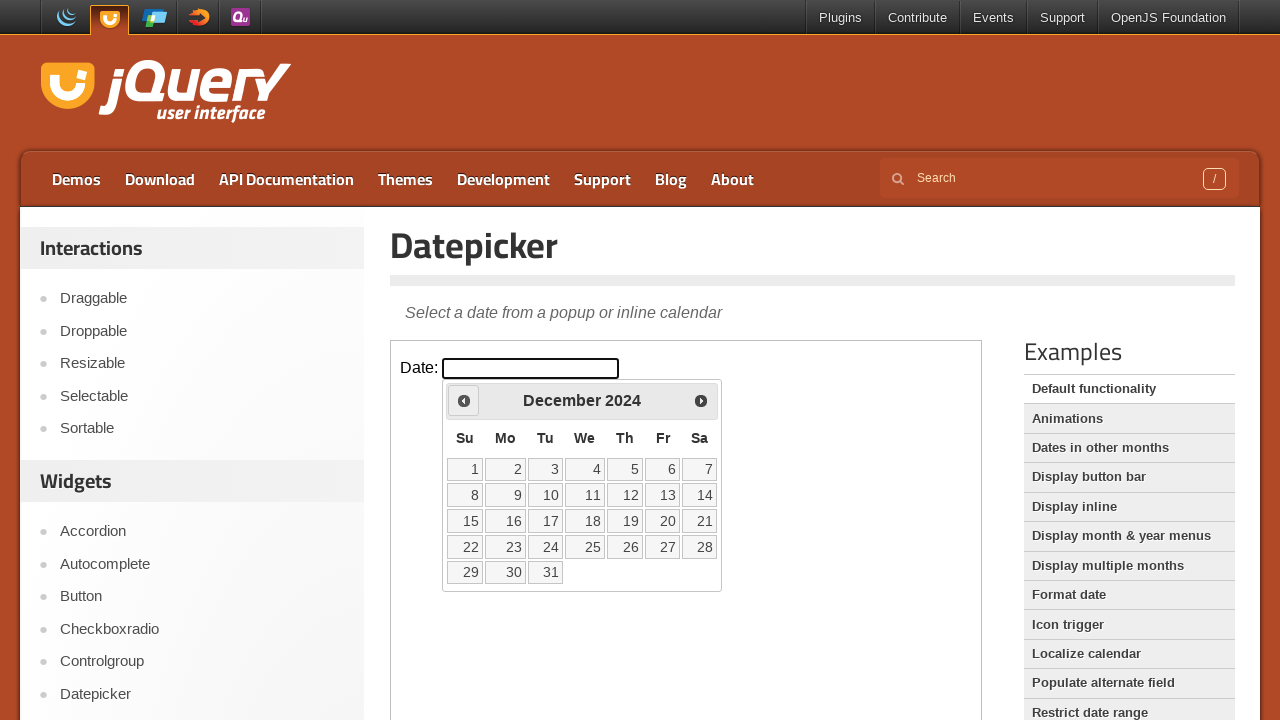

Retrieved current month: December
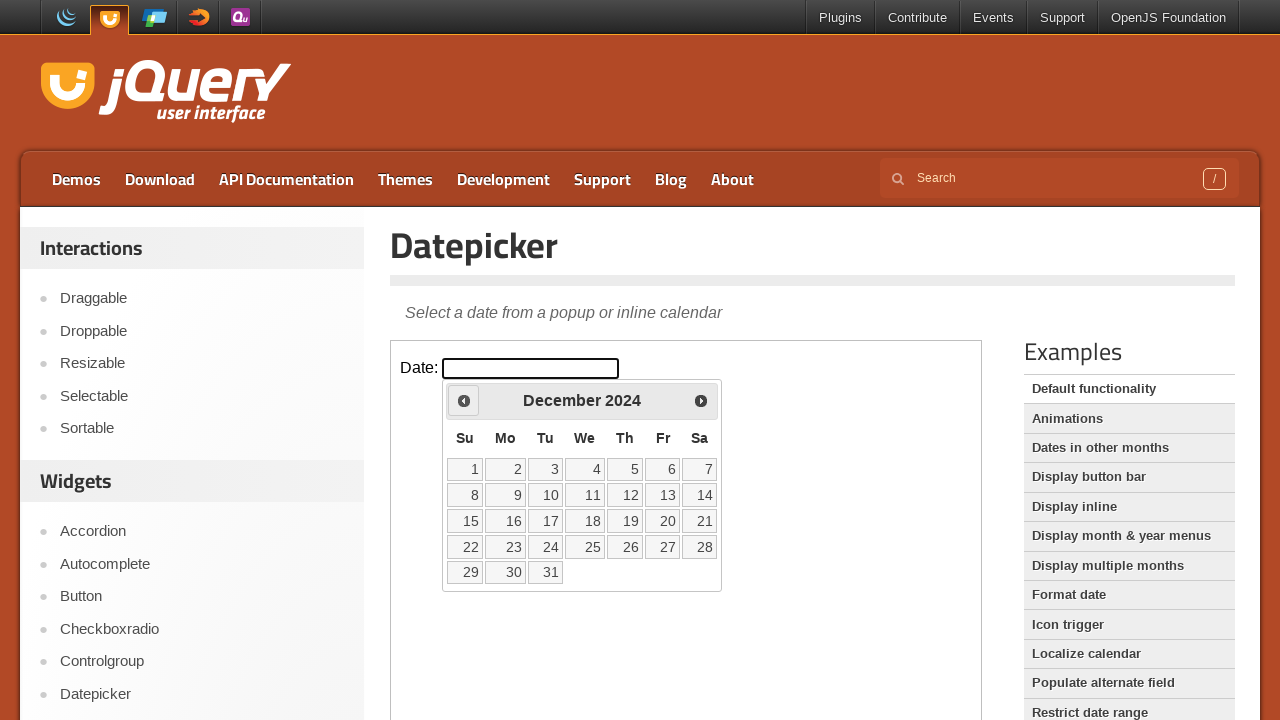

Clicked previous month navigation button at (464, 400) on iframe >> nth=0 >> internal:control=enter-frame >> xpath=//span[@class='ui-icon 
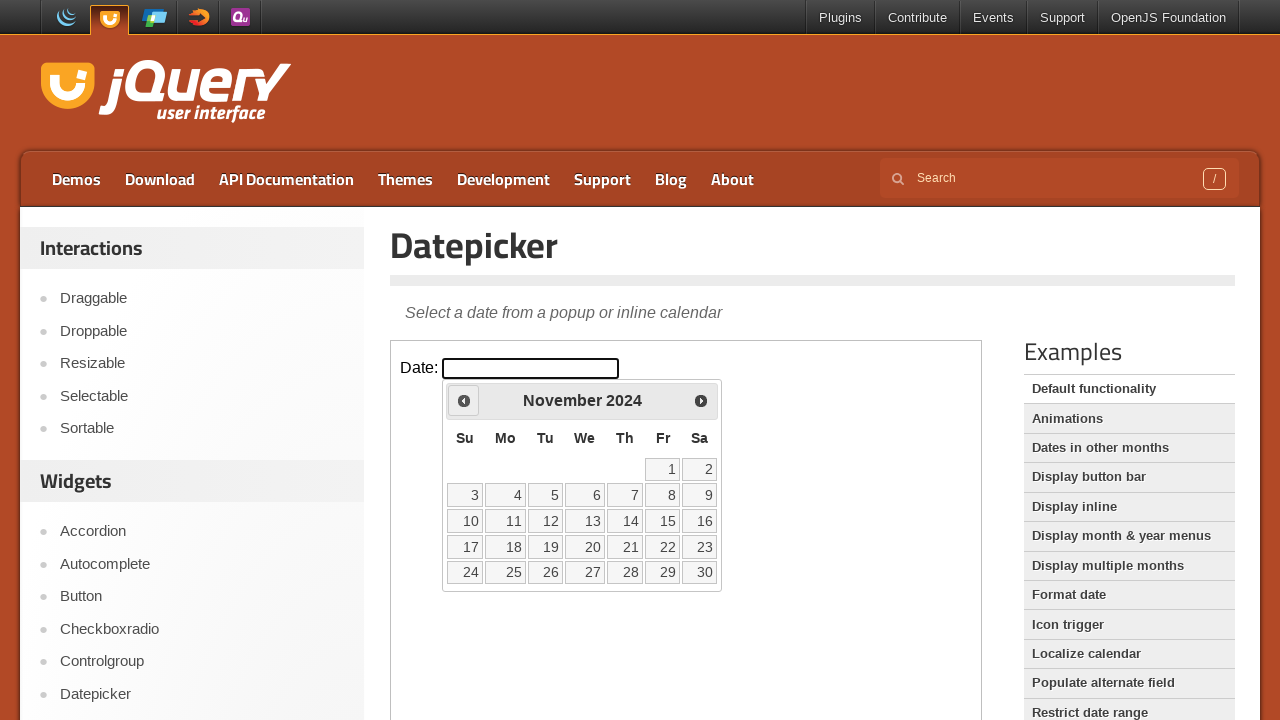

Retrieved current year: 2024
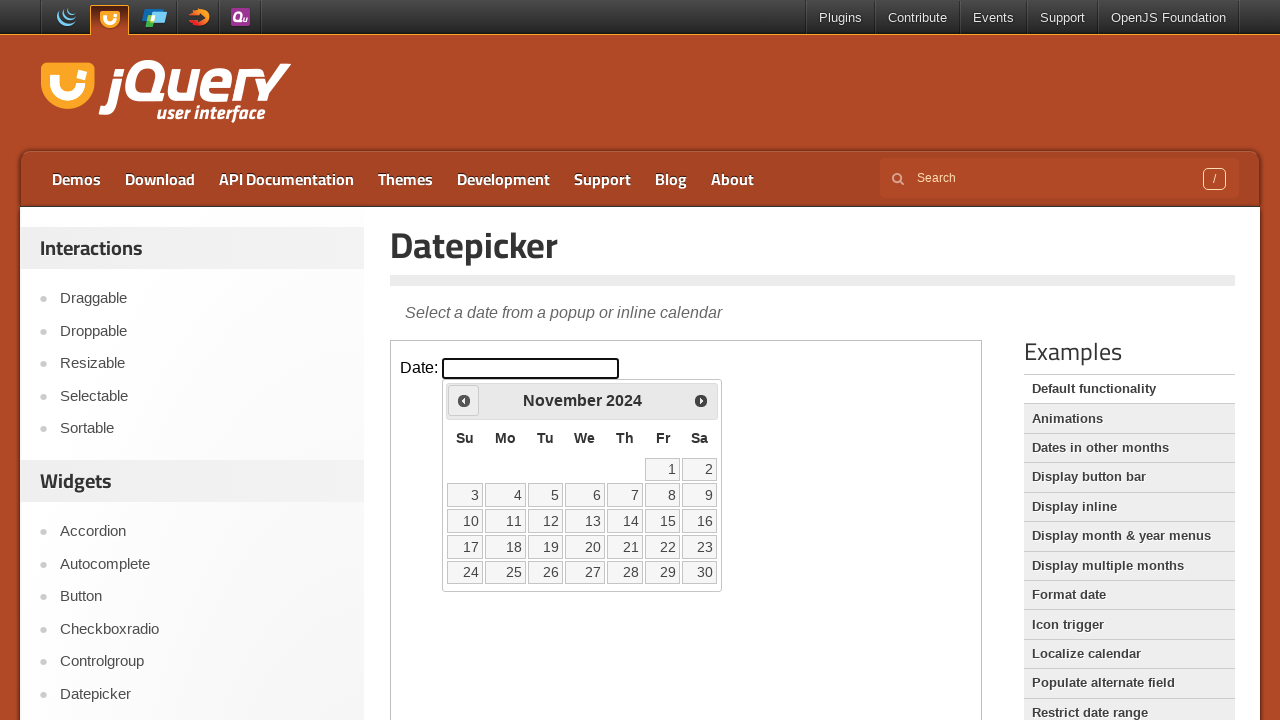

Retrieved current month: November
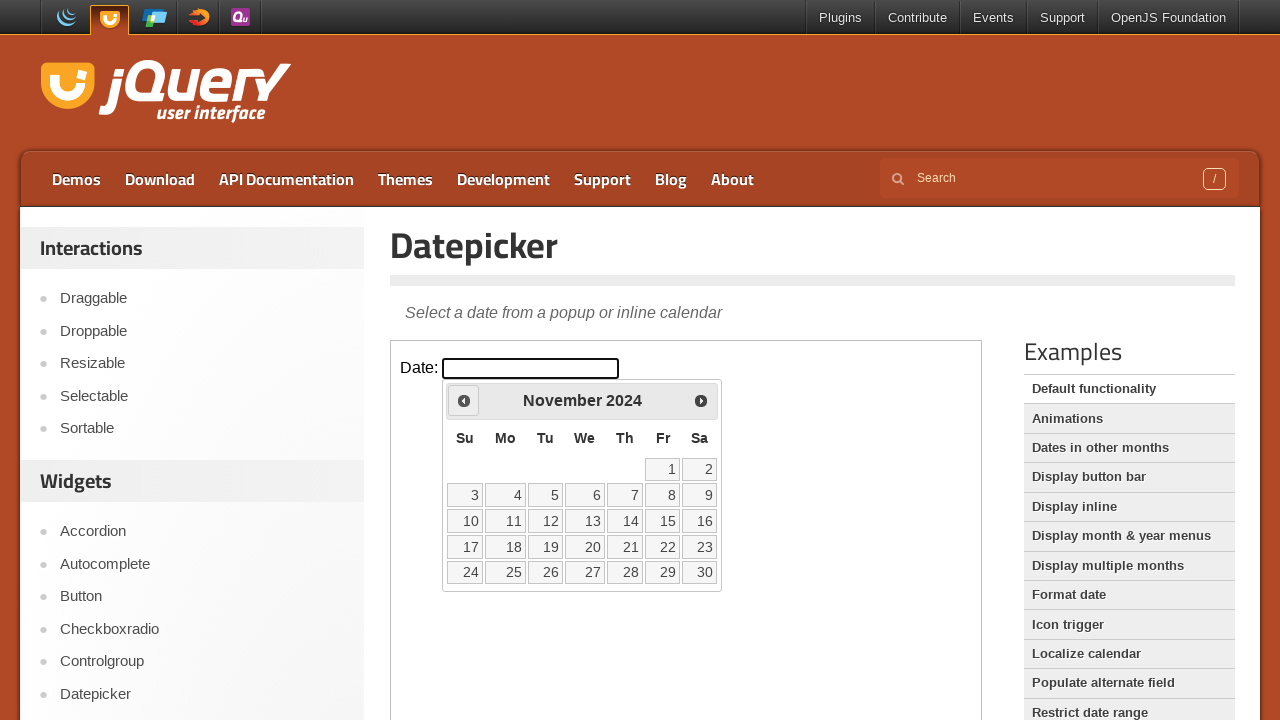

Clicked previous month navigation button at (464, 400) on iframe >> nth=0 >> internal:control=enter-frame >> xpath=//span[@class='ui-icon 
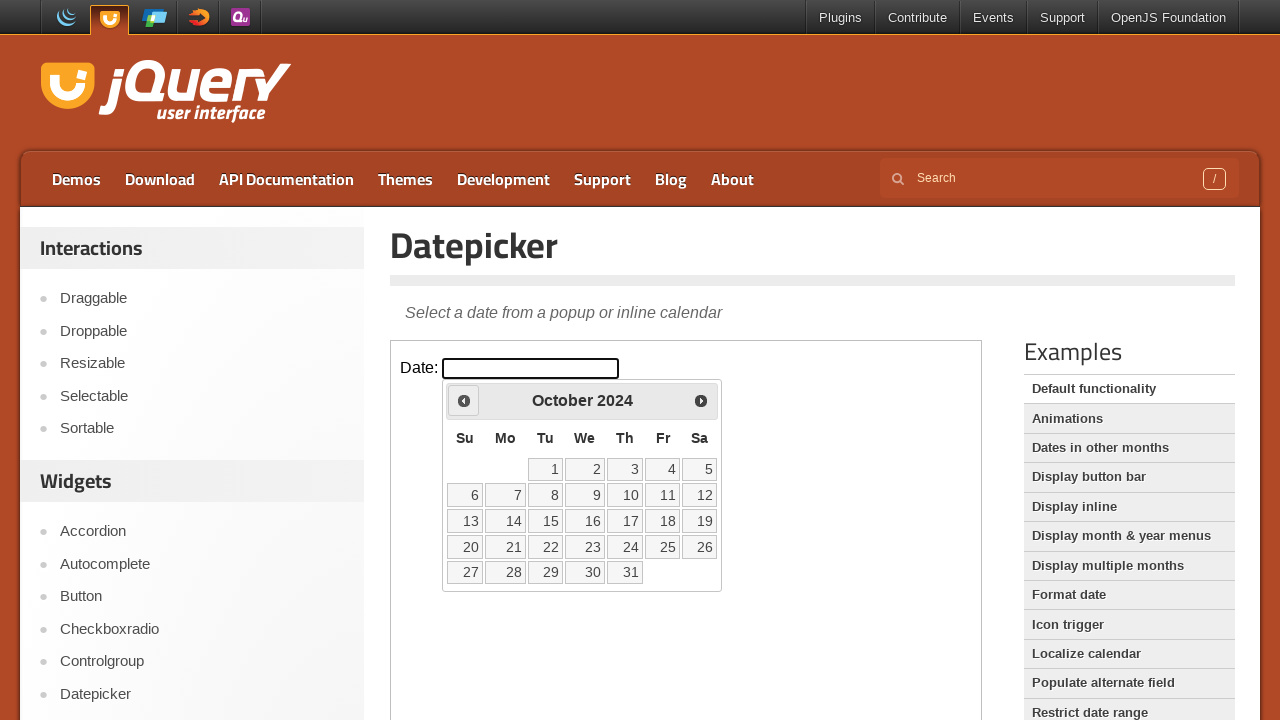

Retrieved current year: 2024
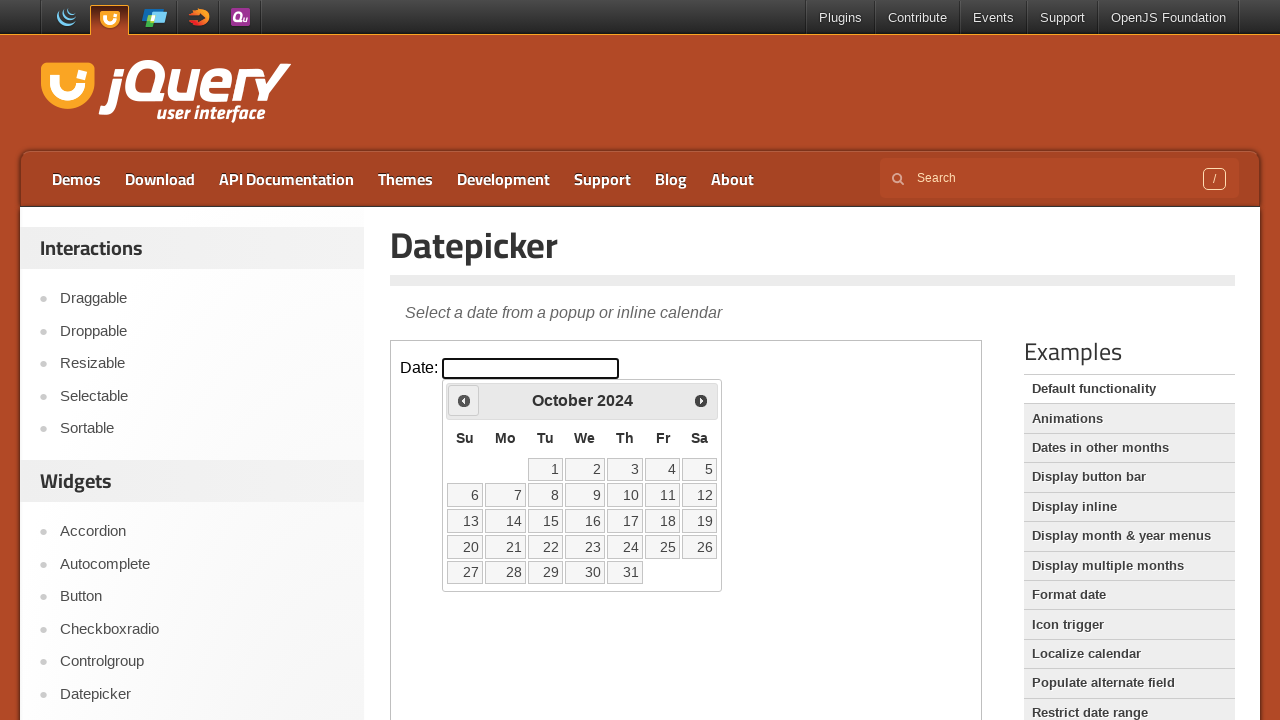

Retrieved current month: October
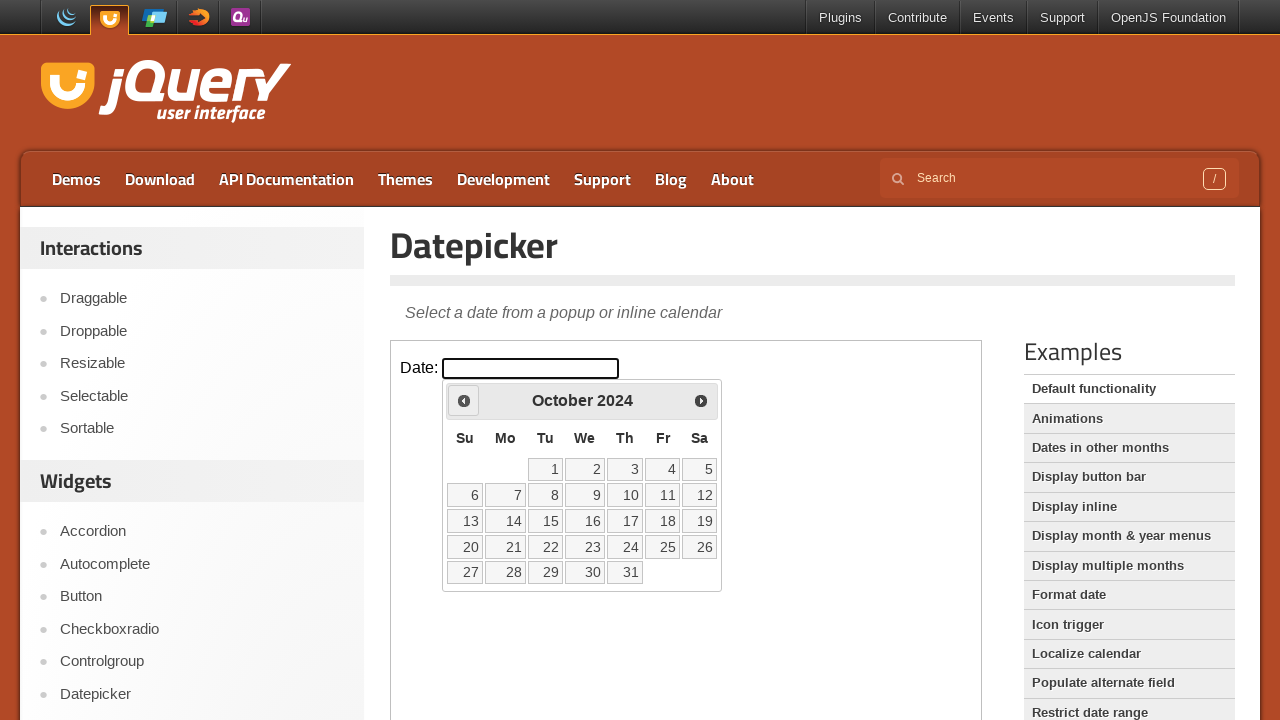

Clicked previous month navigation button at (464, 400) on iframe >> nth=0 >> internal:control=enter-frame >> xpath=//span[@class='ui-icon 
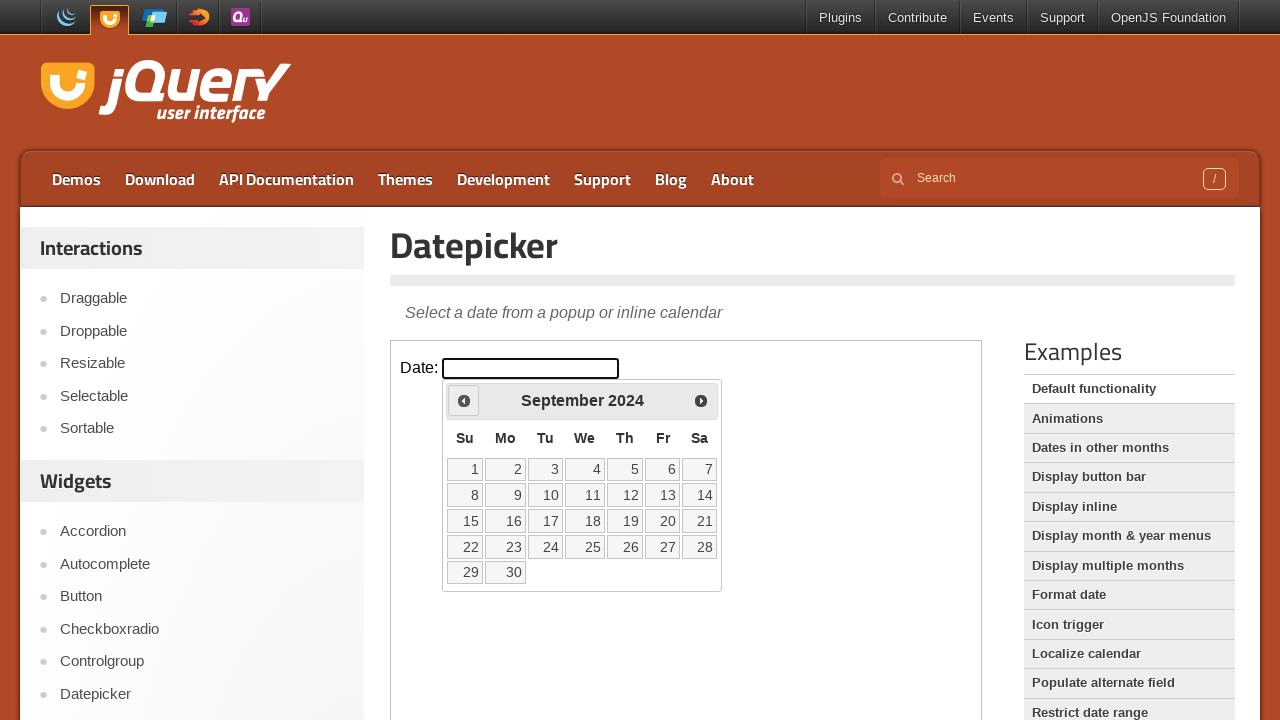

Retrieved current year: 2024
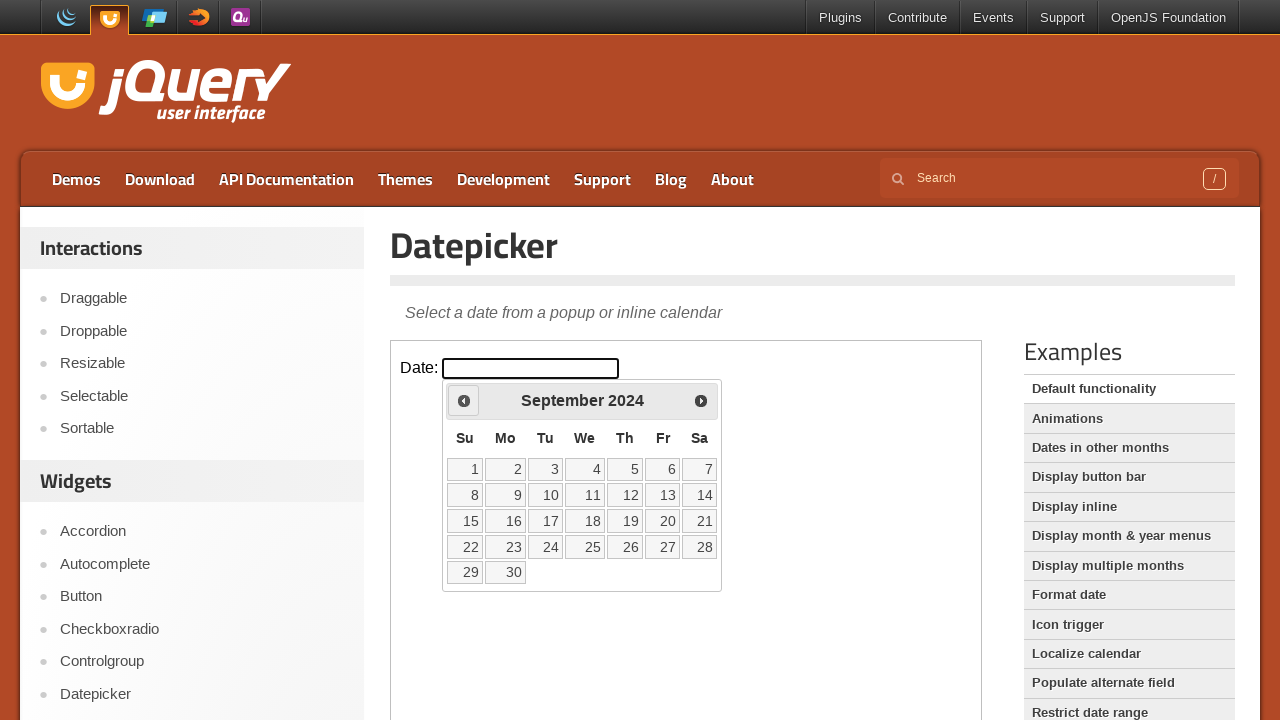

Retrieved current month: September
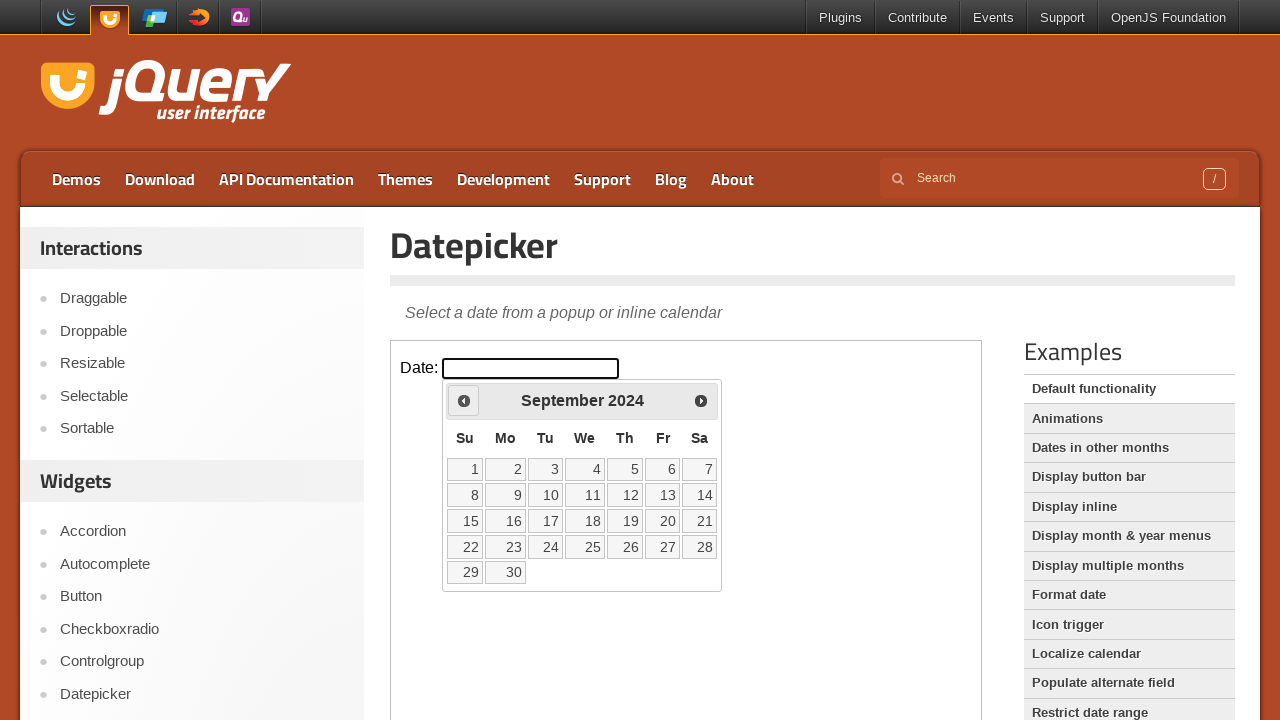

Clicked previous month navigation button at (464, 400) on iframe >> nth=0 >> internal:control=enter-frame >> xpath=//span[@class='ui-icon 
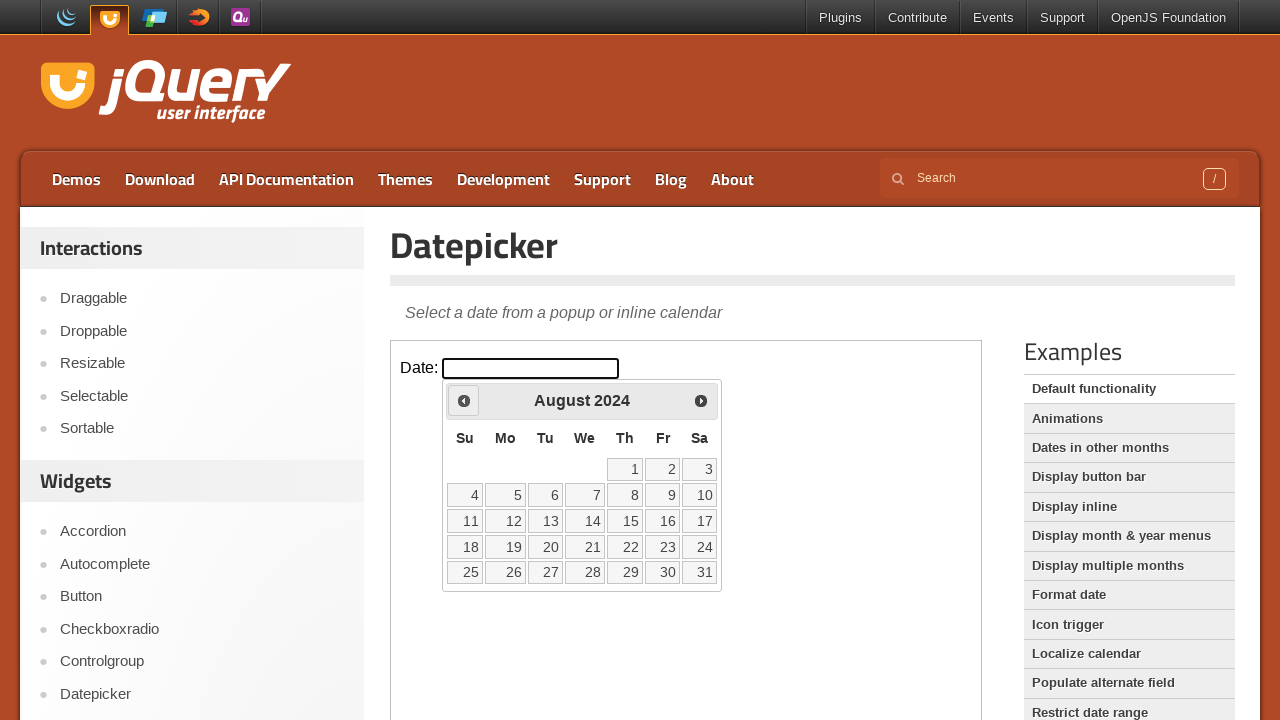

Retrieved current year: 2024
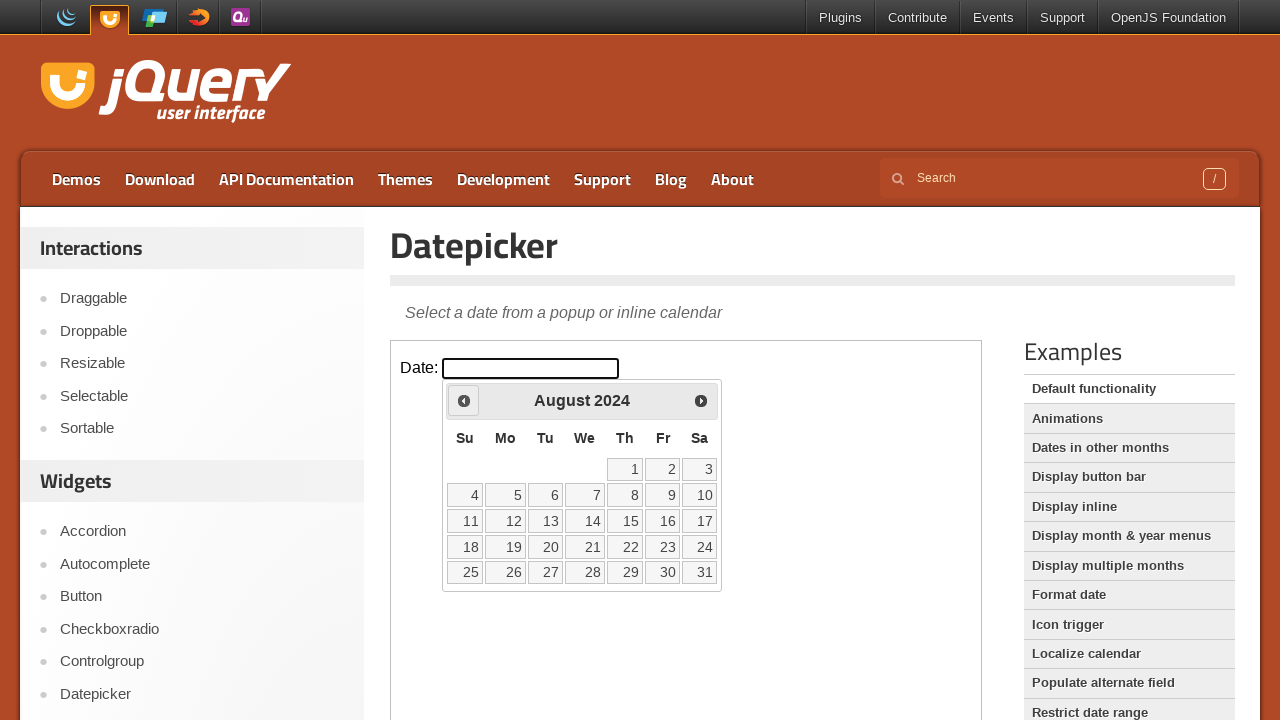

Retrieved current month: August
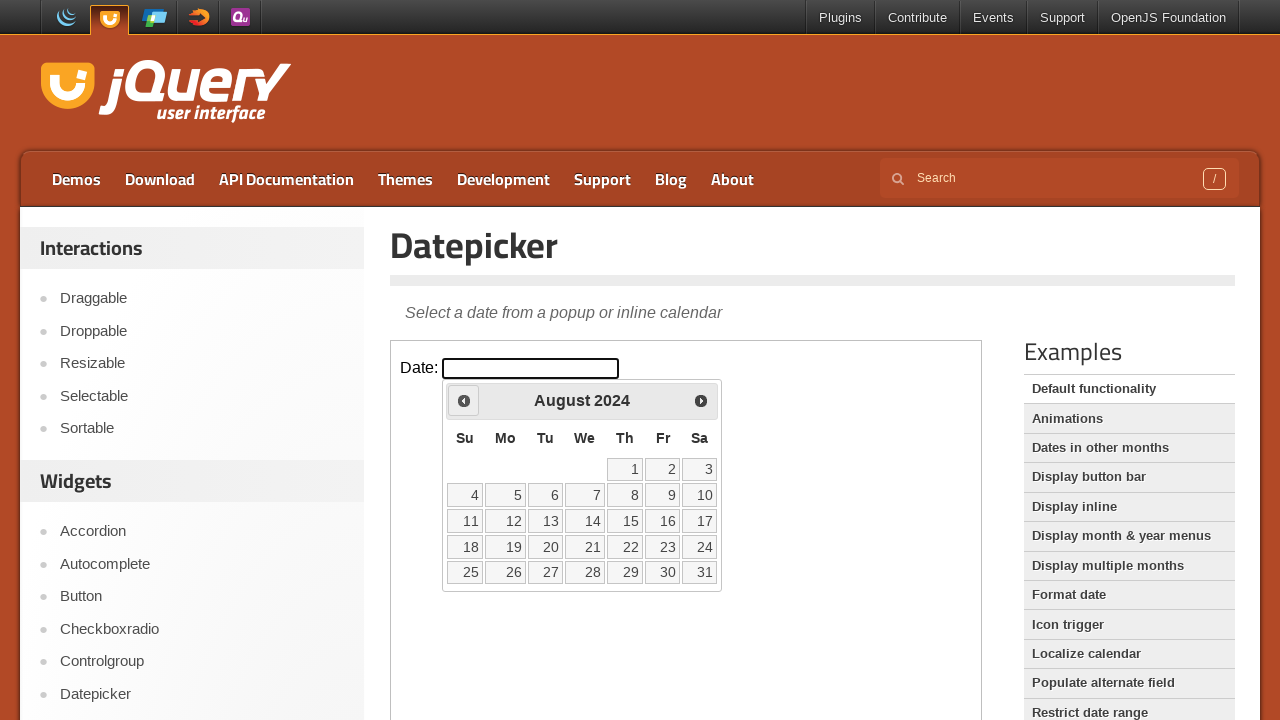

Clicked previous month navigation button at (464, 400) on iframe >> nth=0 >> internal:control=enter-frame >> xpath=//span[@class='ui-icon 
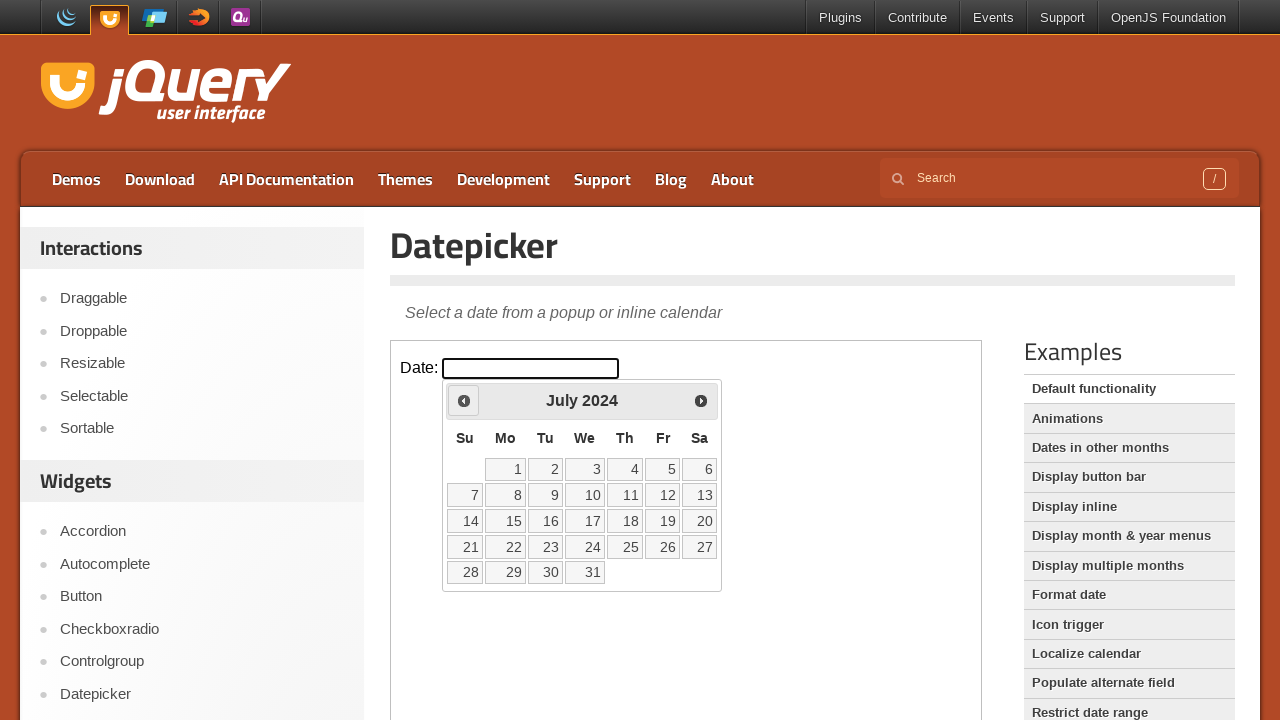

Retrieved current year: 2024
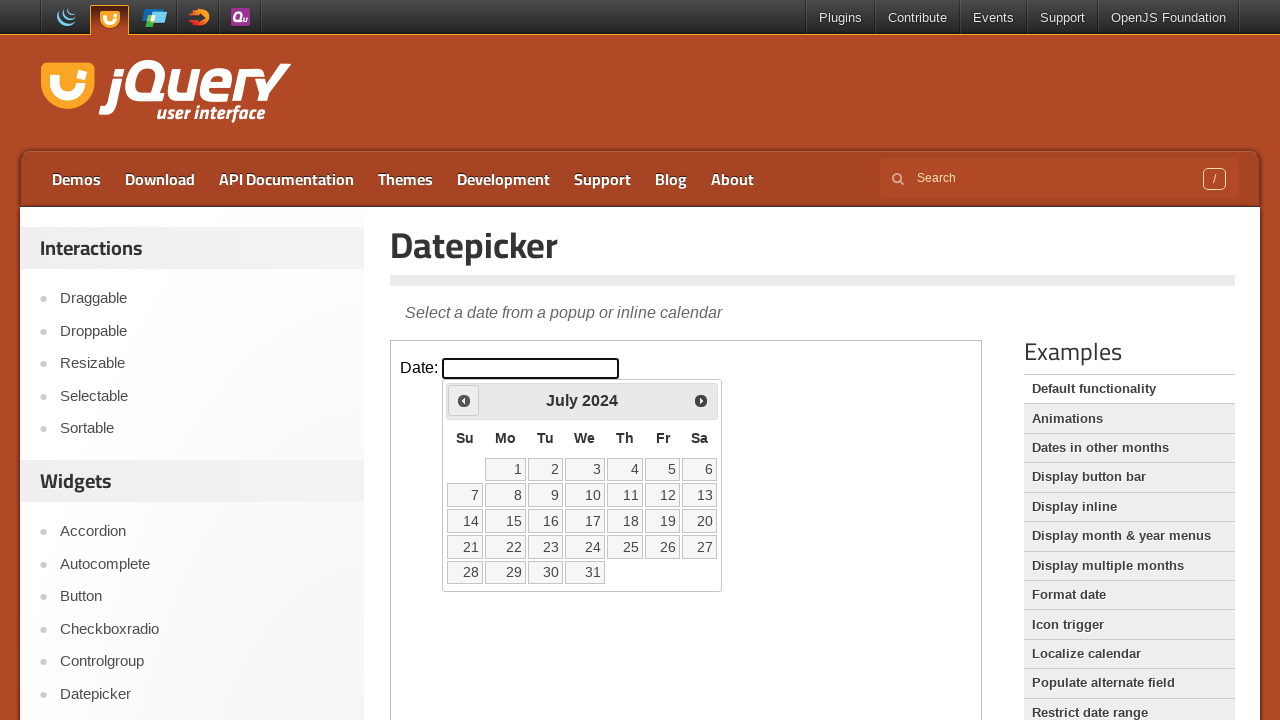

Retrieved current month: July
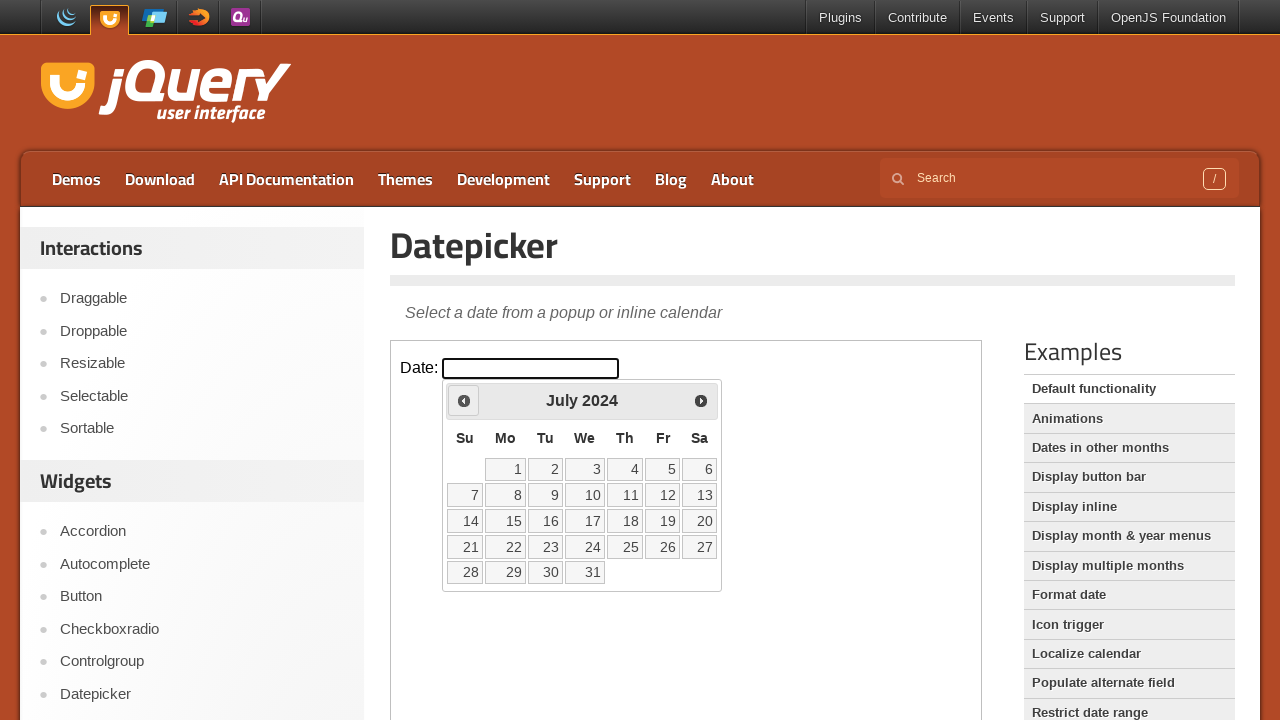

Clicked previous month navigation button at (464, 400) on iframe >> nth=0 >> internal:control=enter-frame >> xpath=//span[@class='ui-icon 
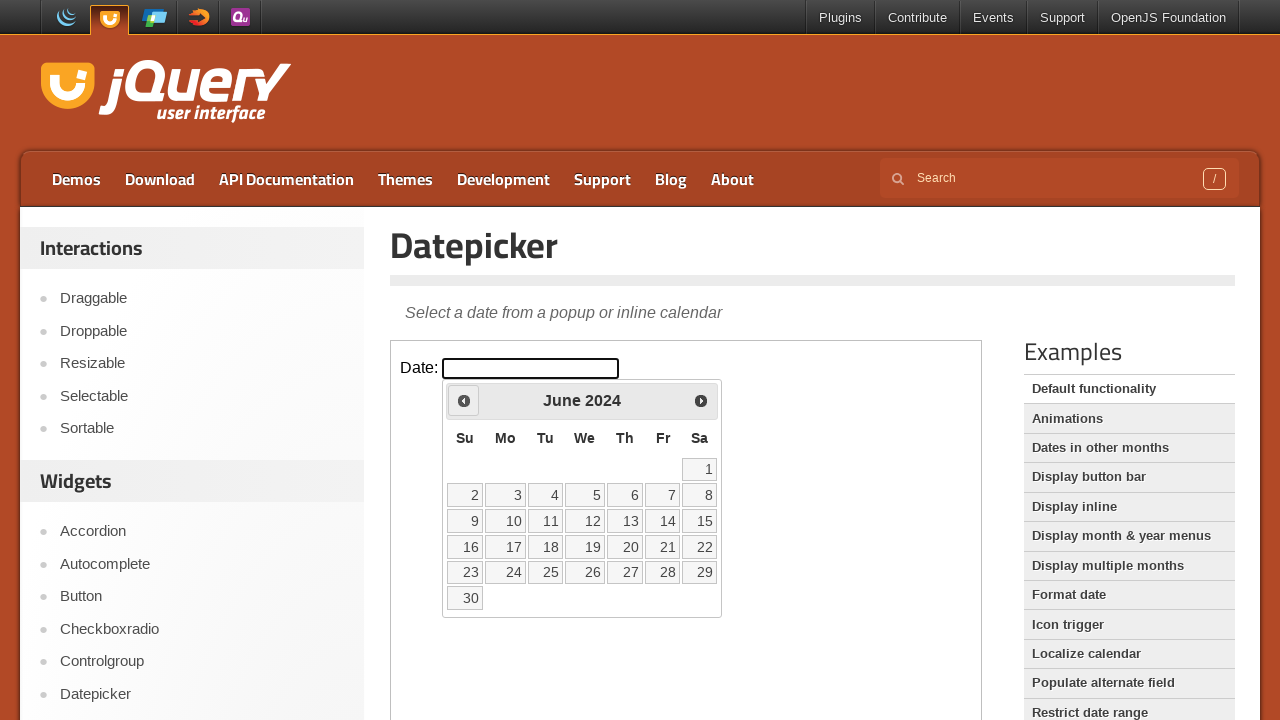

Retrieved current year: 2024
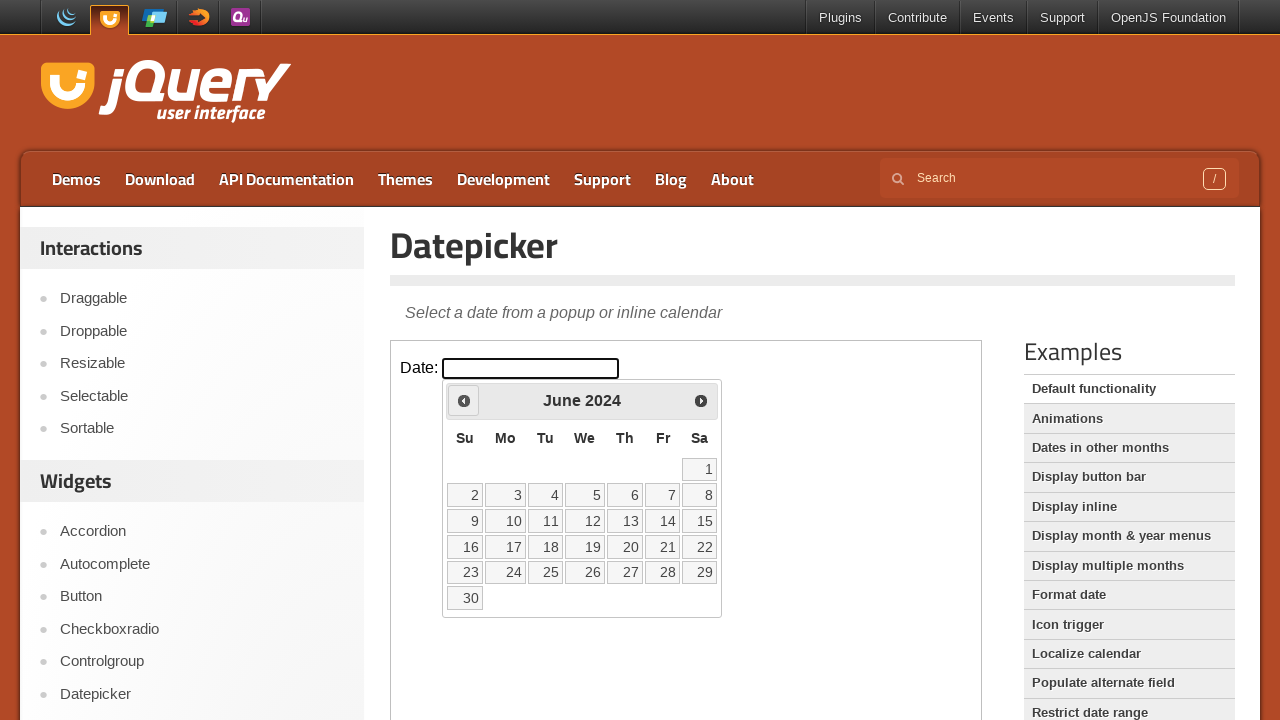

Retrieved current month: June
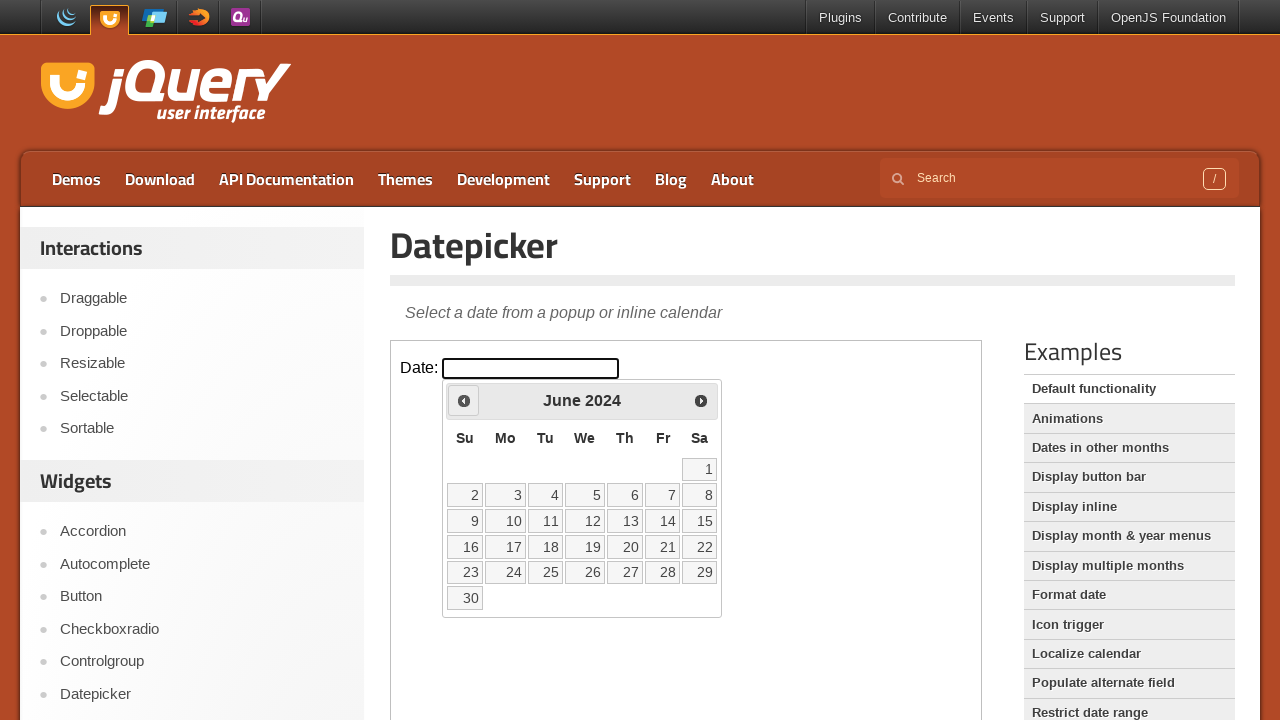

Clicked previous month navigation button at (464, 400) on iframe >> nth=0 >> internal:control=enter-frame >> xpath=//span[@class='ui-icon 
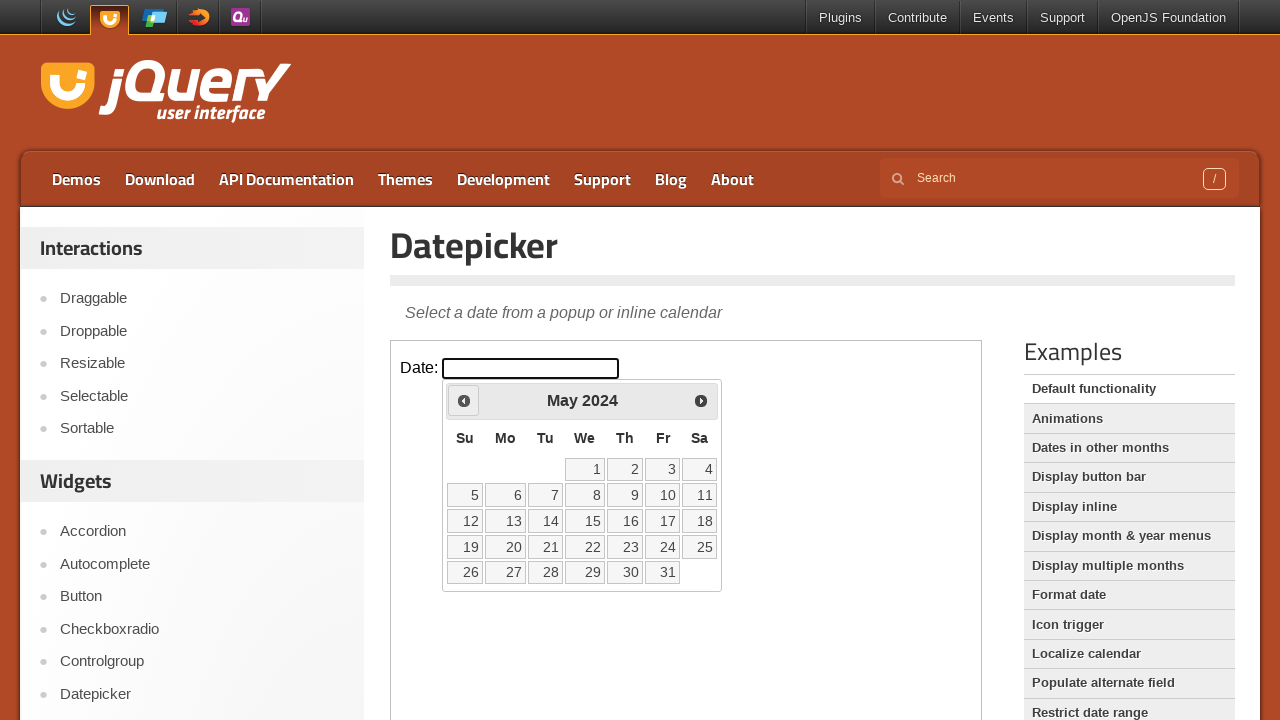

Retrieved current year: 2024
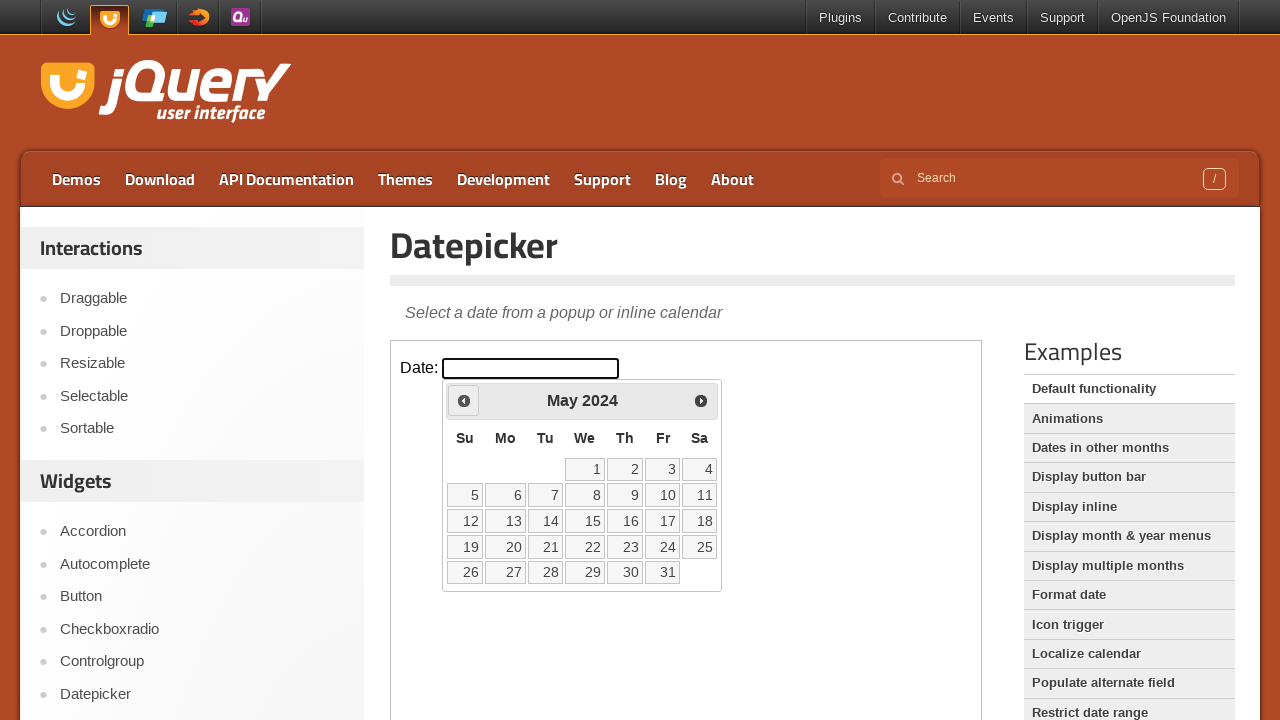

Retrieved current month: May
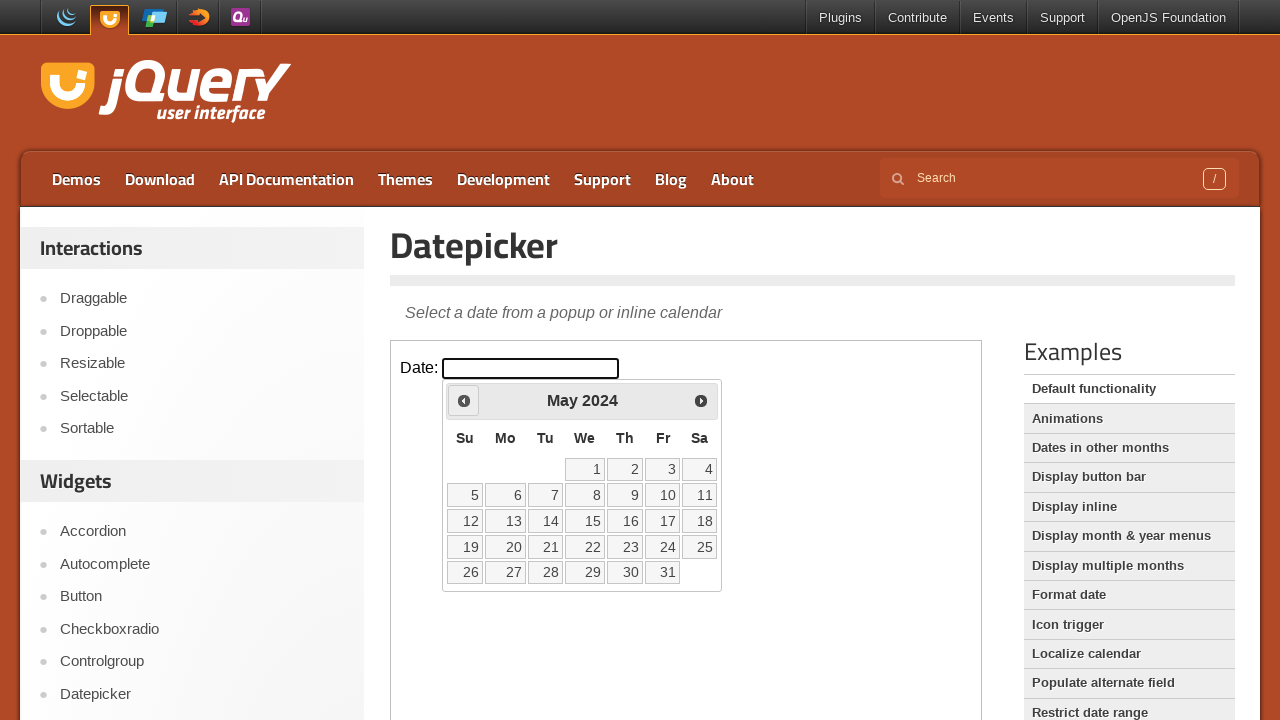

Clicked previous month navigation button at (464, 400) on iframe >> nth=0 >> internal:control=enter-frame >> xpath=//span[@class='ui-icon 
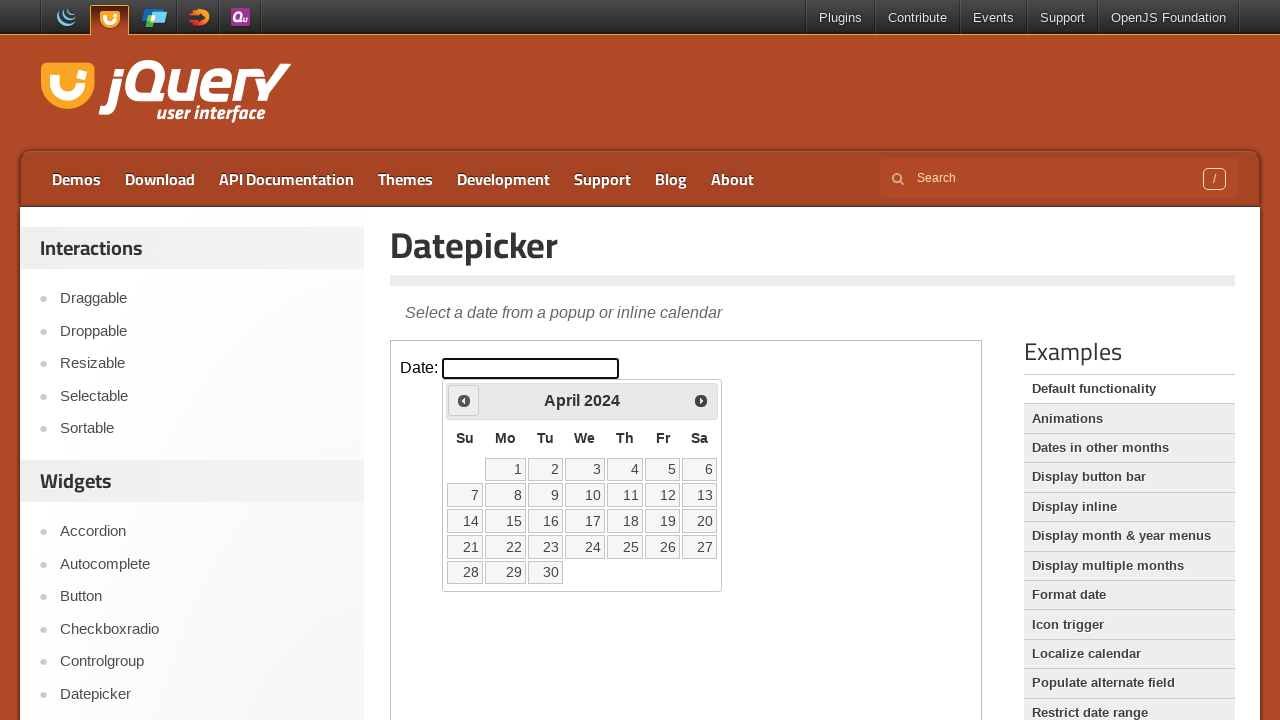

Retrieved current year: 2024
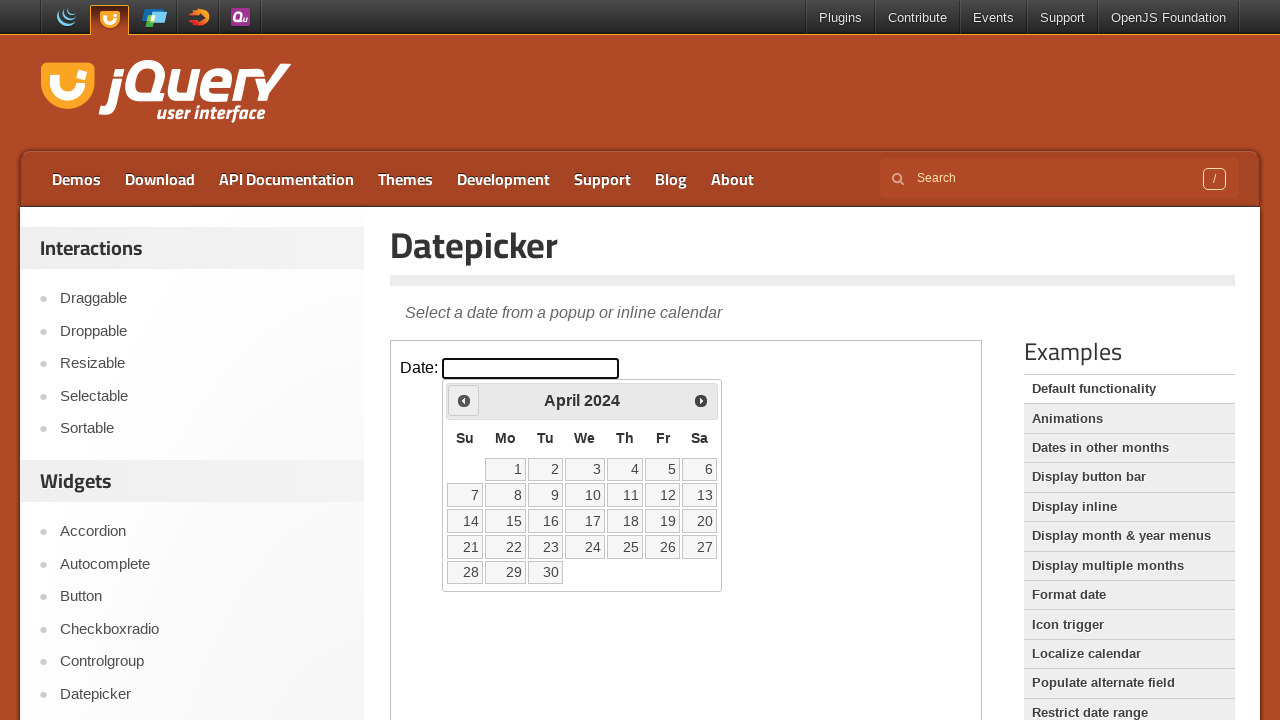

Retrieved current month: April
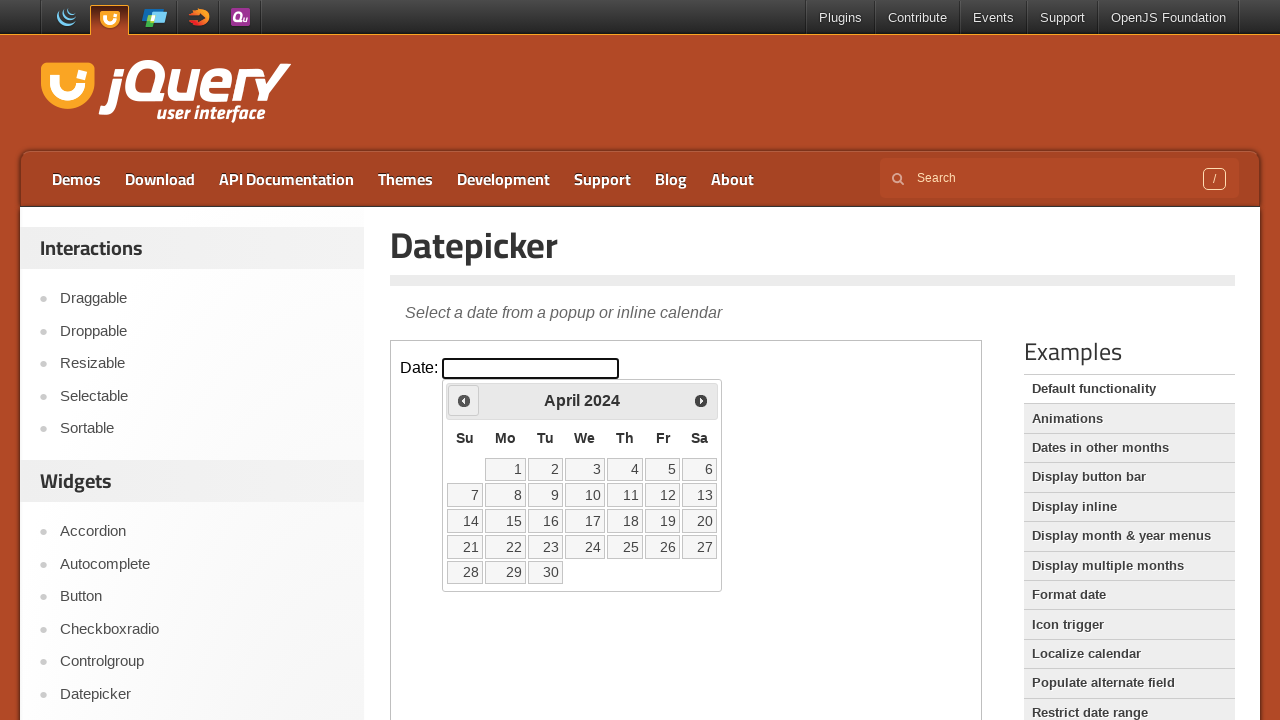

Clicked previous month navigation button at (464, 400) on iframe >> nth=0 >> internal:control=enter-frame >> xpath=//span[@class='ui-icon 
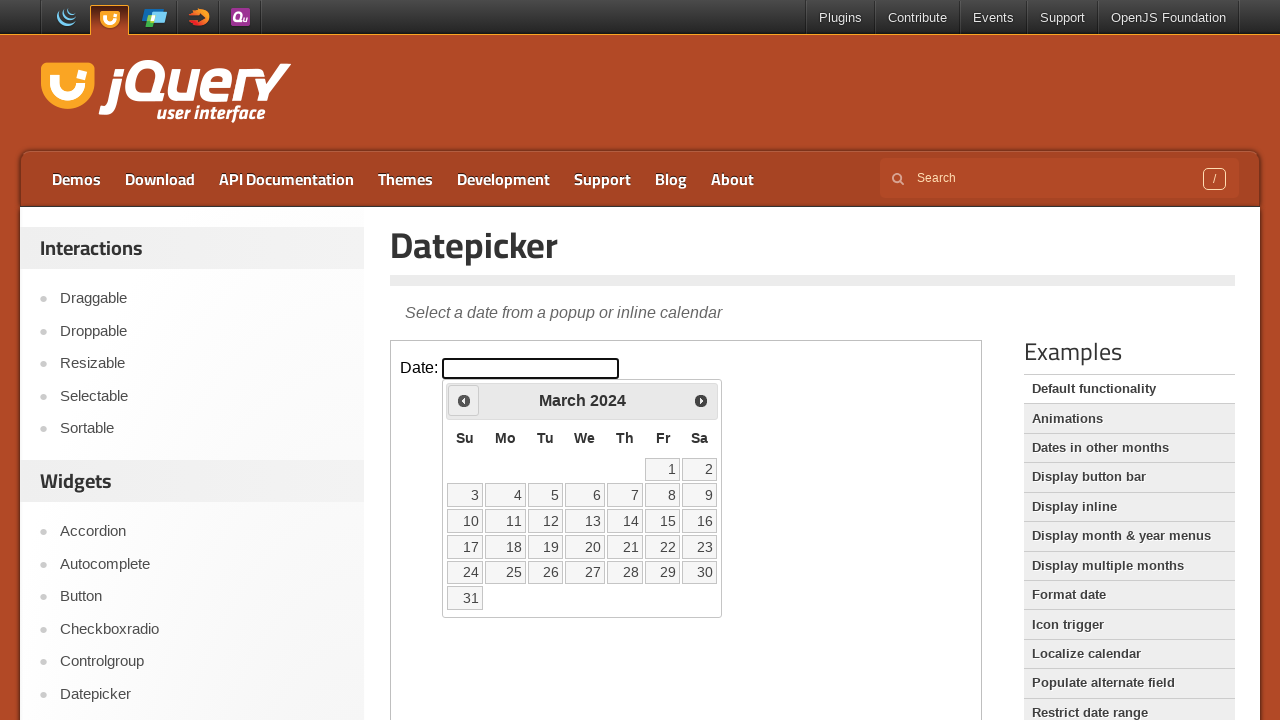

Retrieved current year: 2024
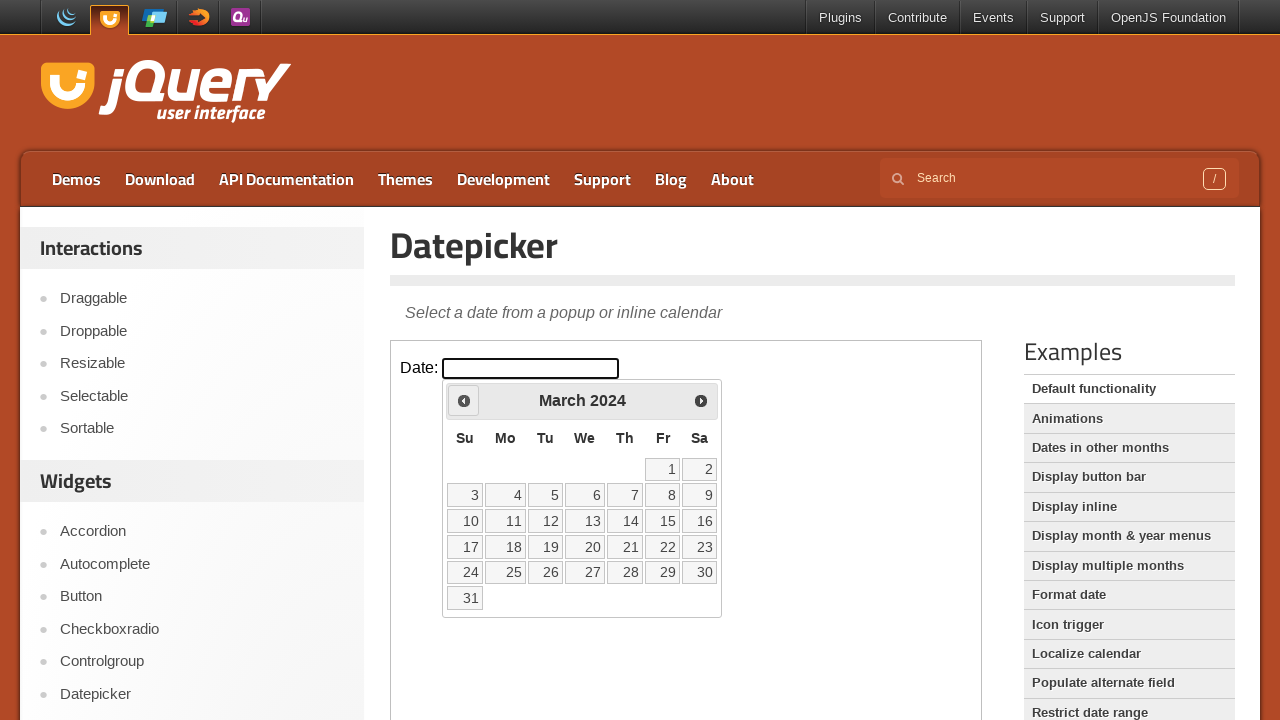

Retrieved current month: March
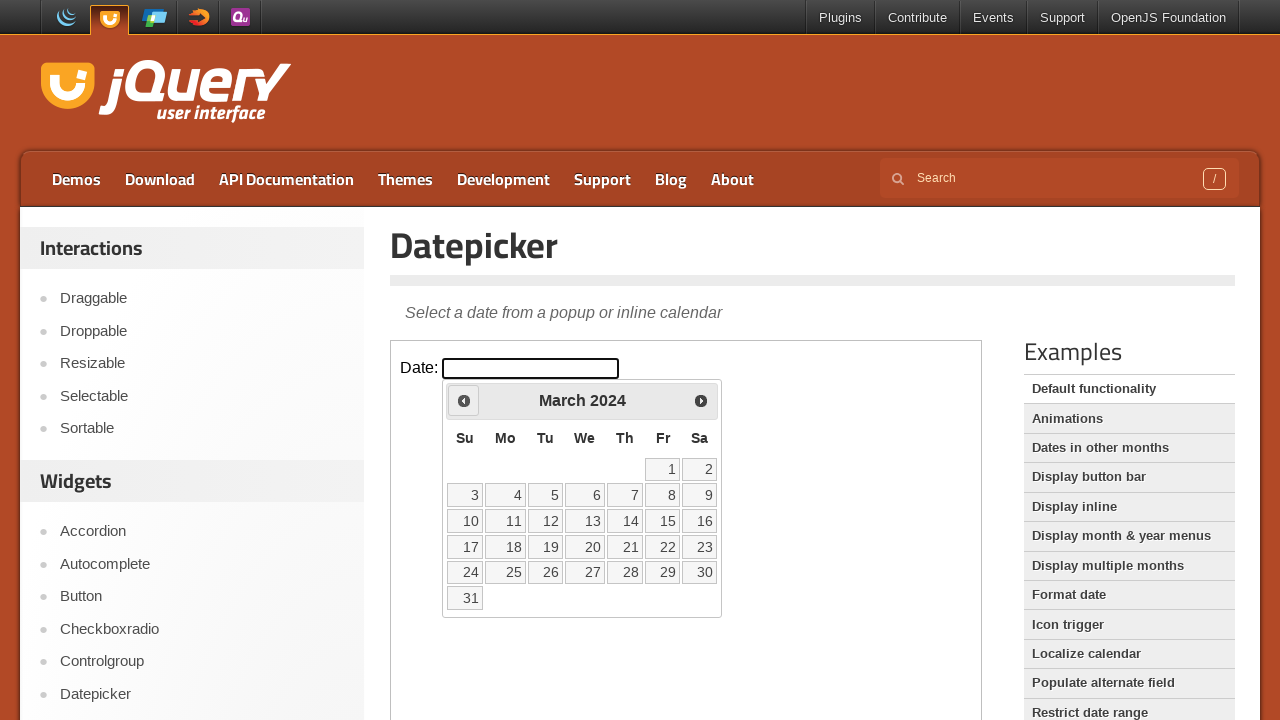

Clicked previous month navigation button at (464, 400) on iframe >> nth=0 >> internal:control=enter-frame >> xpath=//span[@class='ui-icon 
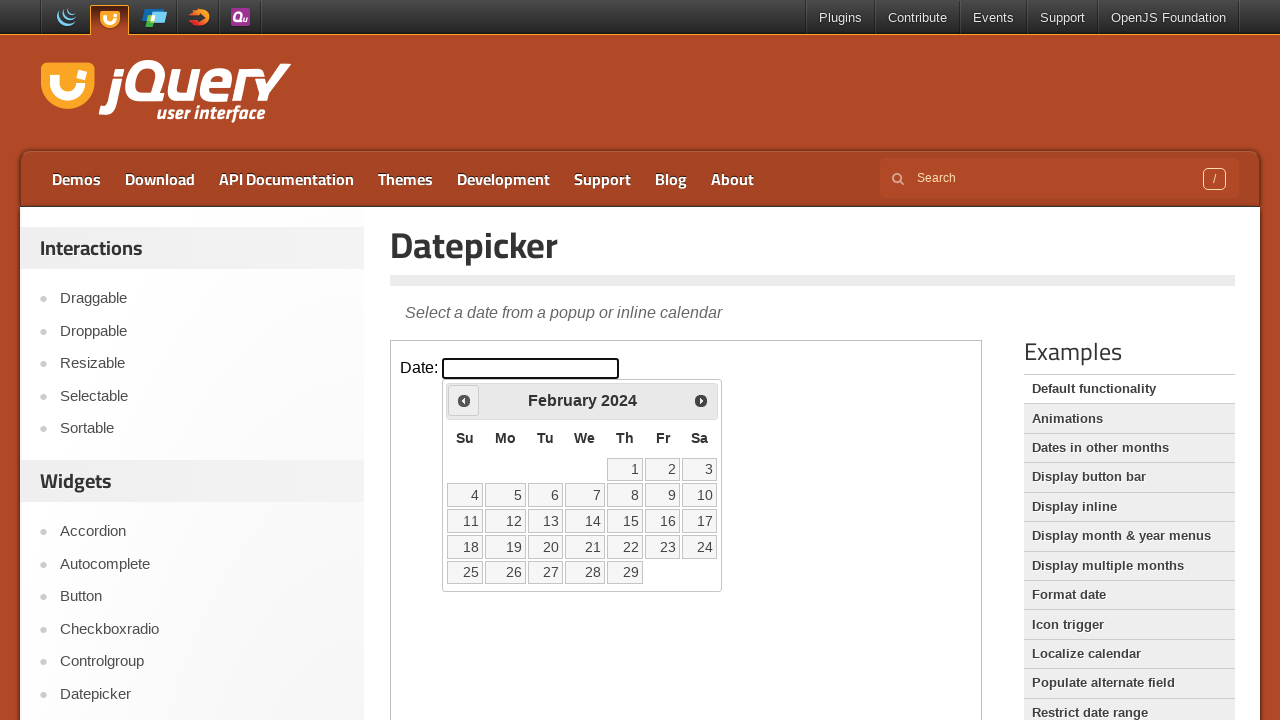

Retrieved current year: 2024
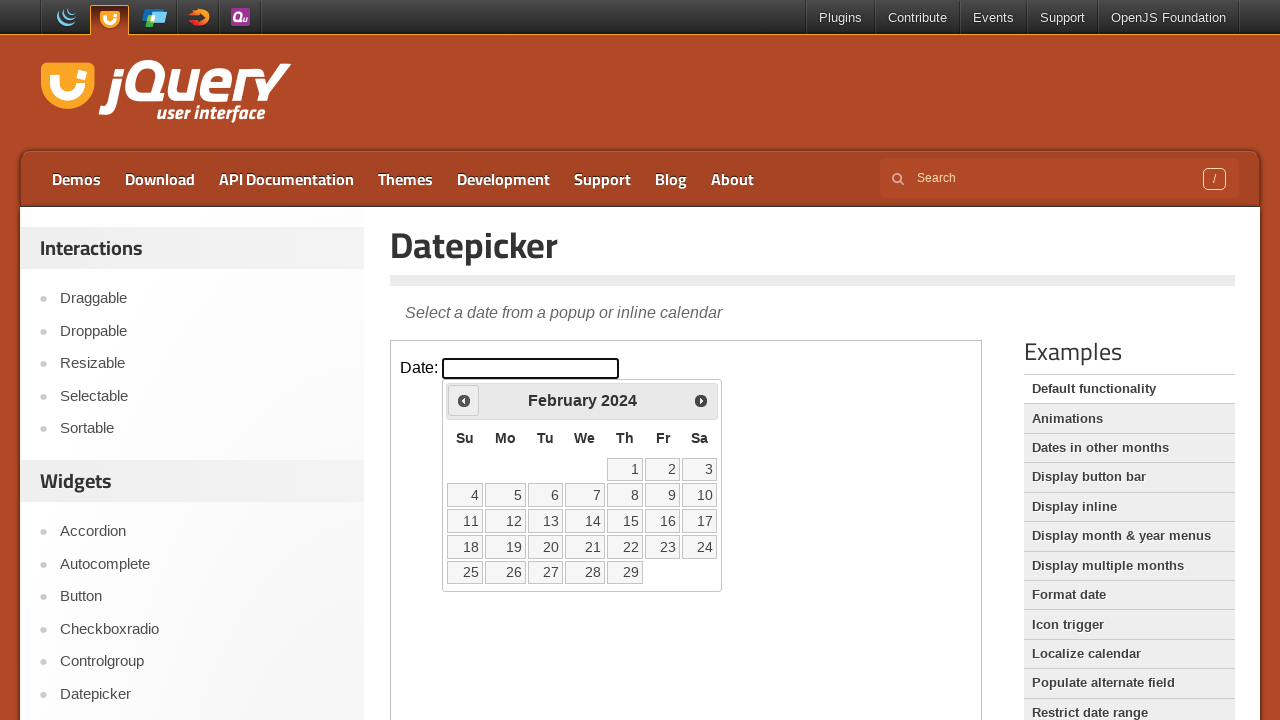

Retrieved current month: February
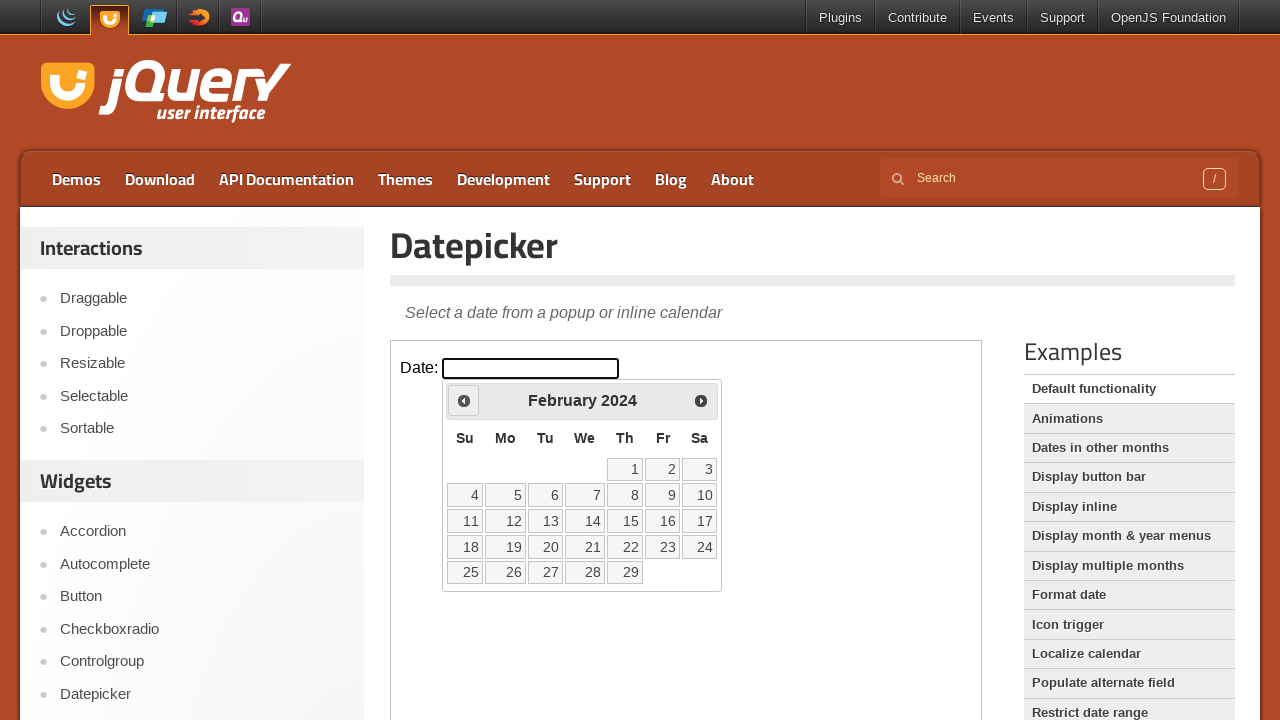

Clicked previous month navigation button at (464, 400) on iframe >> nth=0 >> internal:control=enter-frame >> xpath=//span[@class='ui-icon 
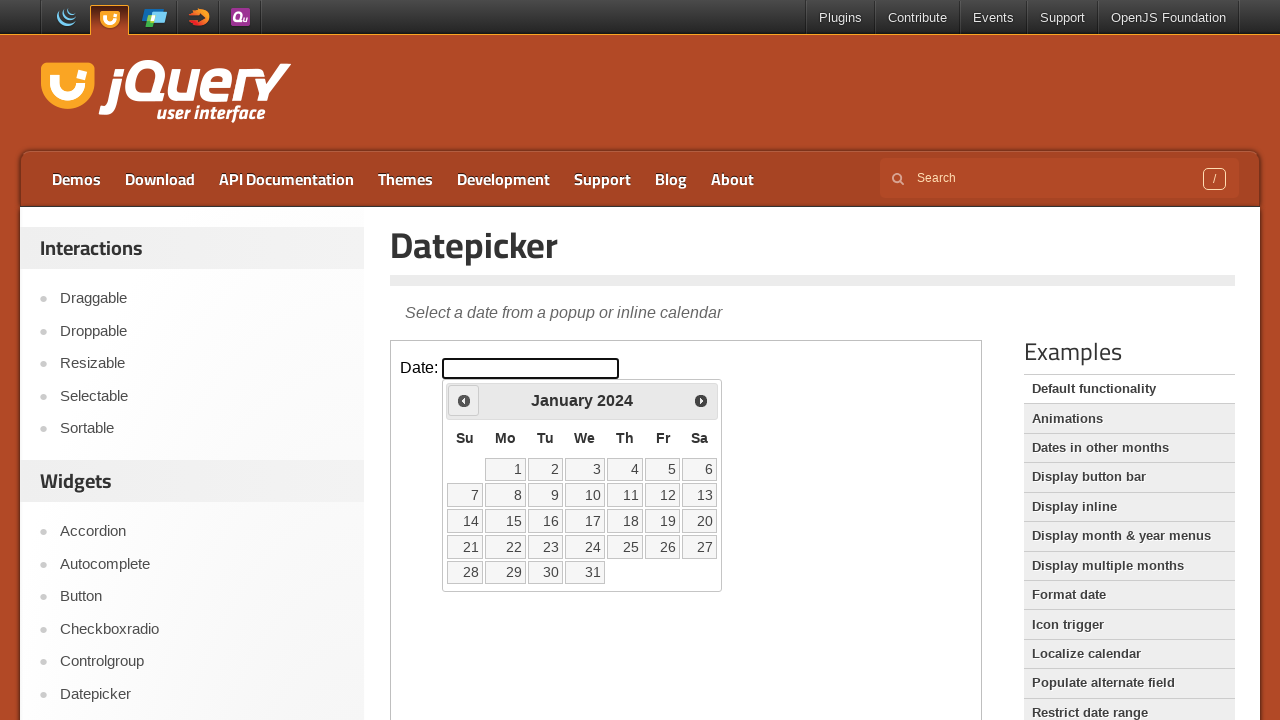

Retrieved current year: 2024
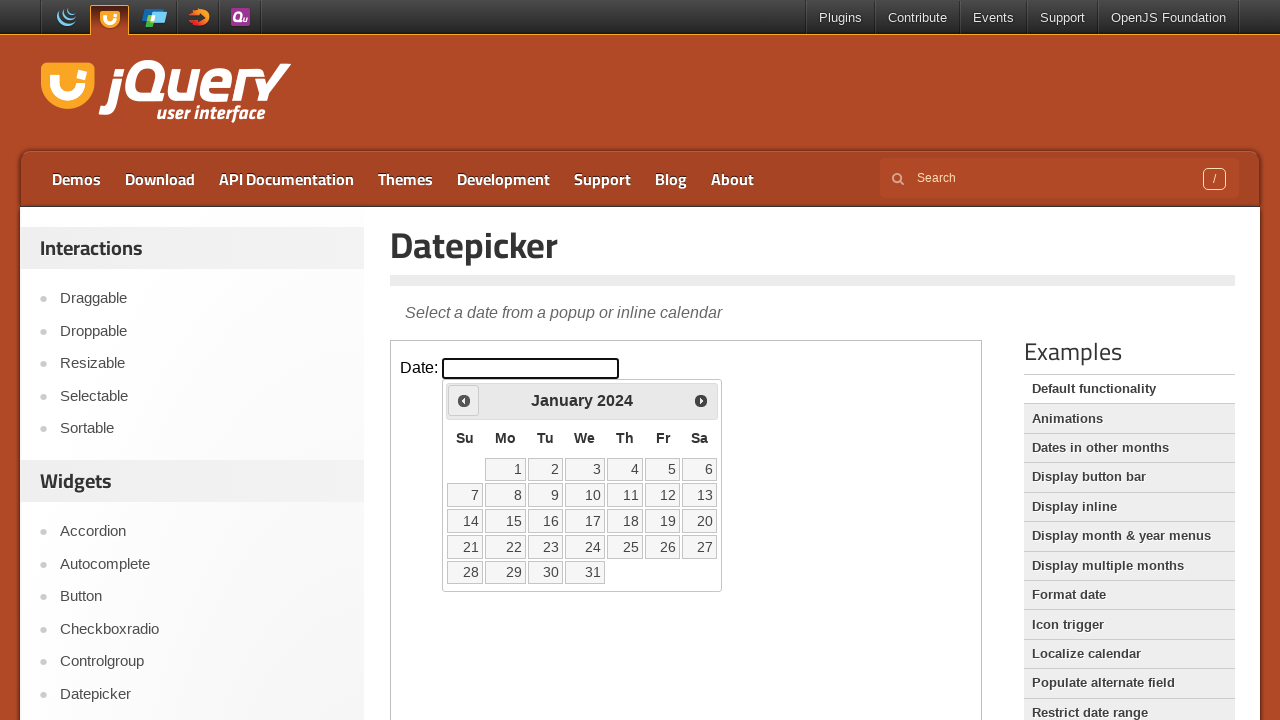

Retrieved current month: January
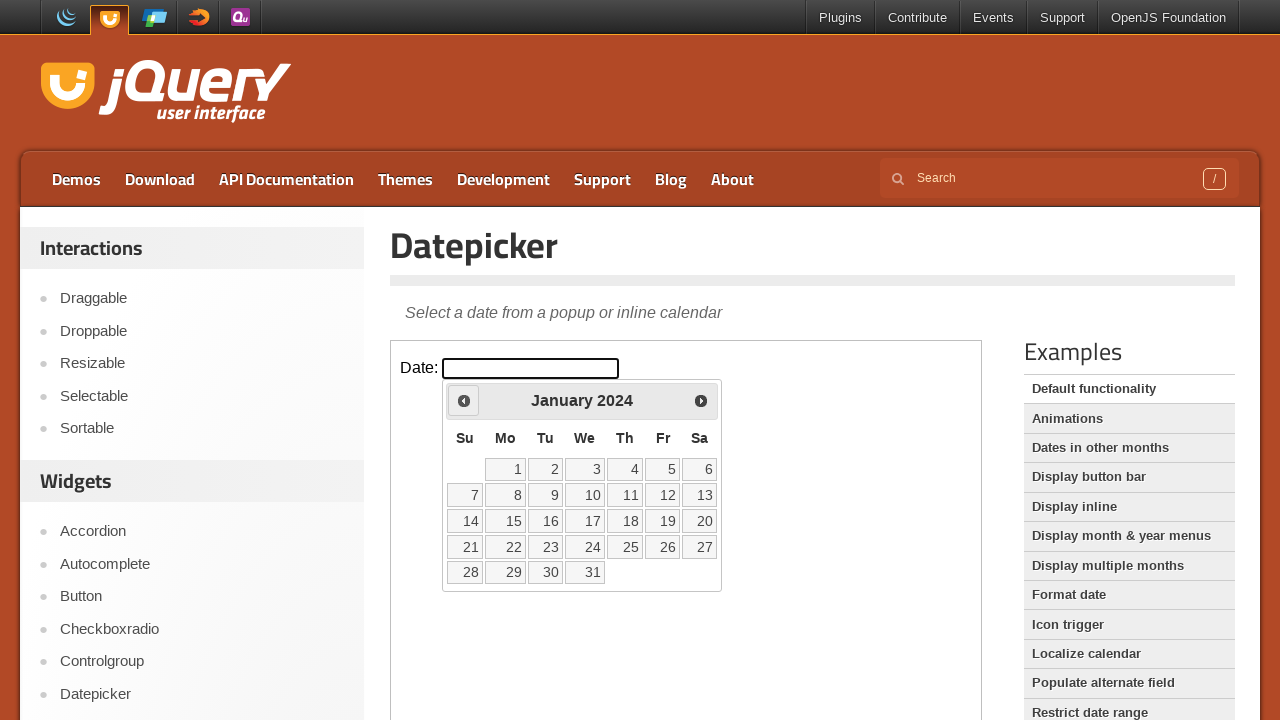

Clicked previous month navigation button at (464, 400) on iframe >> nth=0 >> internal:control=enter-frame >> xpath=//span[@class='ui-icon 
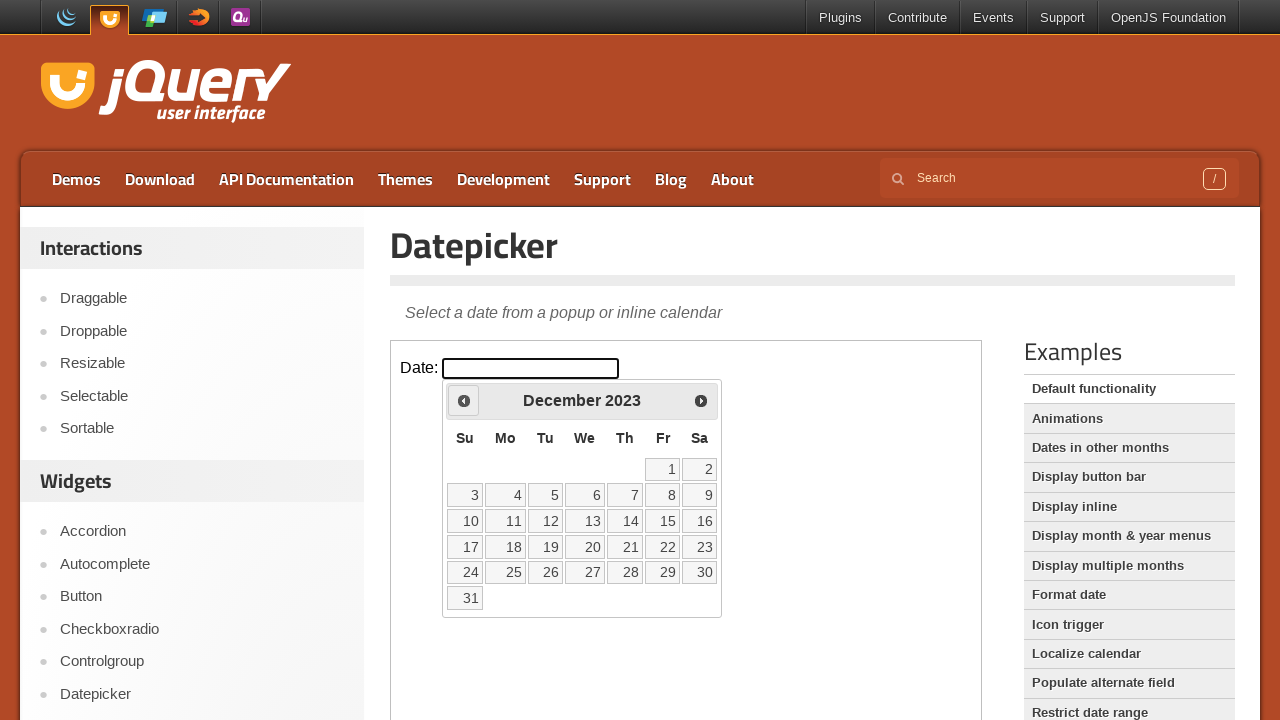

Retrieved current year: 2023
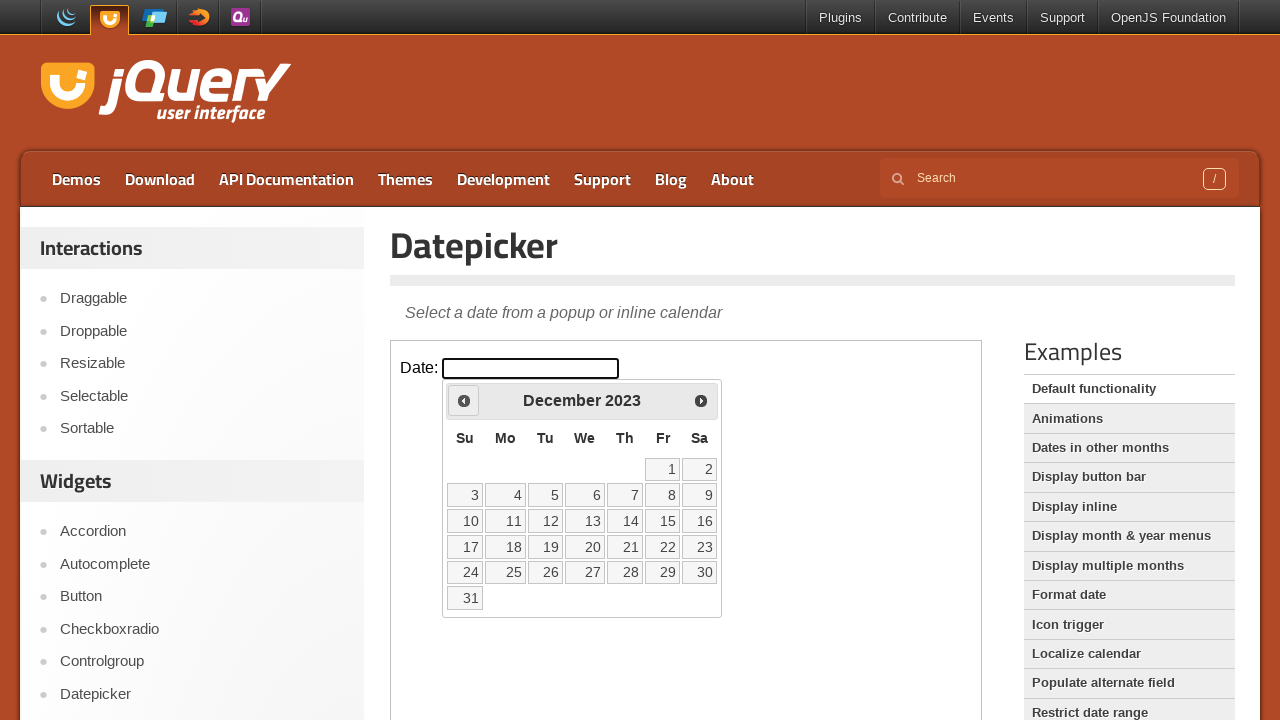

Retrieved current month: December
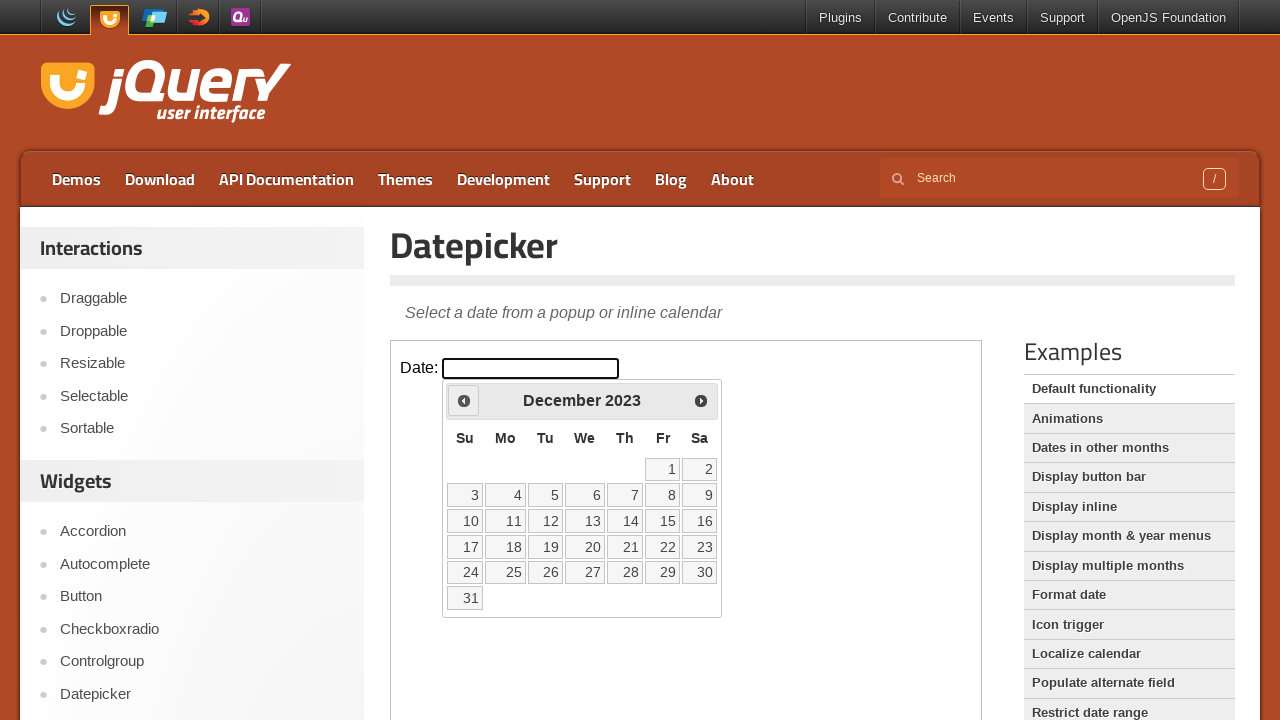

Clicked previous month navigation button at (464, 400) on iframe >> nth=0 >> internal:control=enter-frame >> xpath=//span[@class='ui-icon 
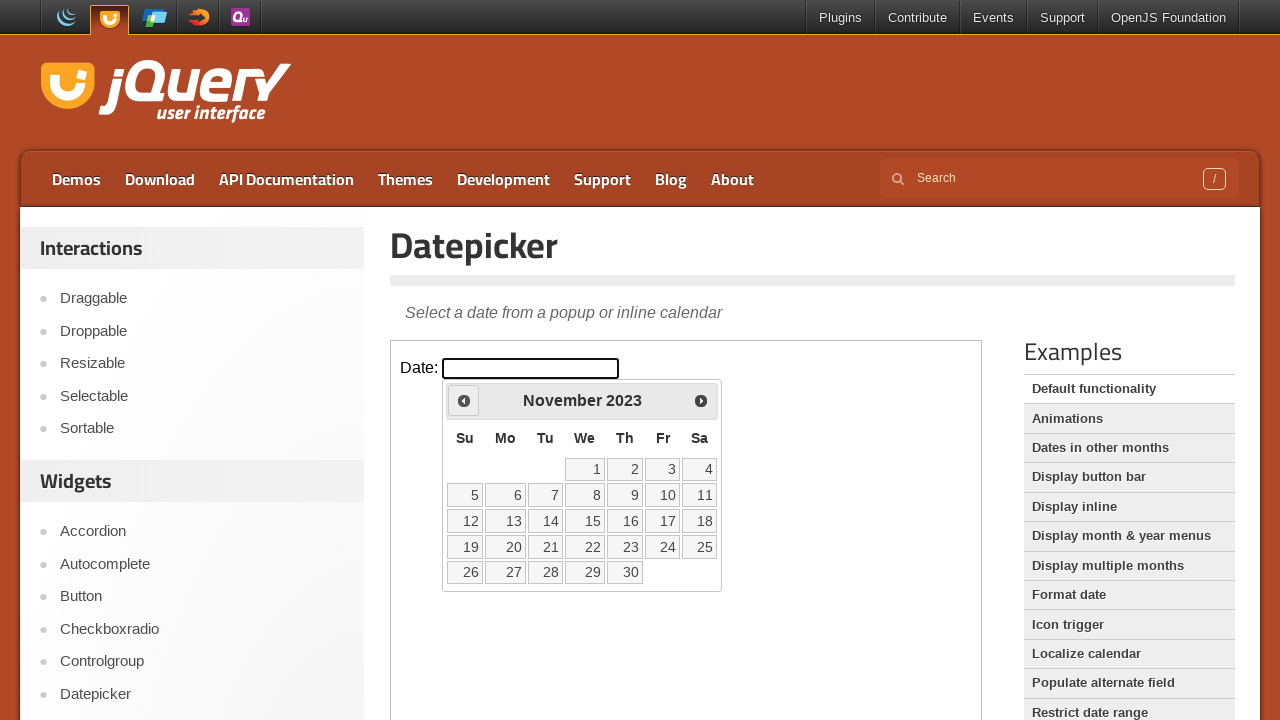

Retrieved current year: 2023
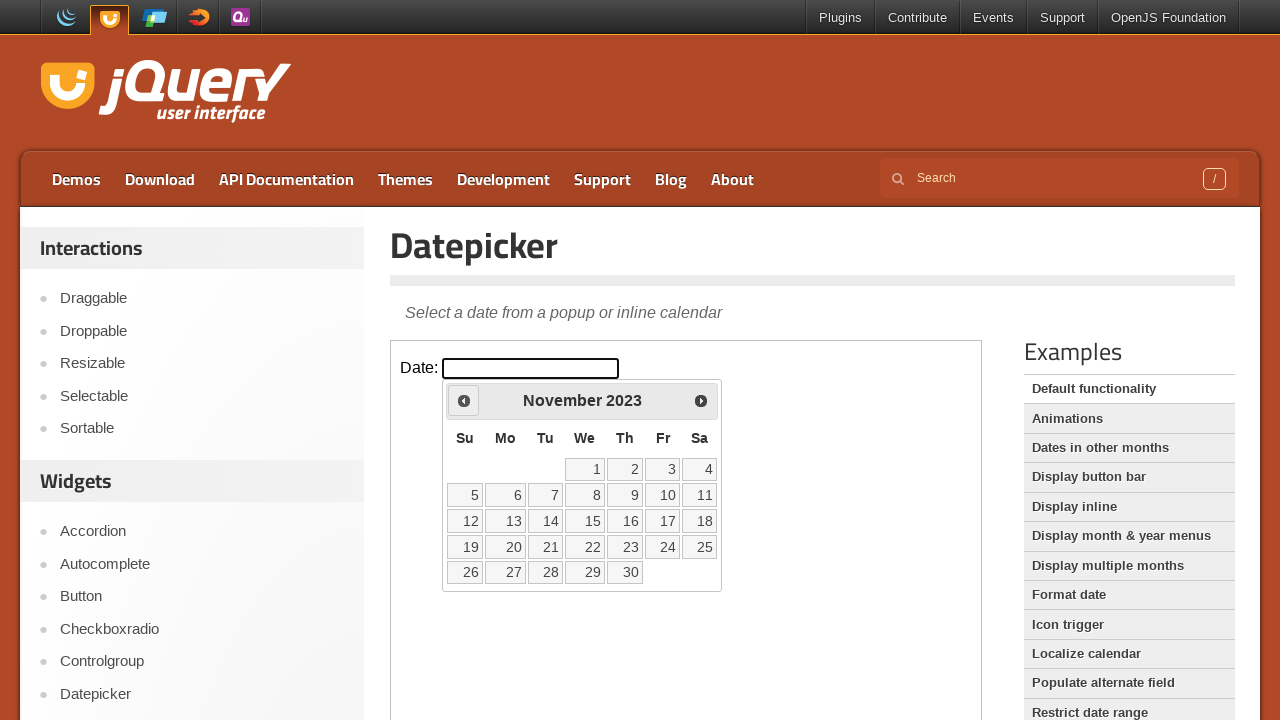

Retrieved current month: November
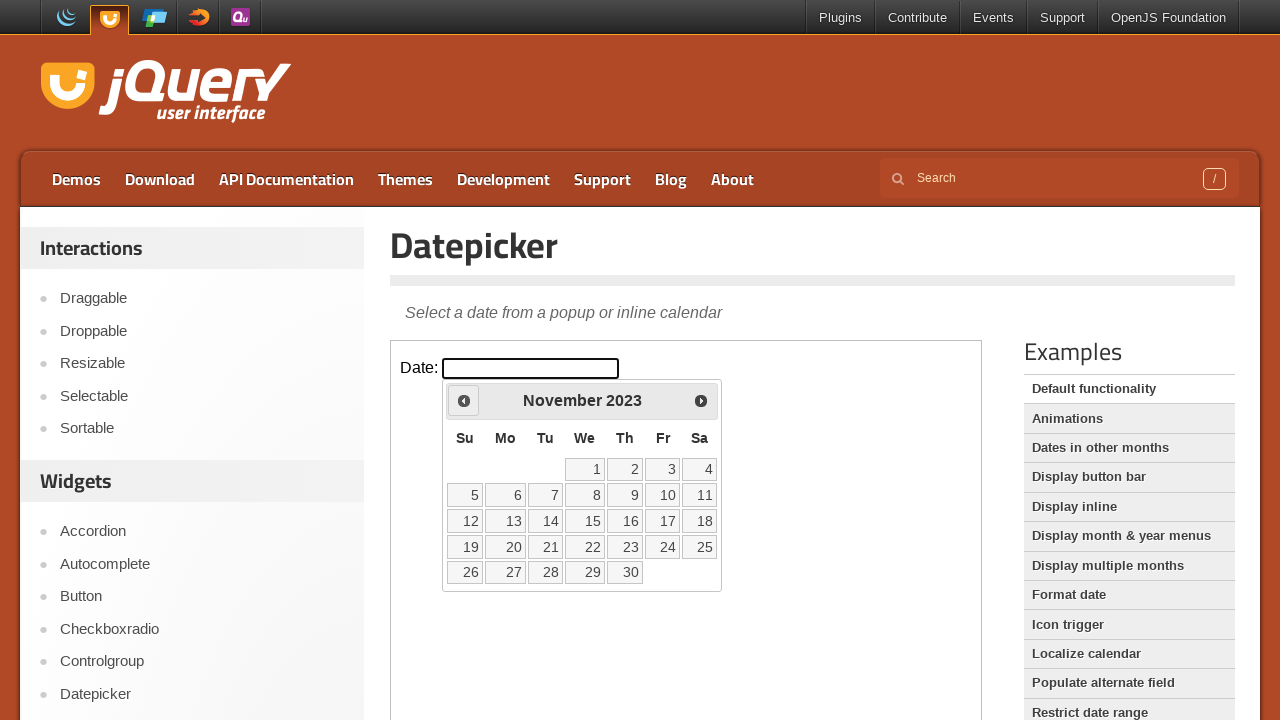

Clicked previous month navigation button at (464, 400) on iframe >> nth=0 >> internal:control=enter-frame >> xpath=//span[@class='ui-icon 
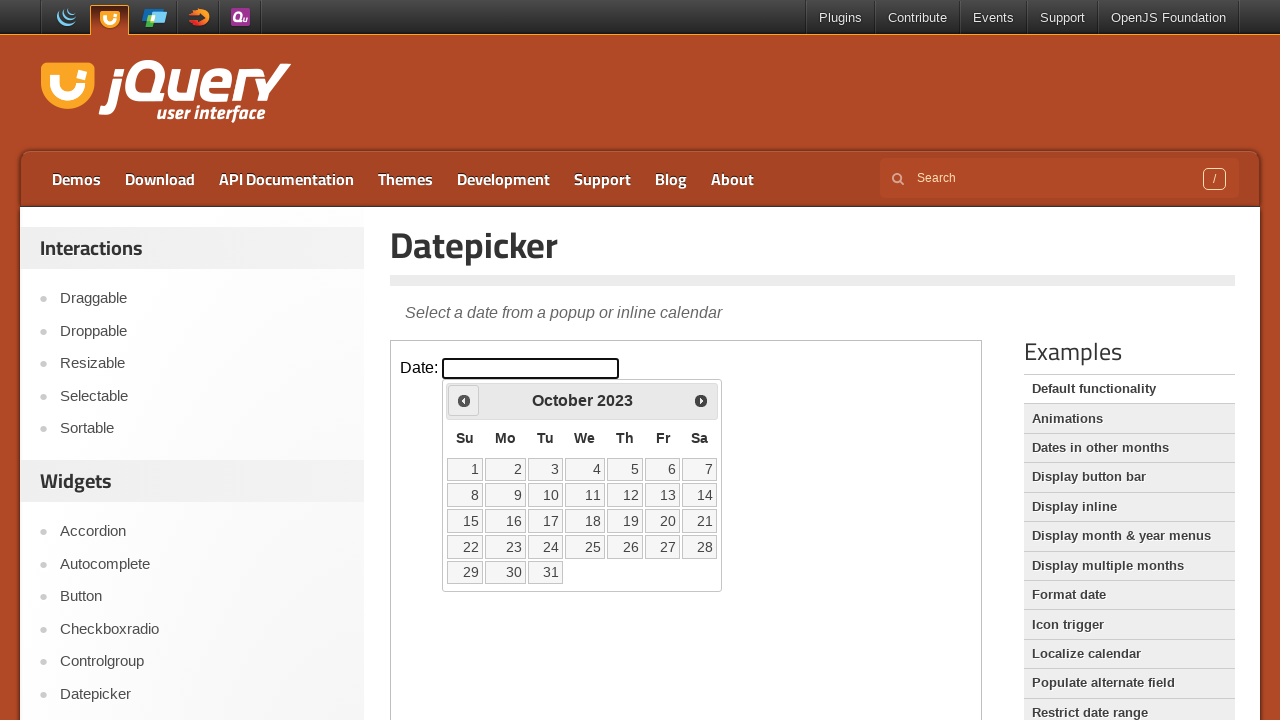

Retrieved current year: 2023
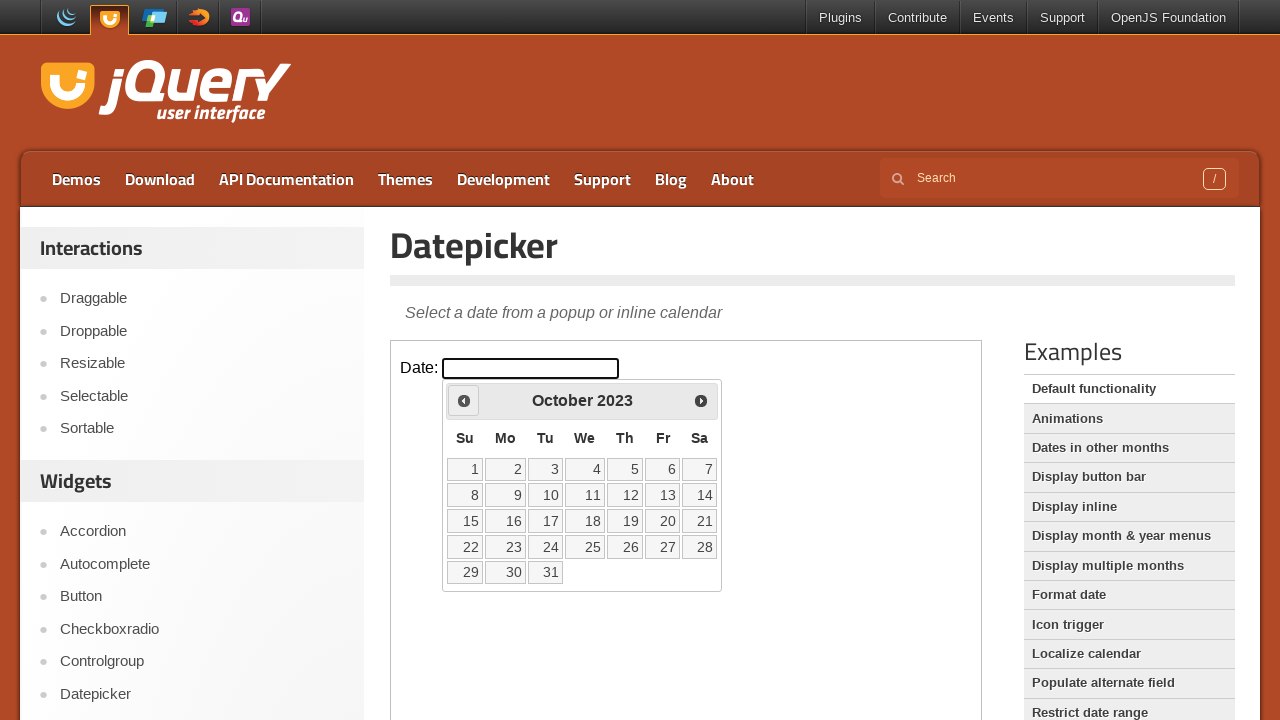

Retrieved current month: October
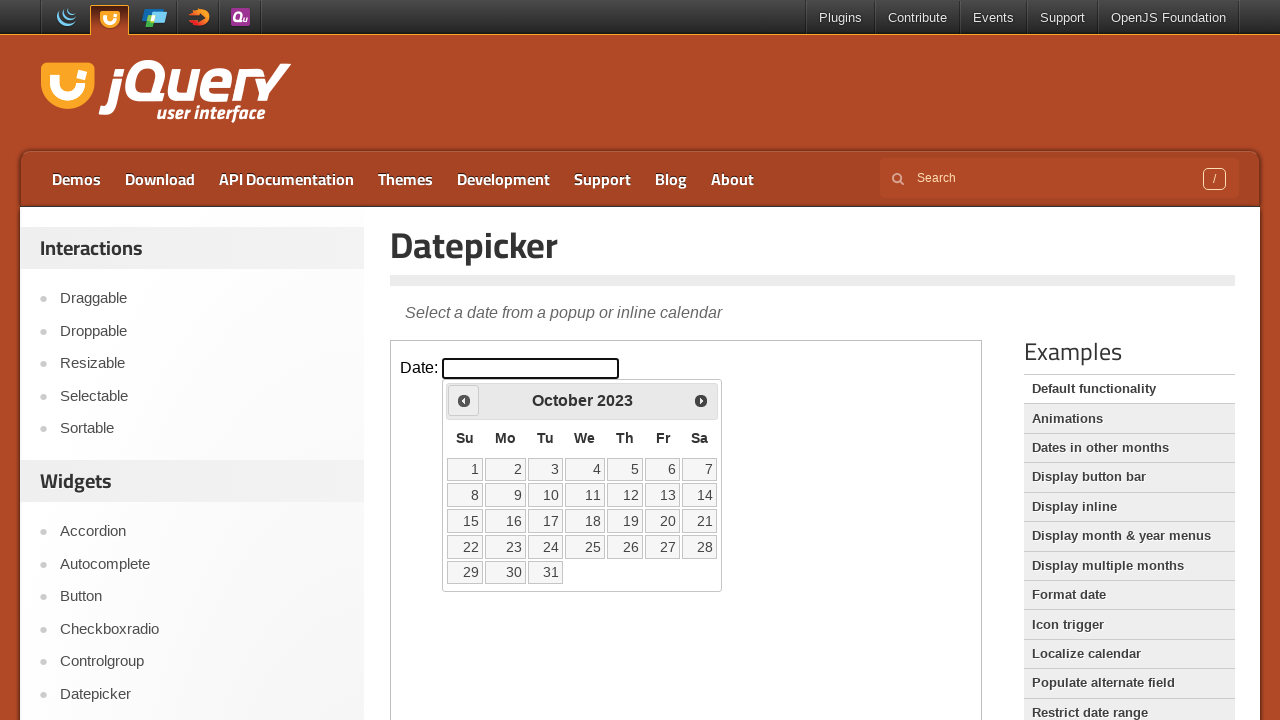

Clicked previous month navigation button at (464, 400) on iframe >> nth=0 >> internal:control=enter-frame >> xpath=//span[@class='ui-icon 
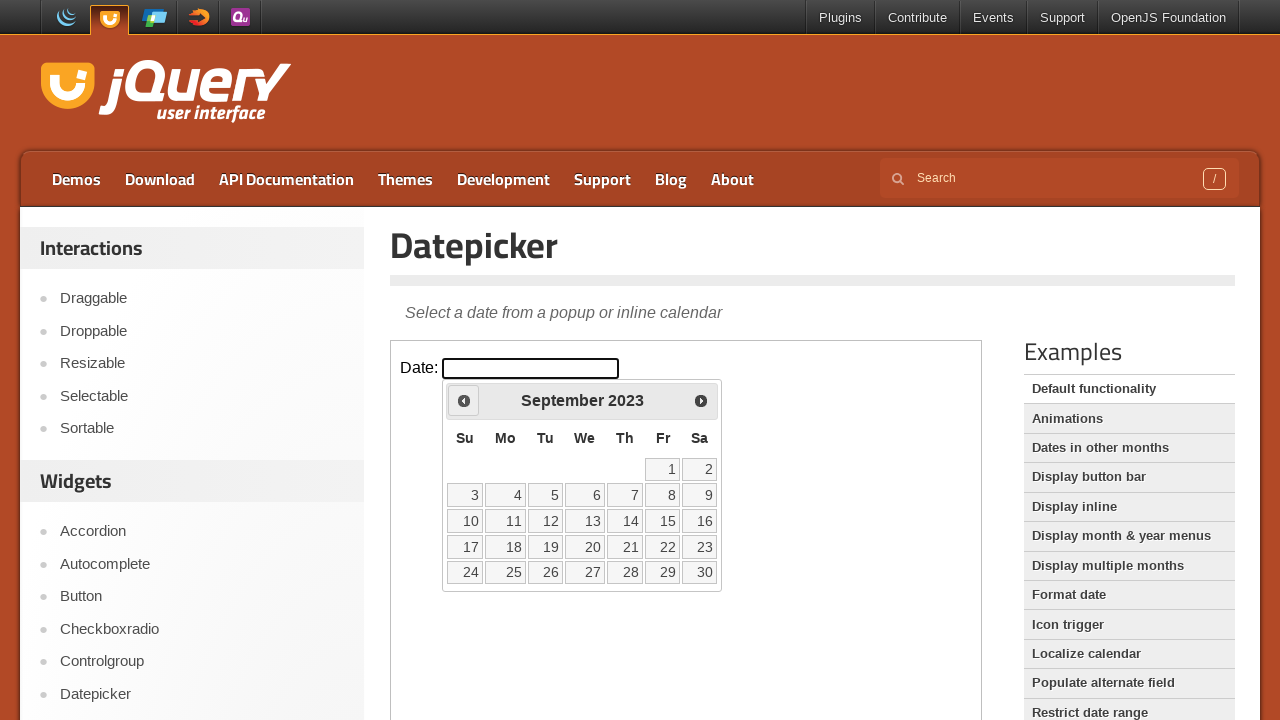

Retrieved current year: 2023
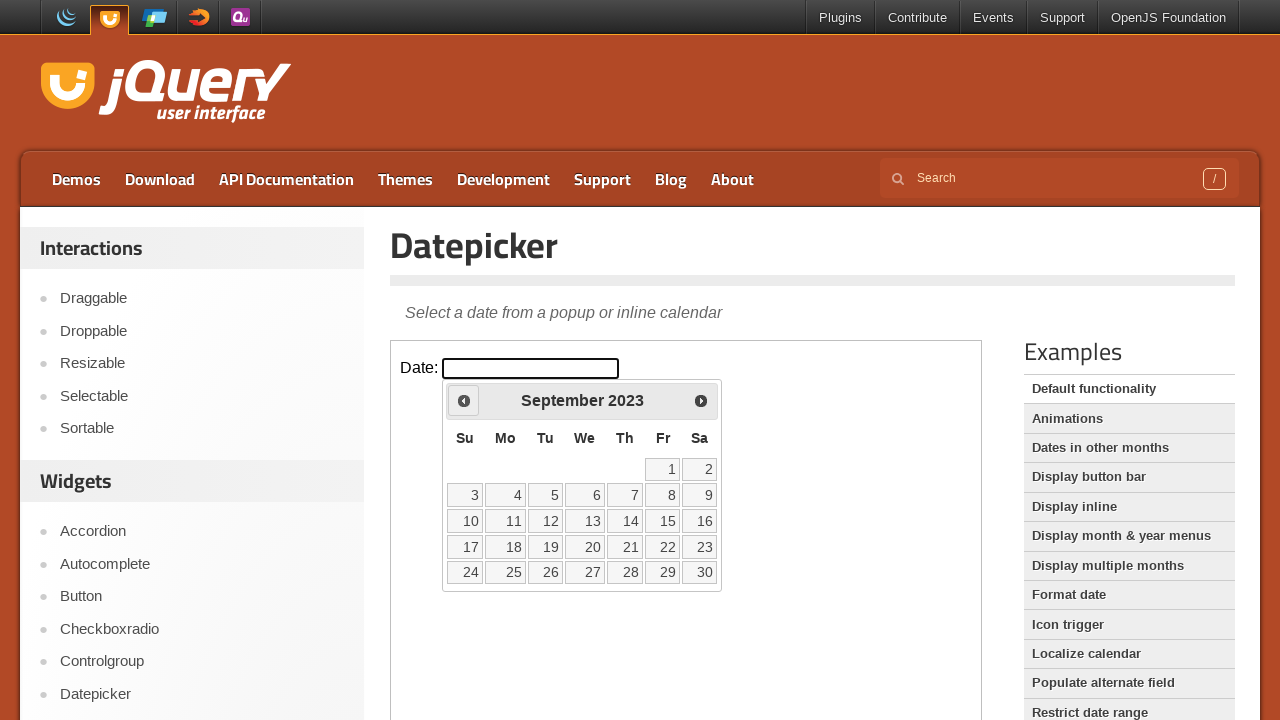

Retrieved current month: September
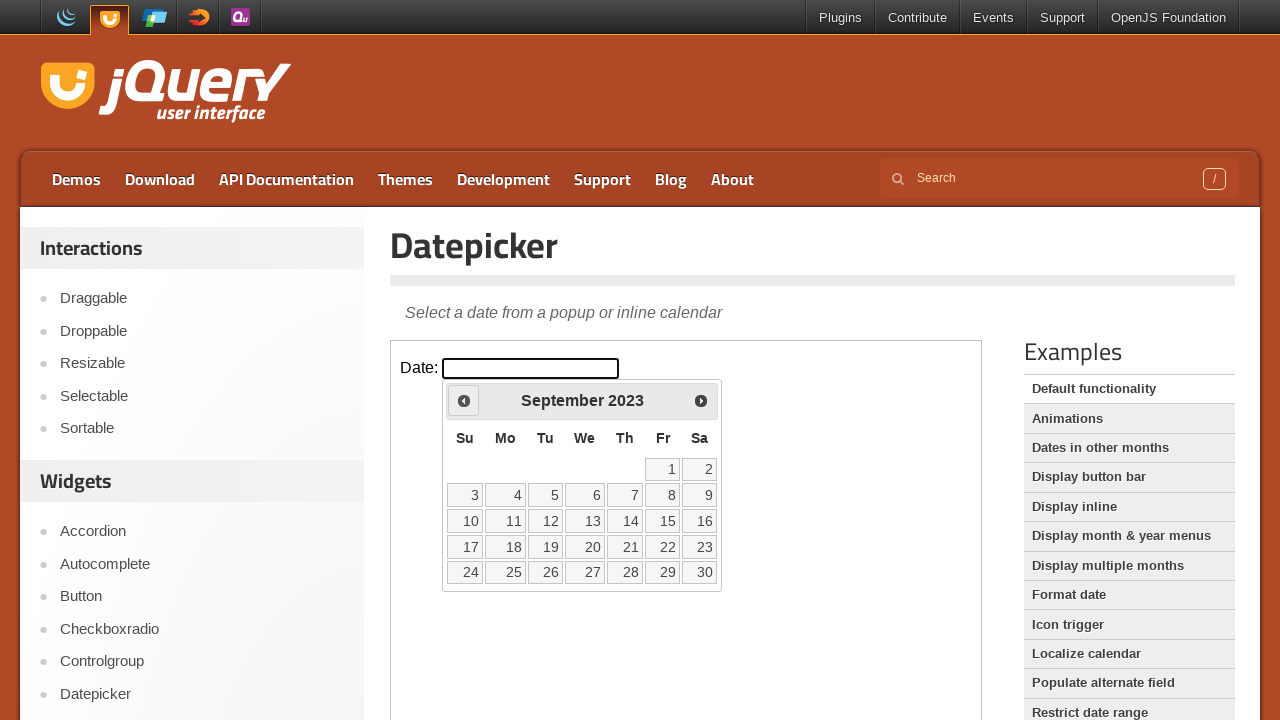

Clicked previous month navigation button at (464, 400) on iframe >> nth=0 >> internal:control=enter-frame >> xpath=//span[@class='ui-icon 
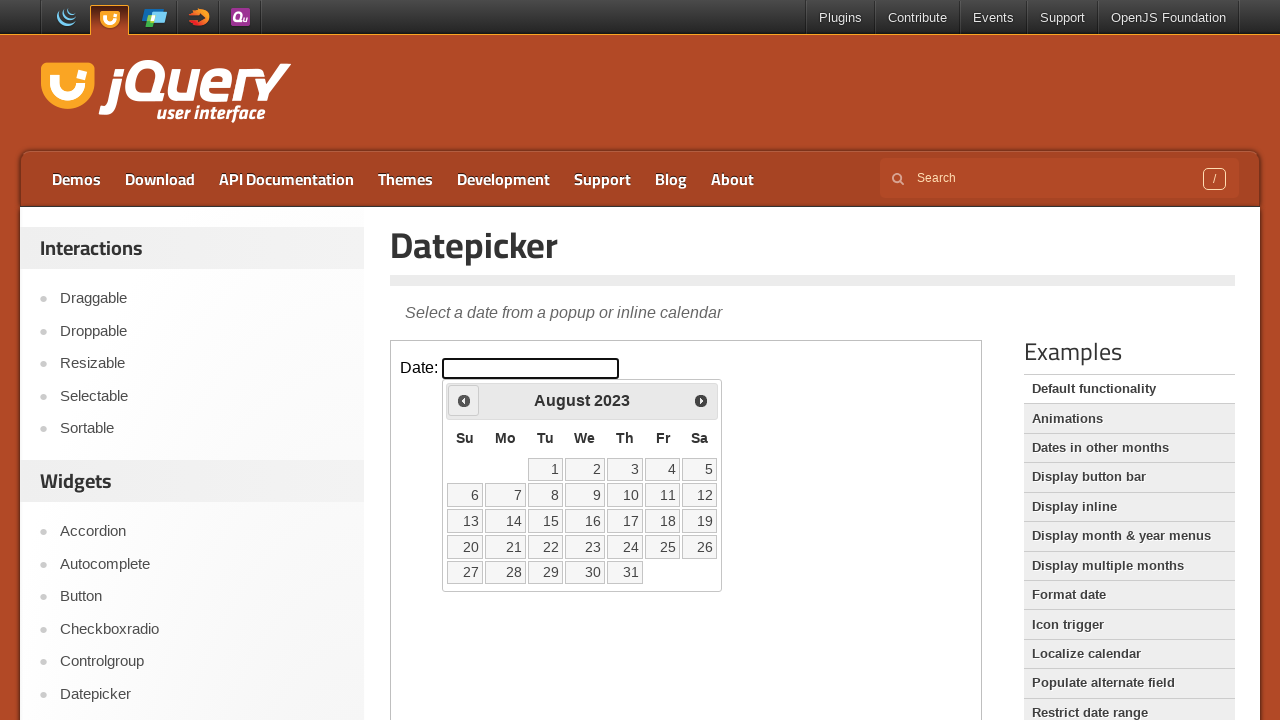

Retrieved current year: 2023
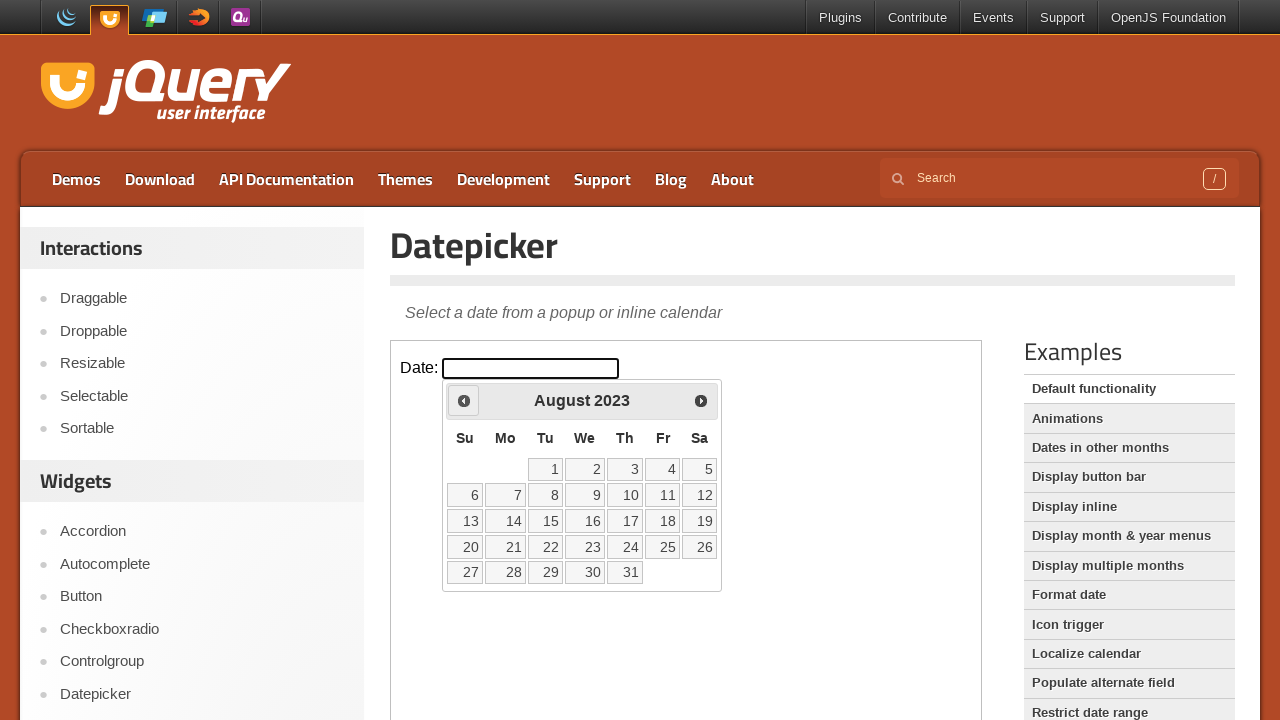

Retrieved current month: August
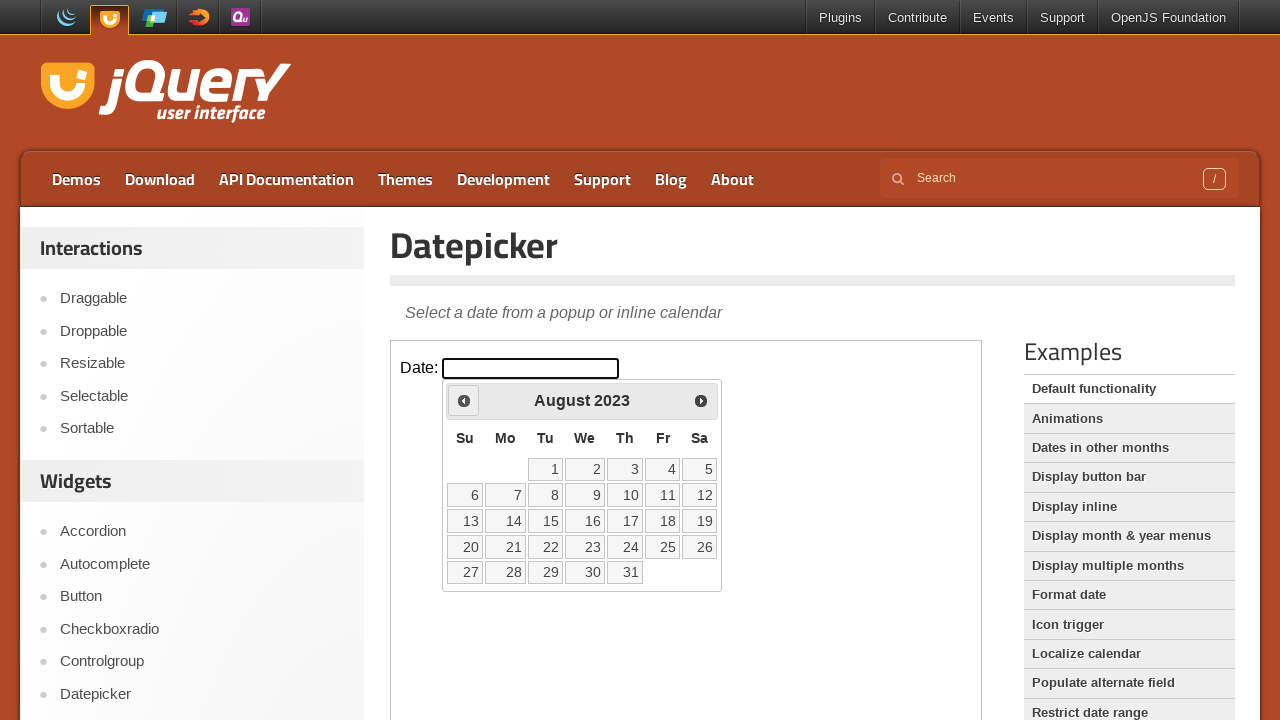

Clicked previous month navigation button at (464, 400) on iframe >> nth=0 >> internal:control=enter-frame >> xpath=//span[@class='ui-icon 
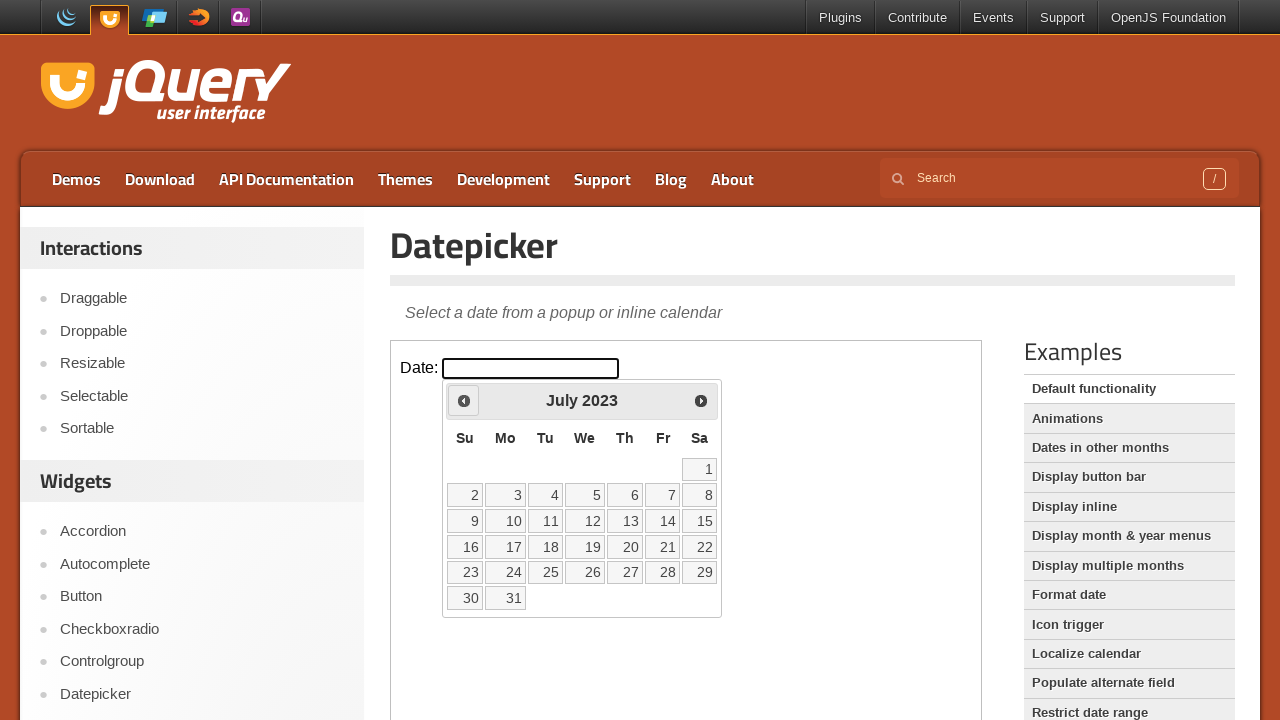

Retrieved current year: 2023
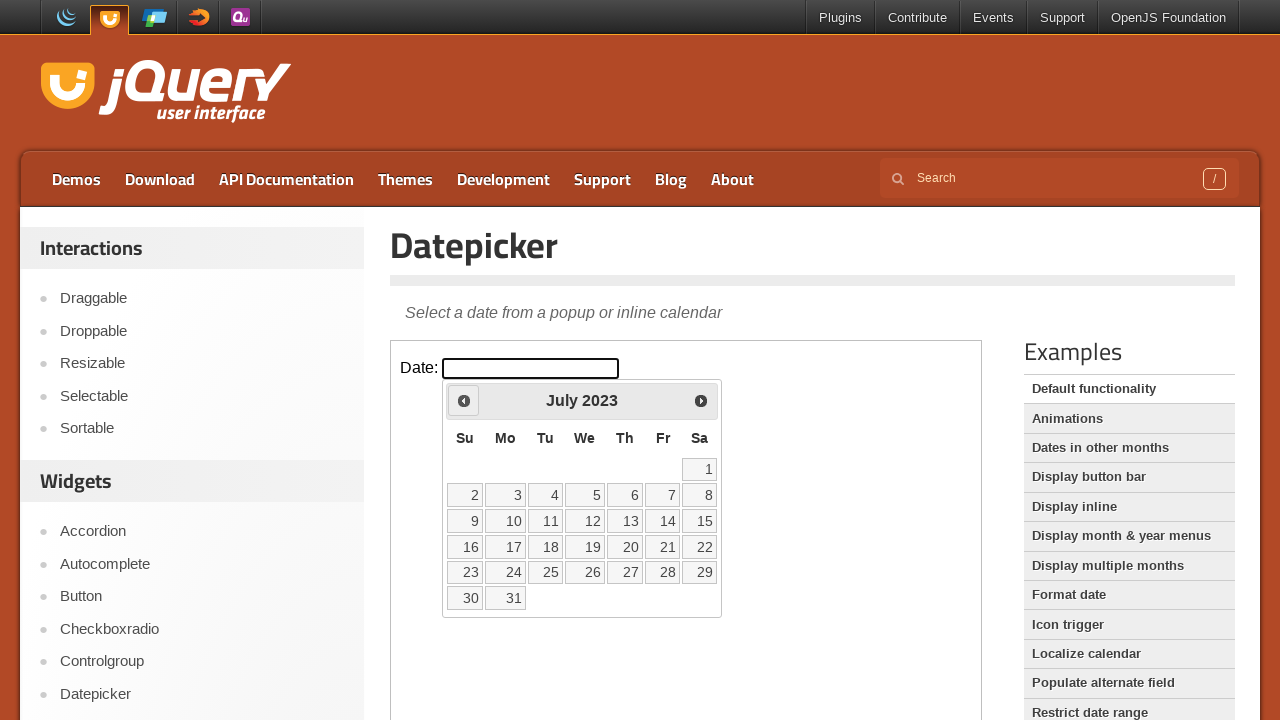

Retrieved current month: July
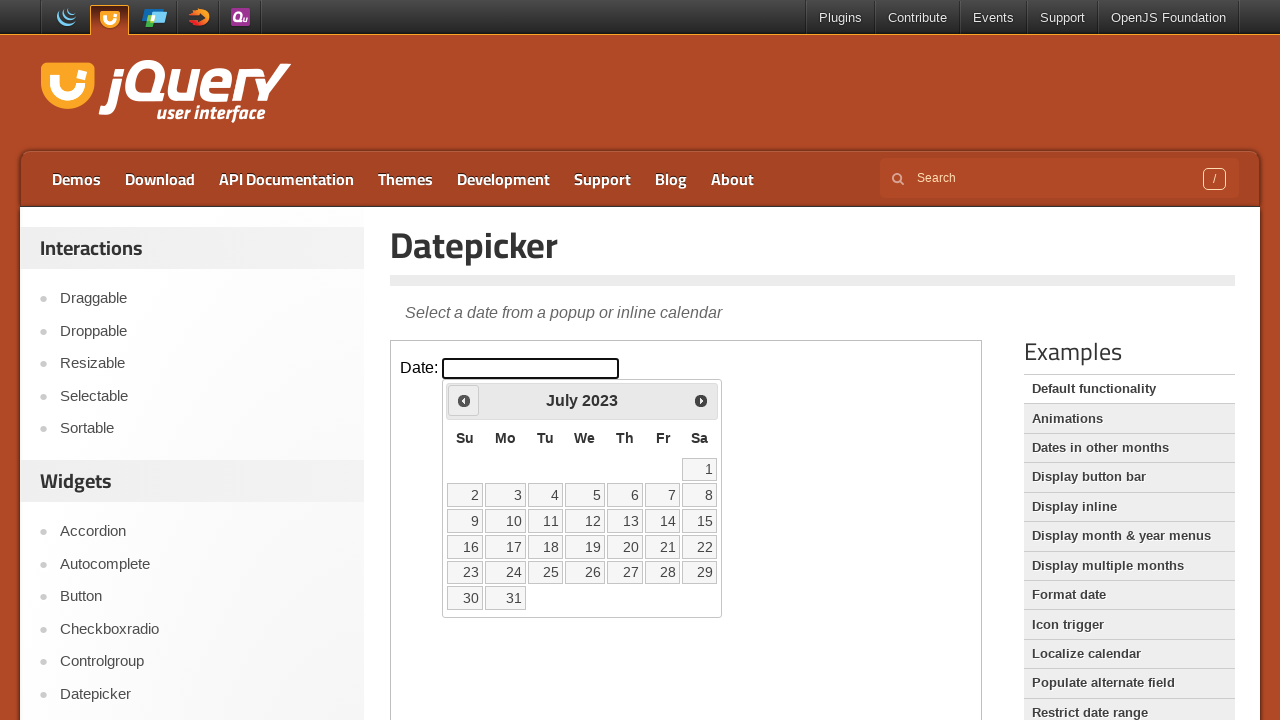

Clicked previous month navigation button at (464, 400) on iframe >> nth=0 >> internal:control=enter-frame >> xpath=//span[@class='ui-icon 
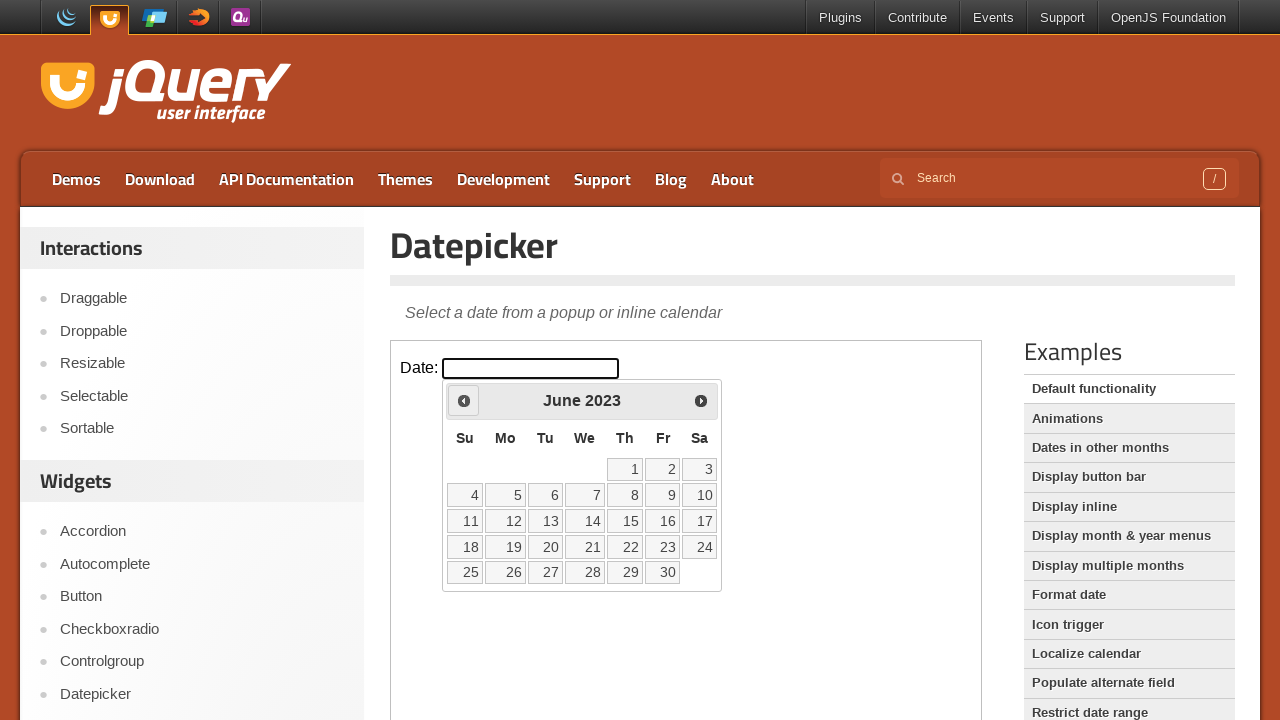

Retrieved current year: 2023
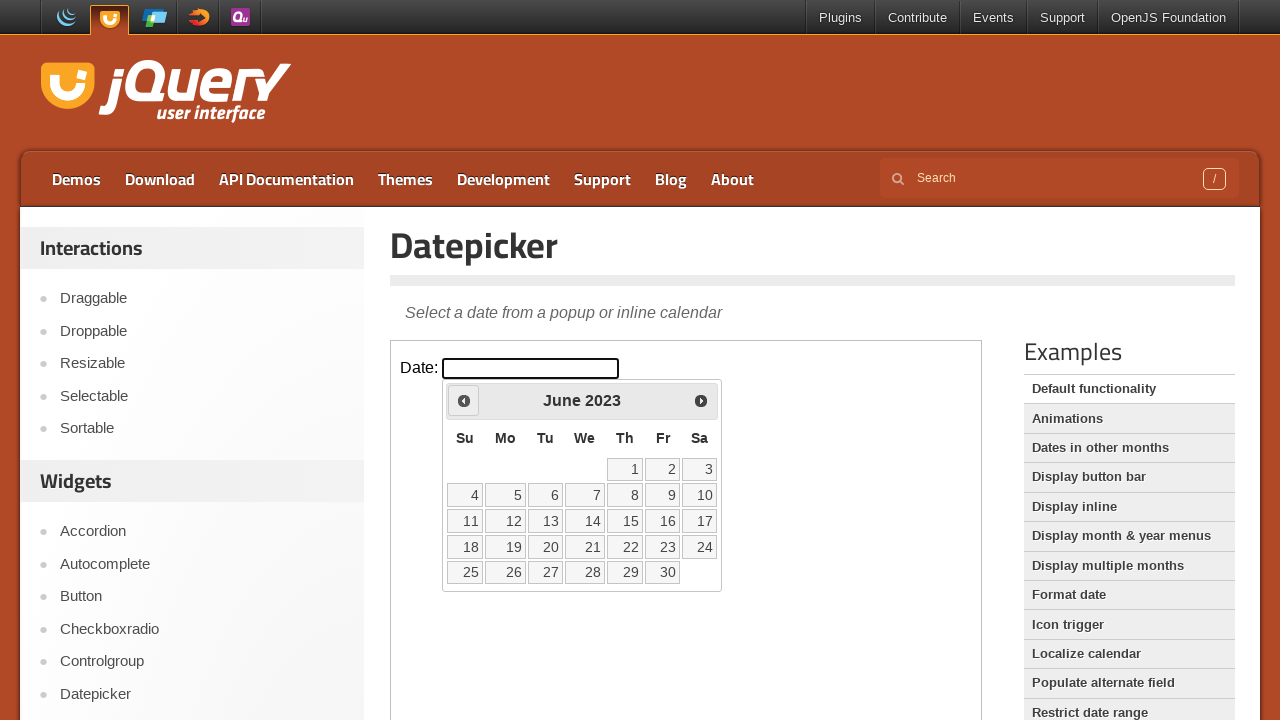

Retrieved current month: June
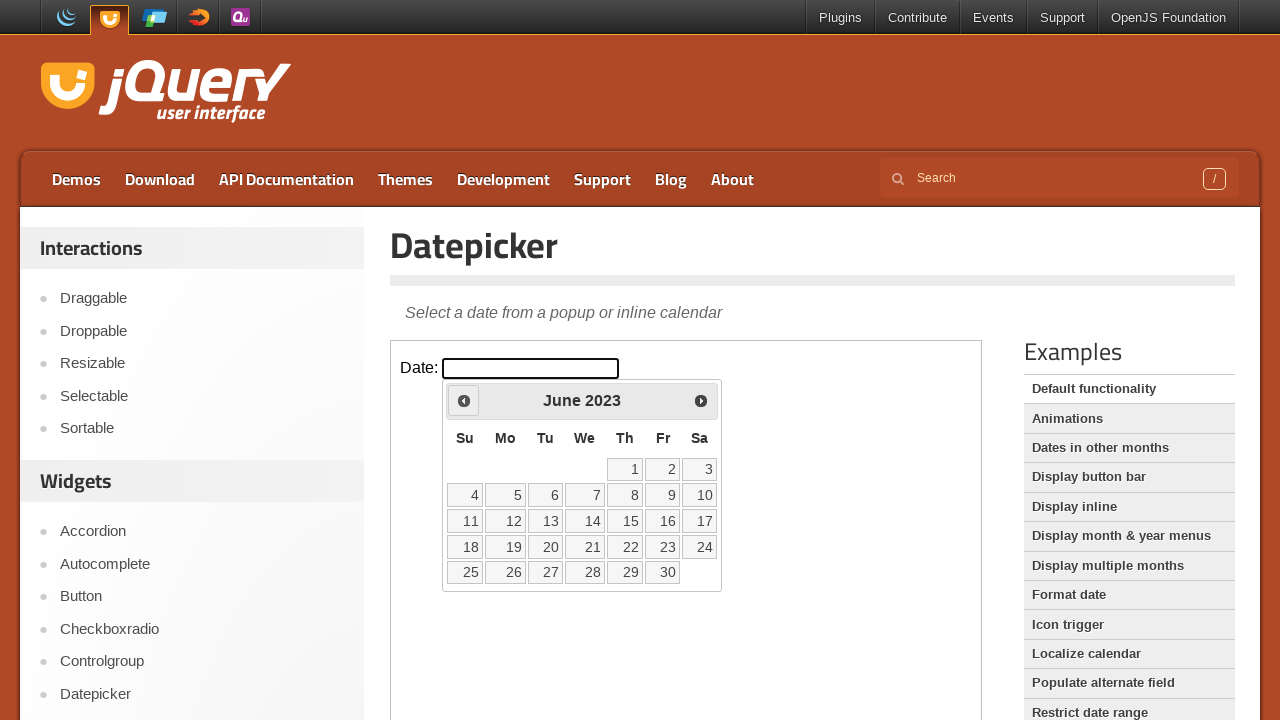

Clicked previous month navigation button at (464, 400) on iframe >> nth=0 >> internal:control=enter-frame >> xpath=//span[@class='ui-icon 
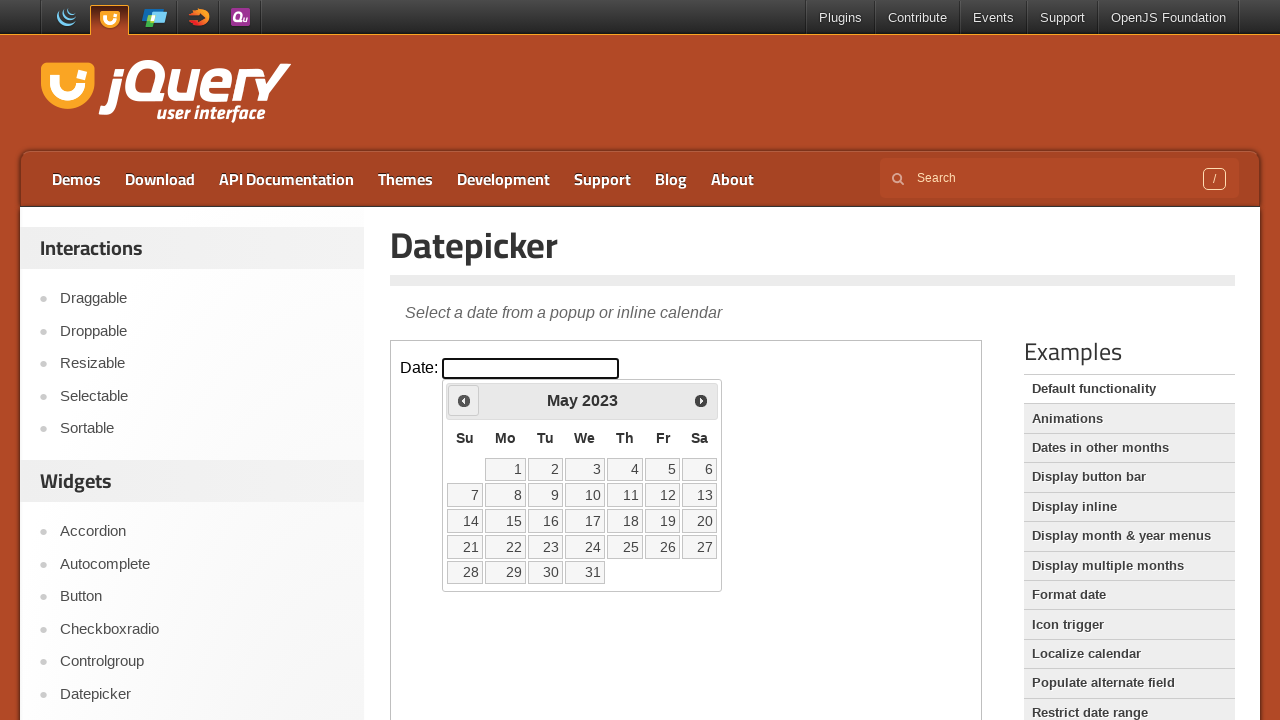

Retrieved current year: 2023
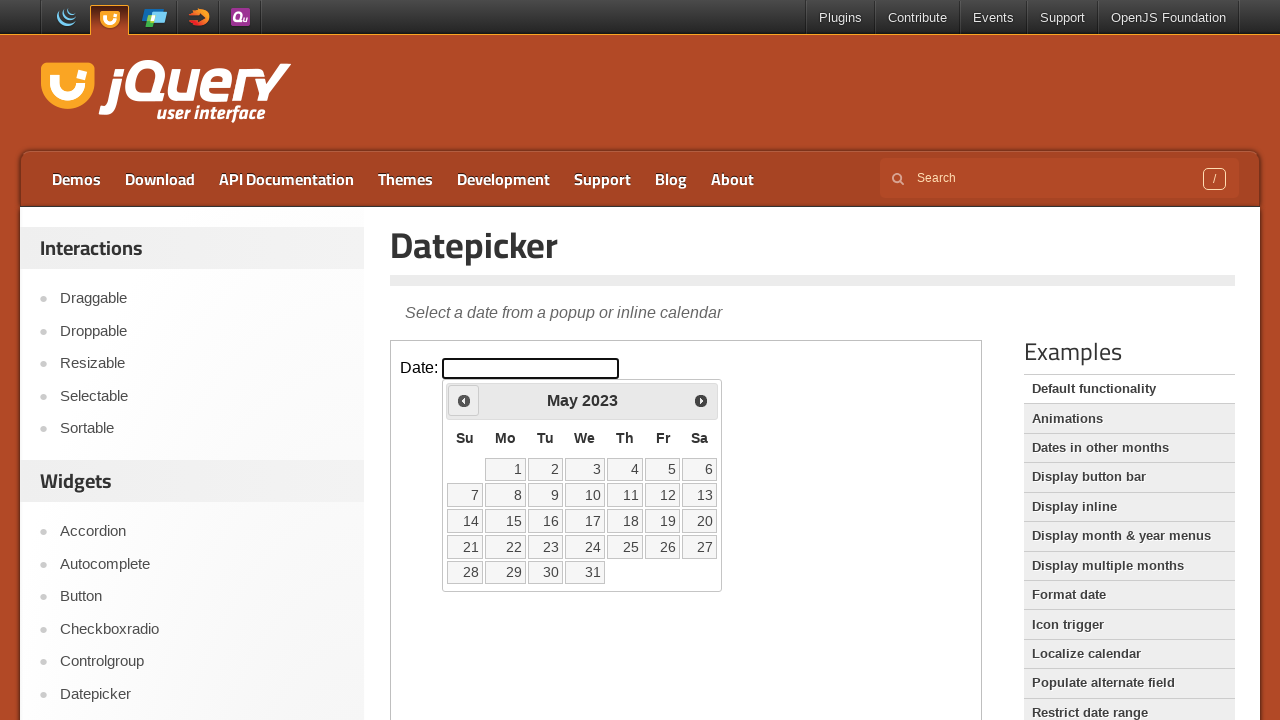

Retrieved current month: May
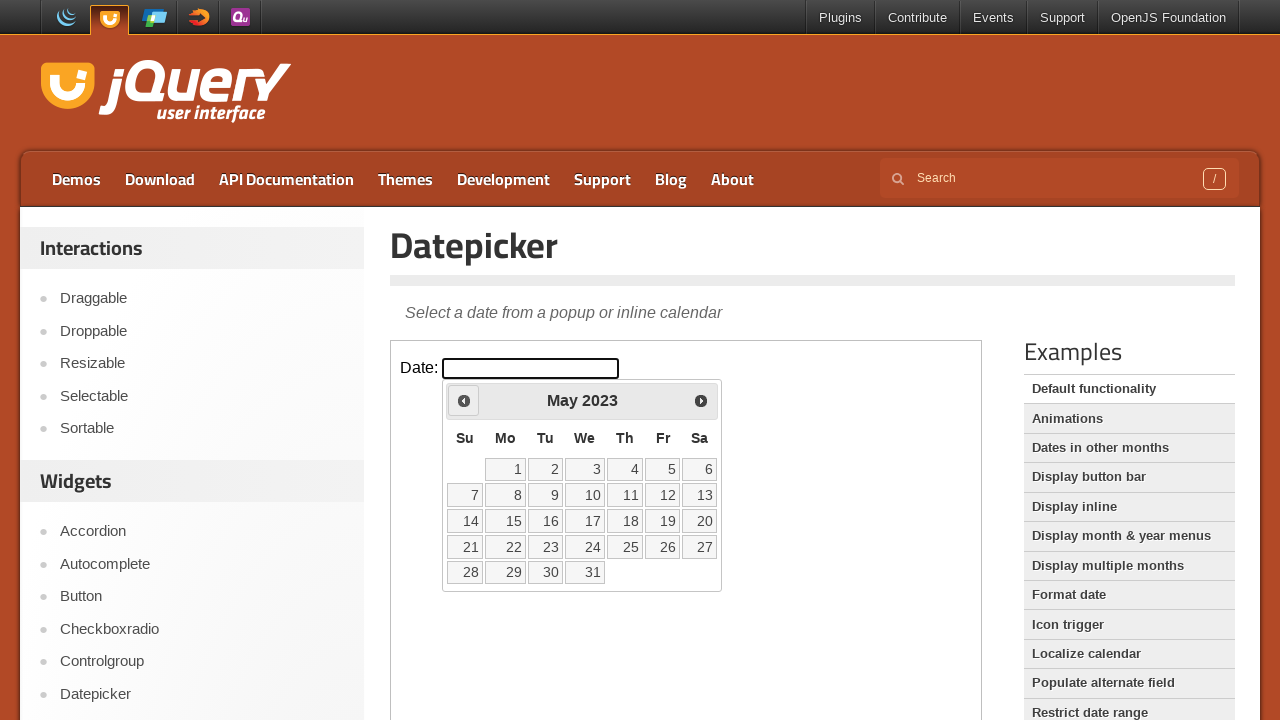

Clicked previous month navigation button at (464, 400) on iframe >> nth=0 >> internal:control=enter-frame >> xpath=//span[@class='ui-icon 
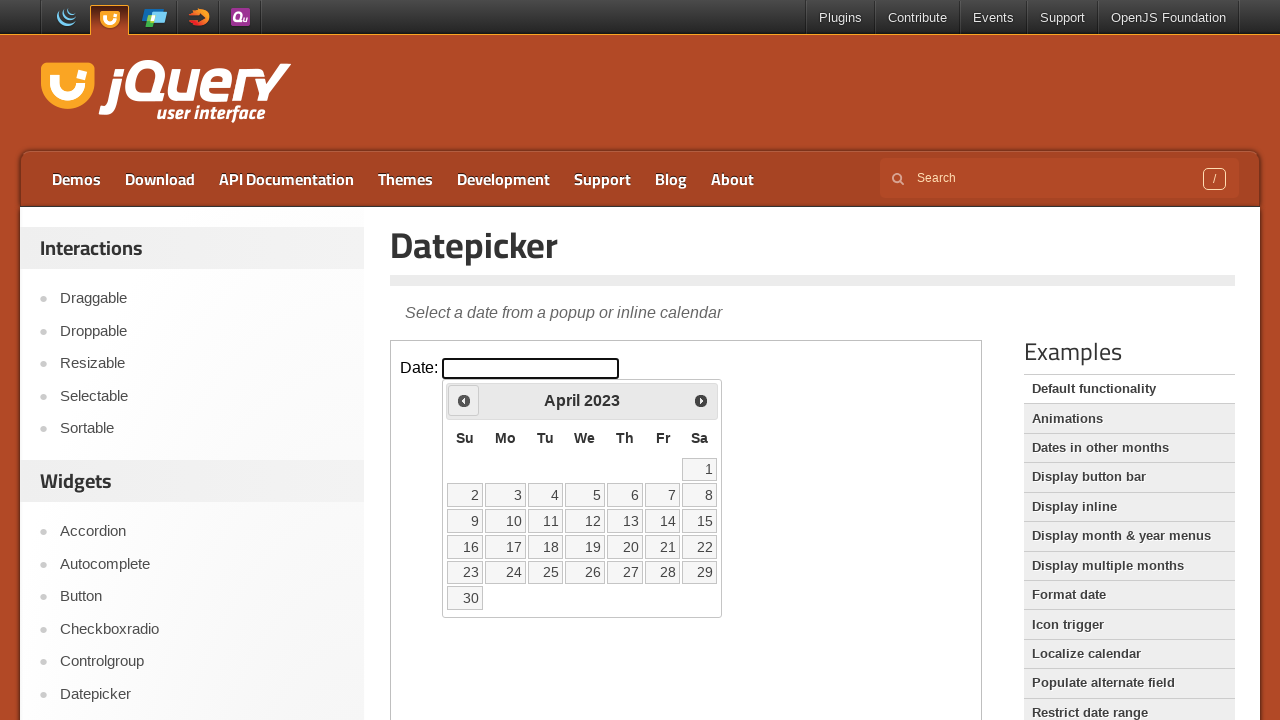

Retrieved current year: 2023
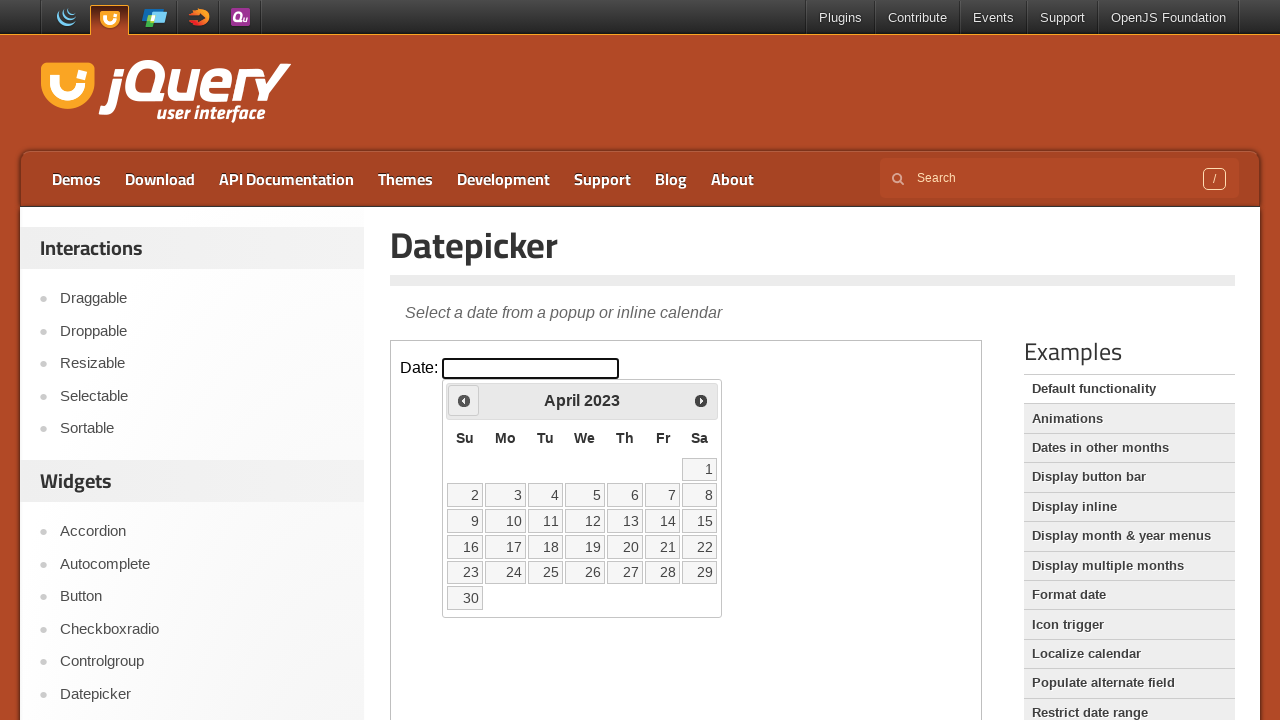

Retrieved current month: April
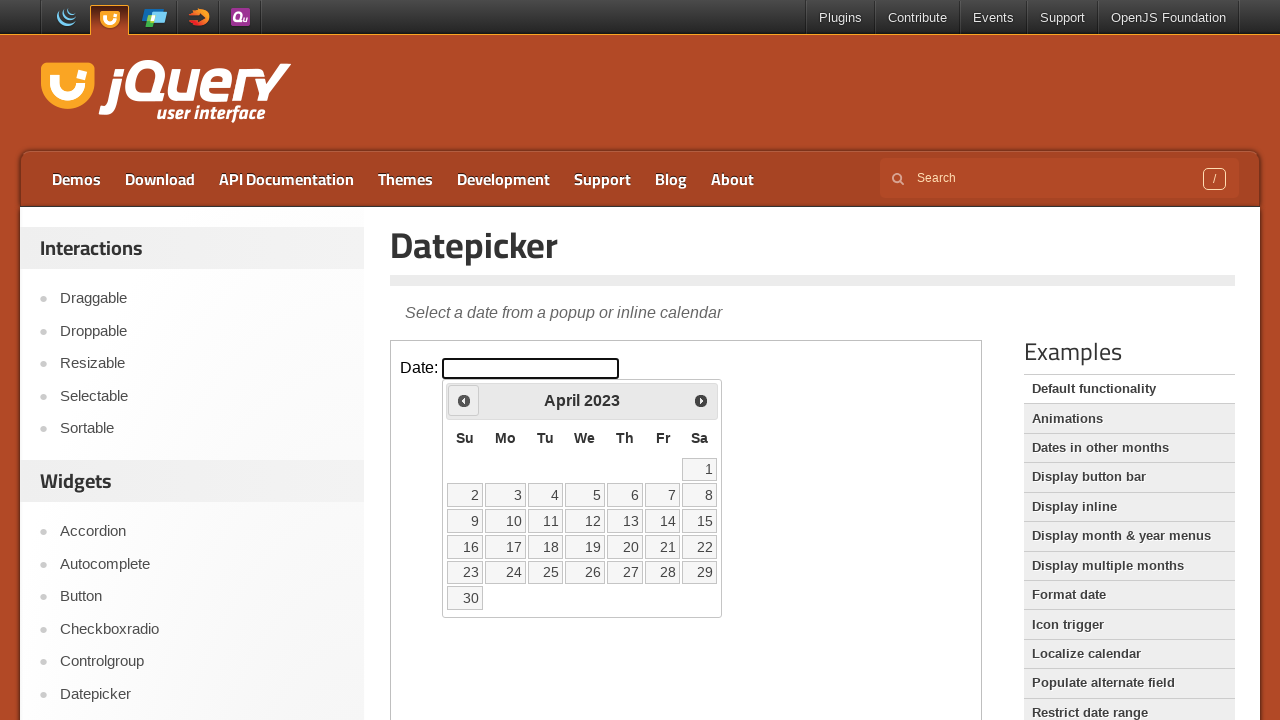

Clicked previous month navigation button at (464, 400) on iframe >> nth=0 >> internal:control=enter-frame >> xpath=//span[@class='ui-icon 
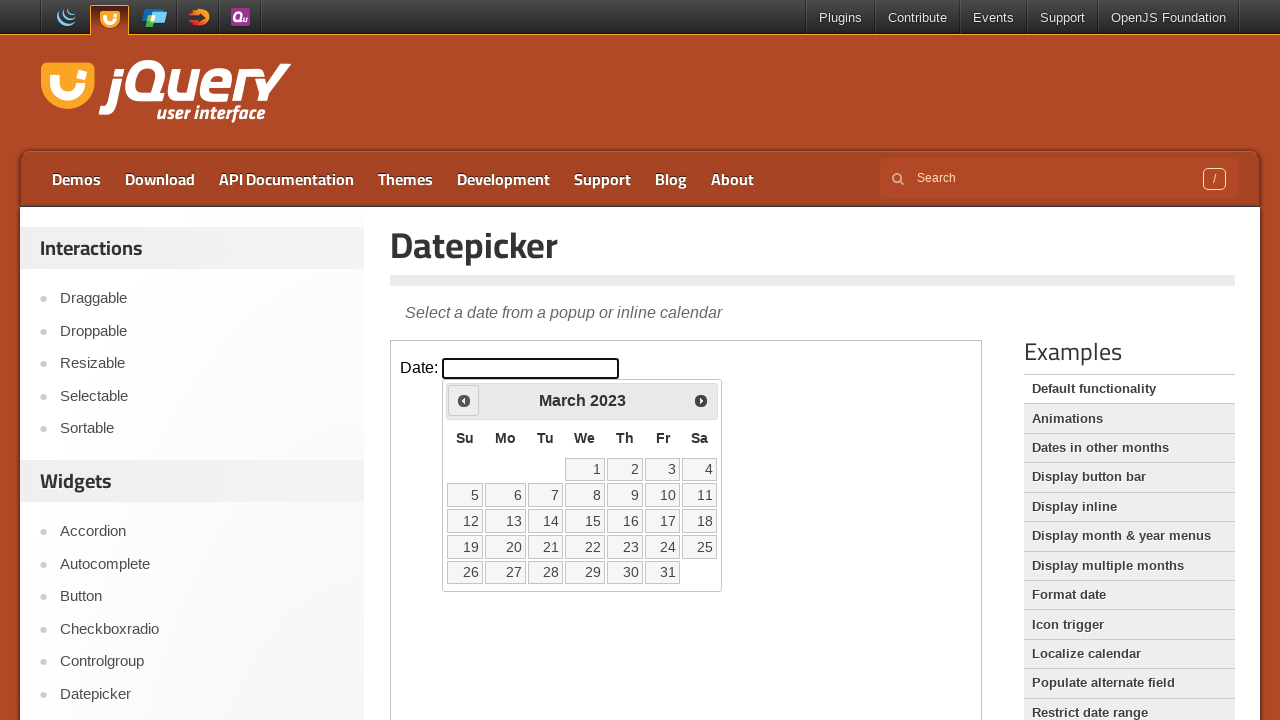

Retrieved current year: 2023
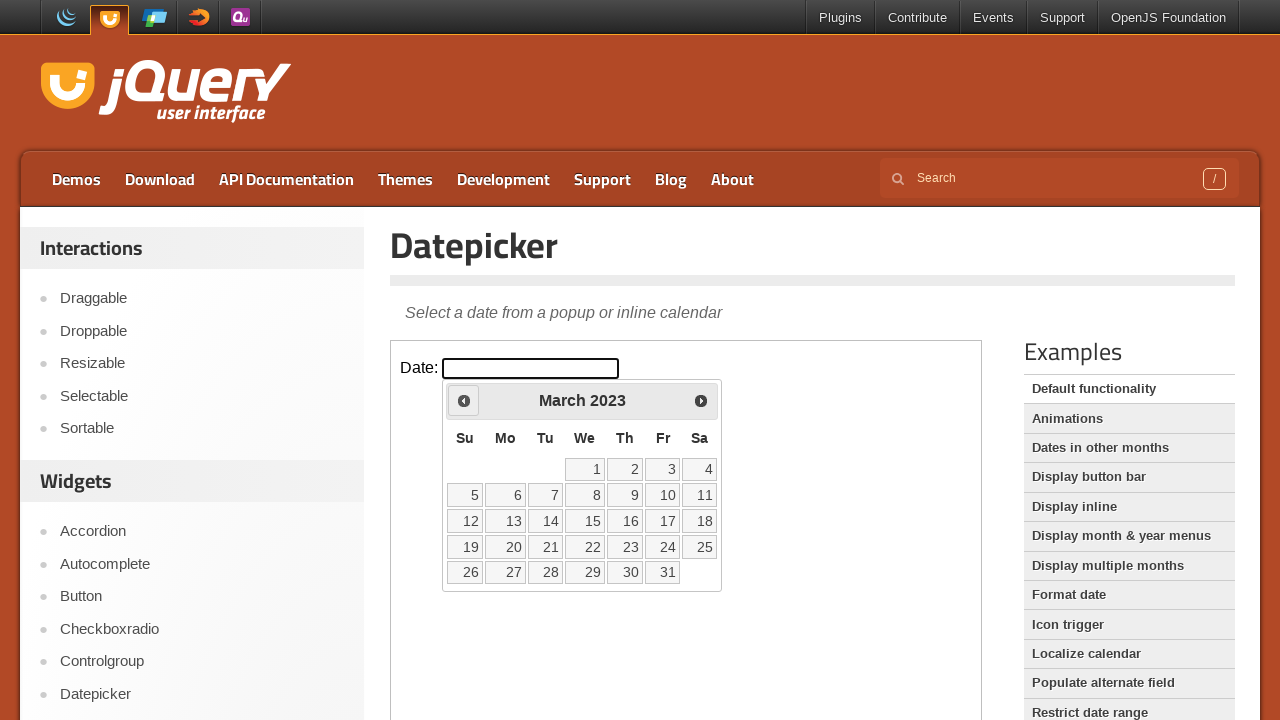

Retrieved current month: March
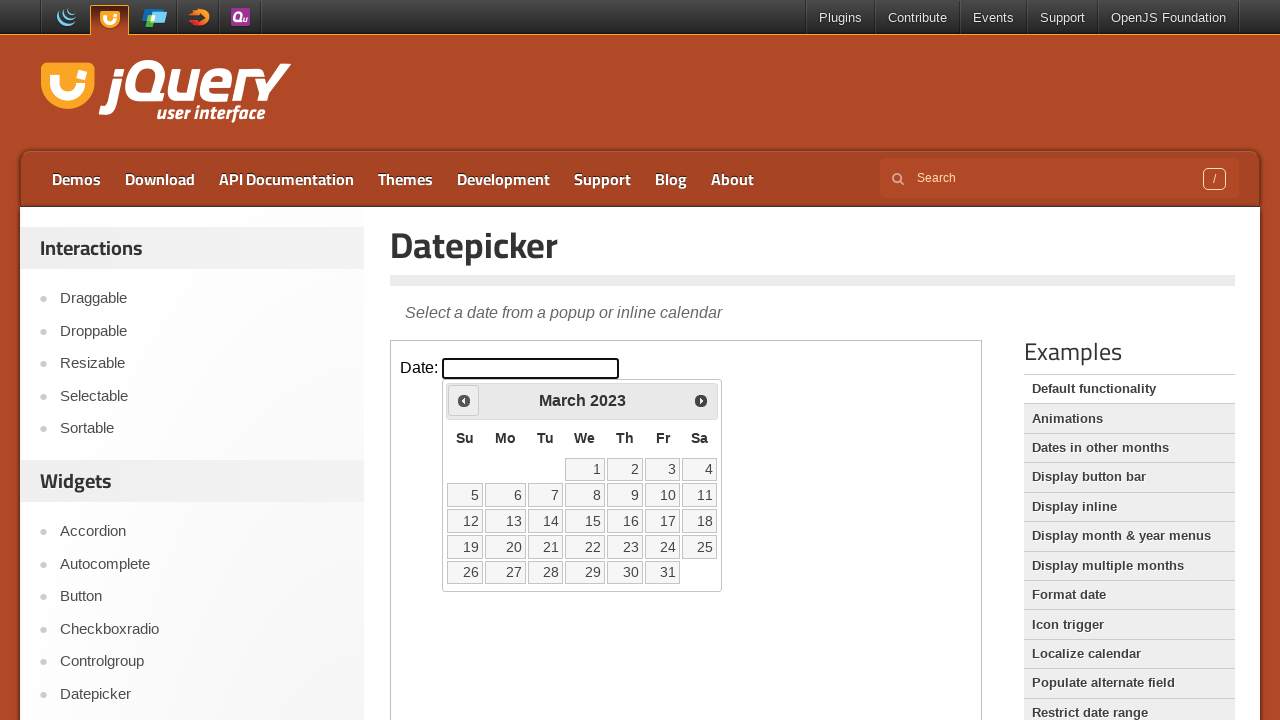

Clicked previous month navigation button at (464, 400) on iframe >> nth=0 >> internal:control=enter-frame >> xpath=//span[@class='ui-icon 
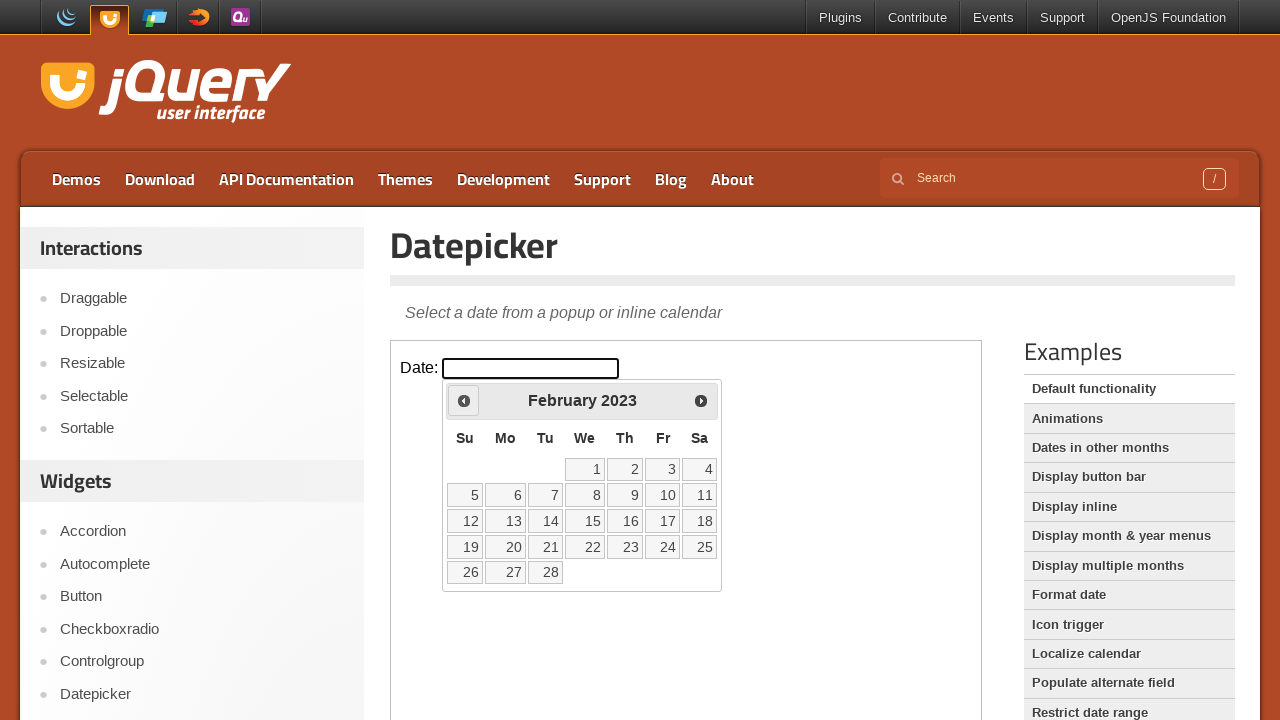

Retrieved current year: 2023
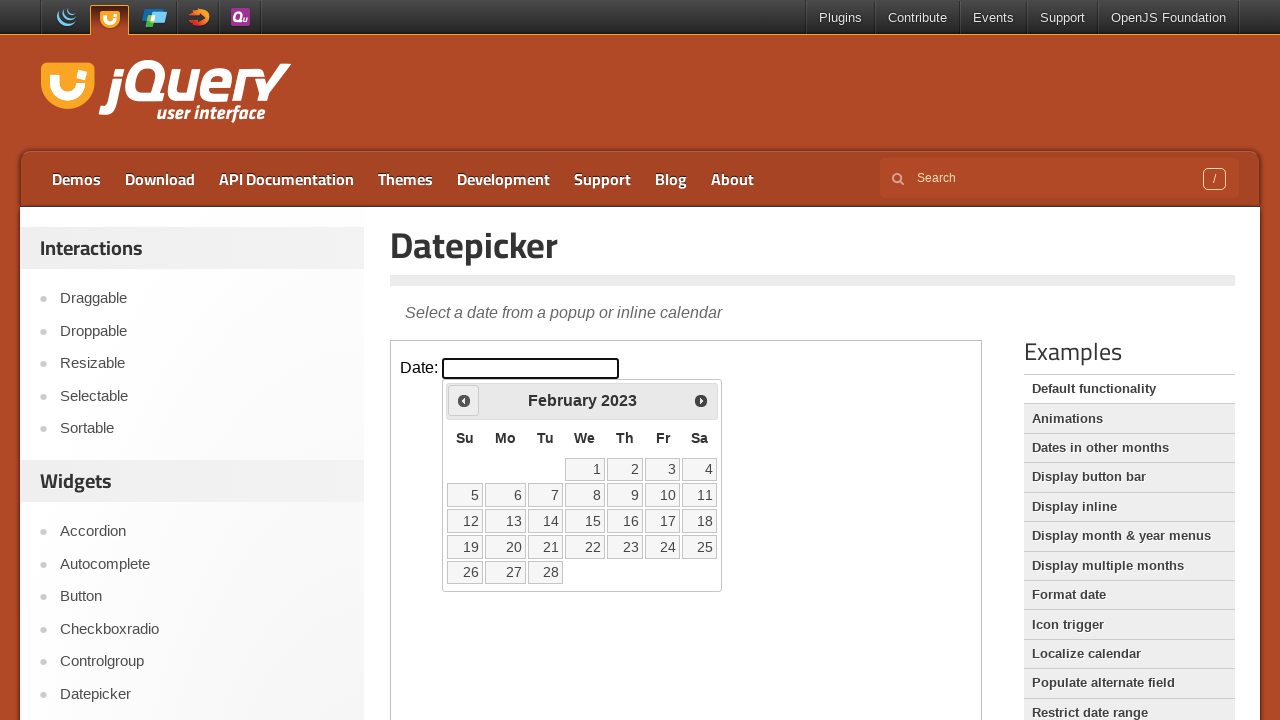

Retrieved current month: February
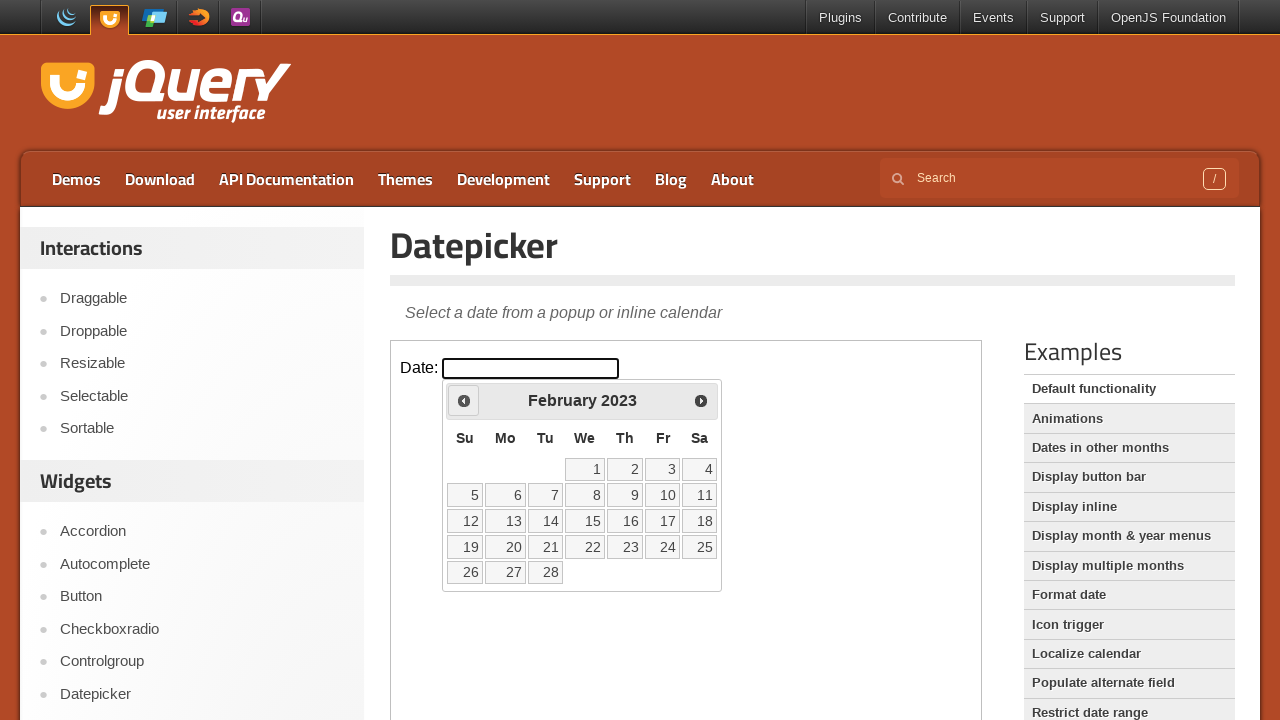

Clicked previous month navigation button at (464, 400) on iframe >> nth=0 >> internal:control=enter-frame >> xpath=//span[@class='ui-icon 
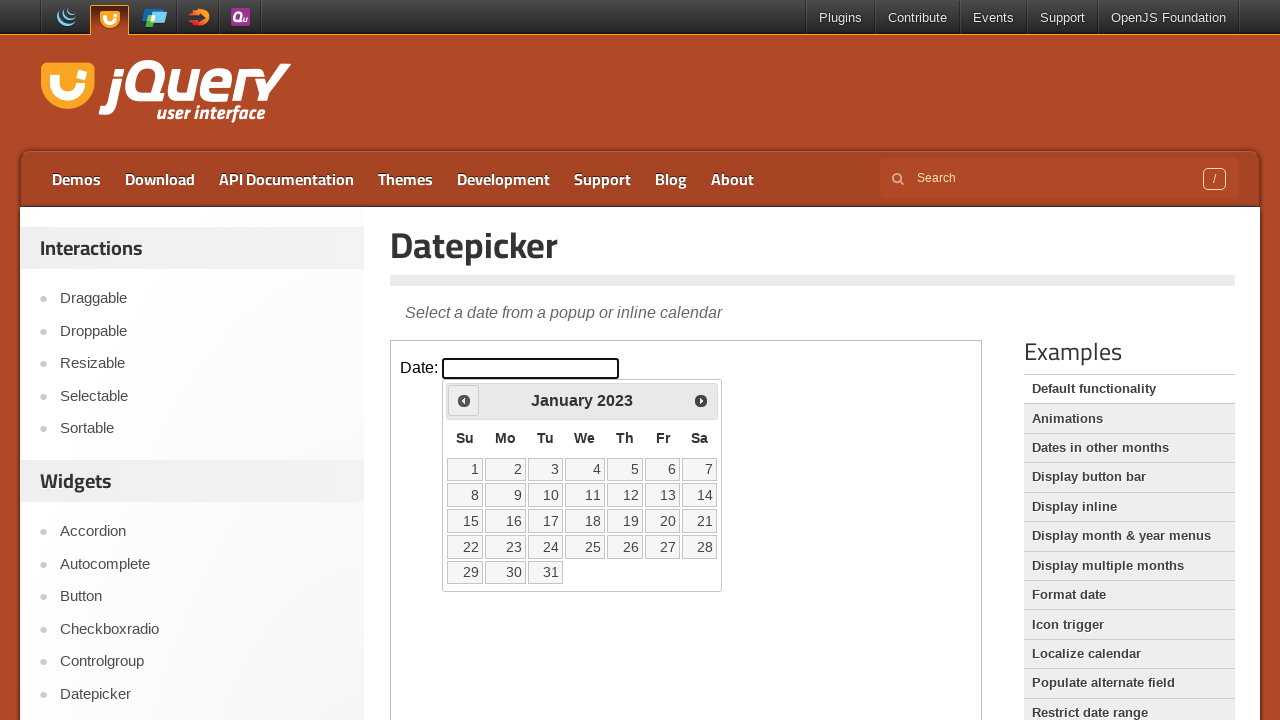

Retrieved current year: 2023
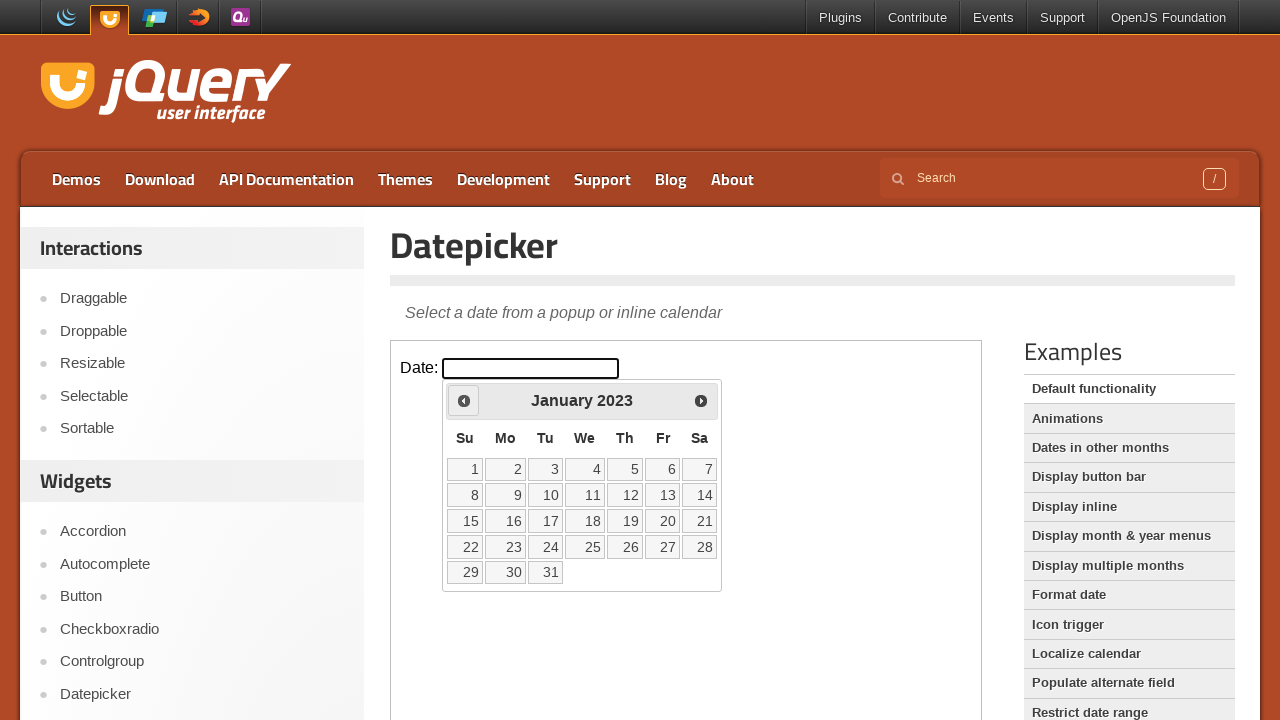

Retrieved current month: January
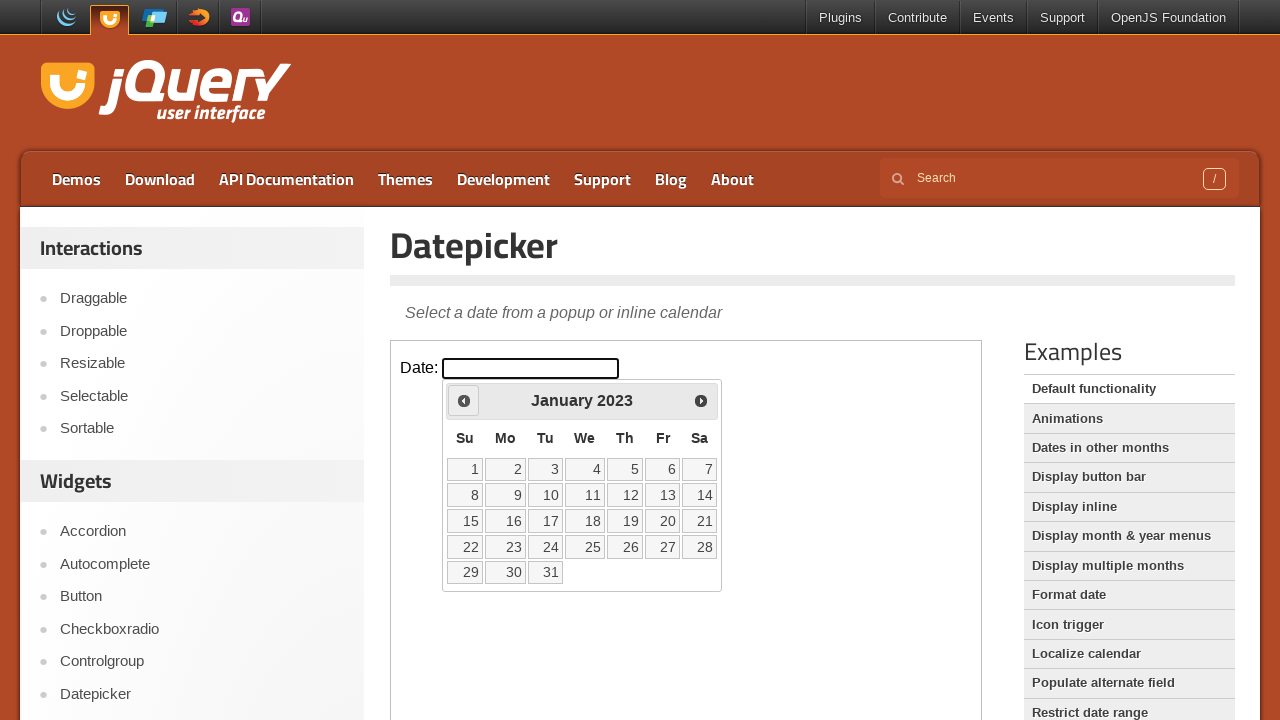

Clicked previous month navigation button at (464, 400) on iframe >> nth=0 >> internal:control=enter-frame >> xpath=//span[@class='ui-icon 
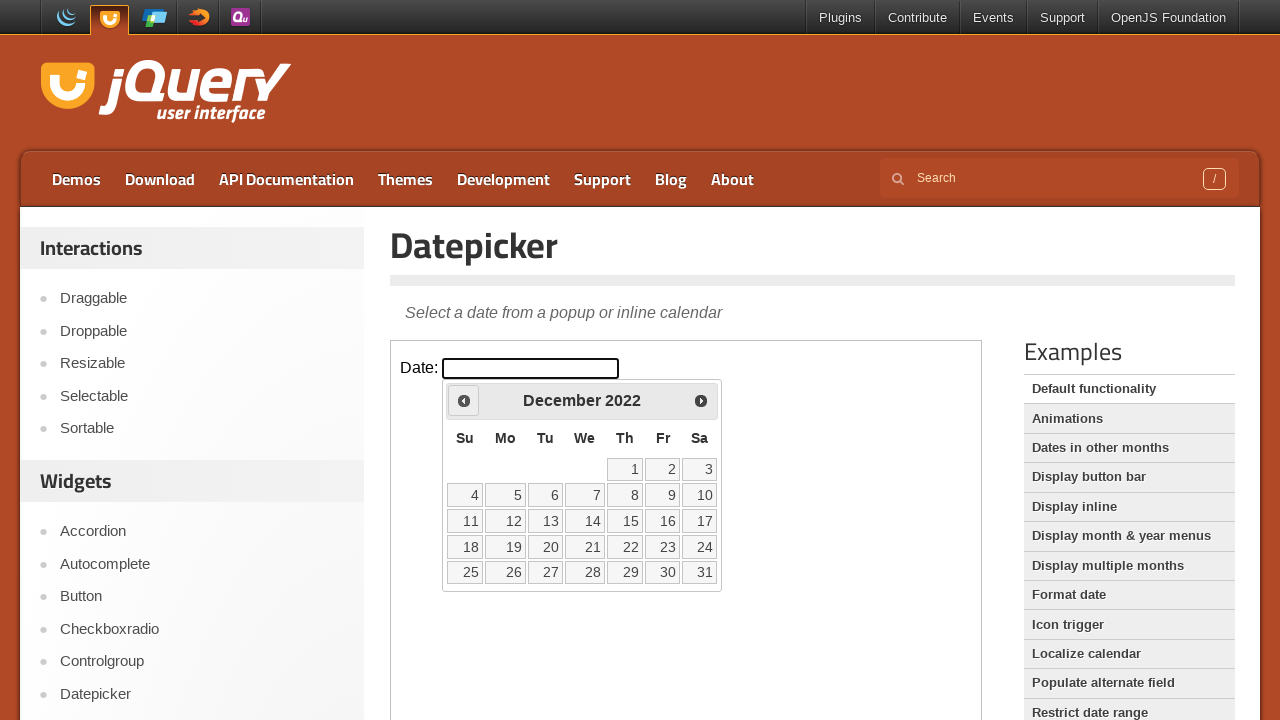

Retrieved current year: 2022
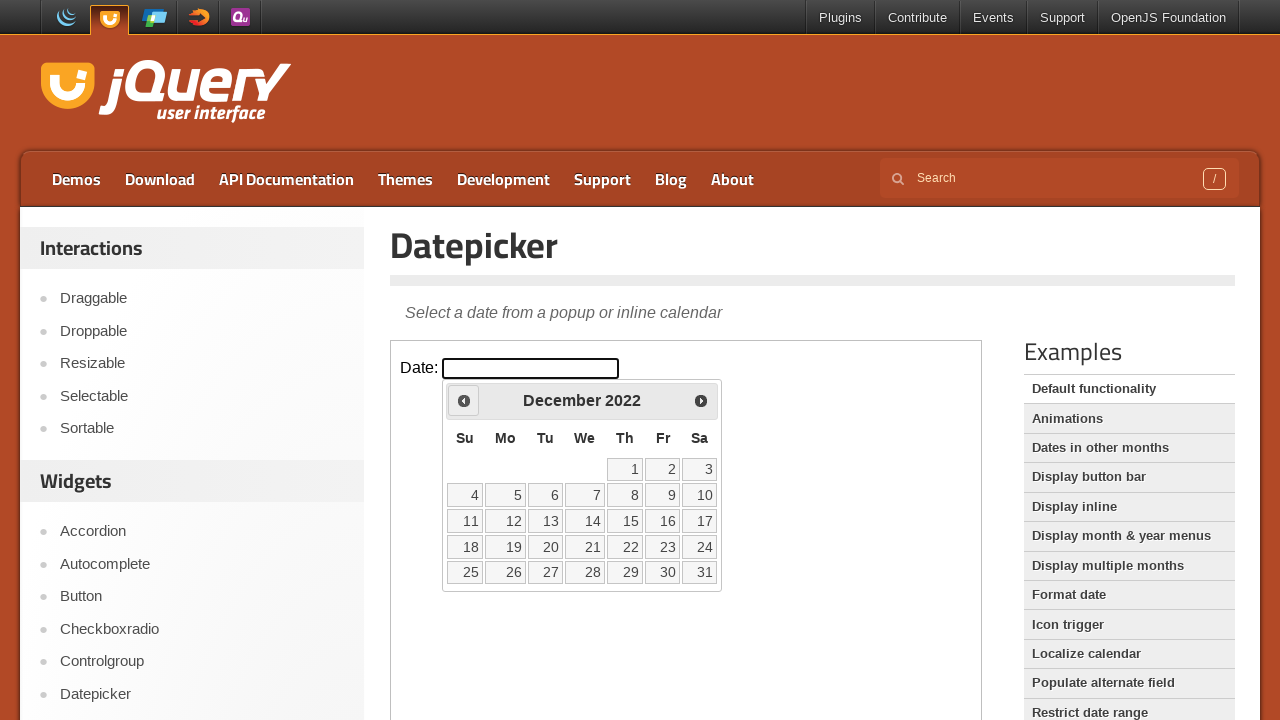

Retrieved current month: December
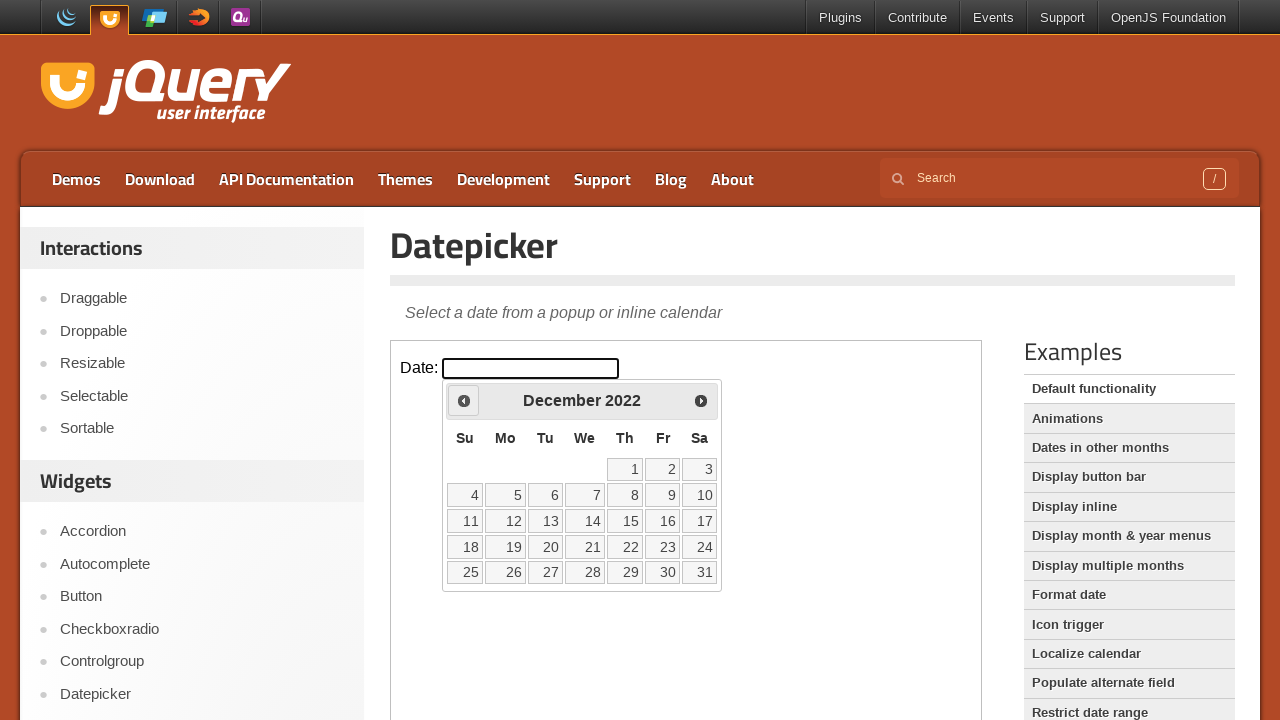

Clicked previous month navigation button at (464, 400) on iframe >> nth=0 >> internal:control=enter-frame >> xpath=//span[@class='ui-icon 
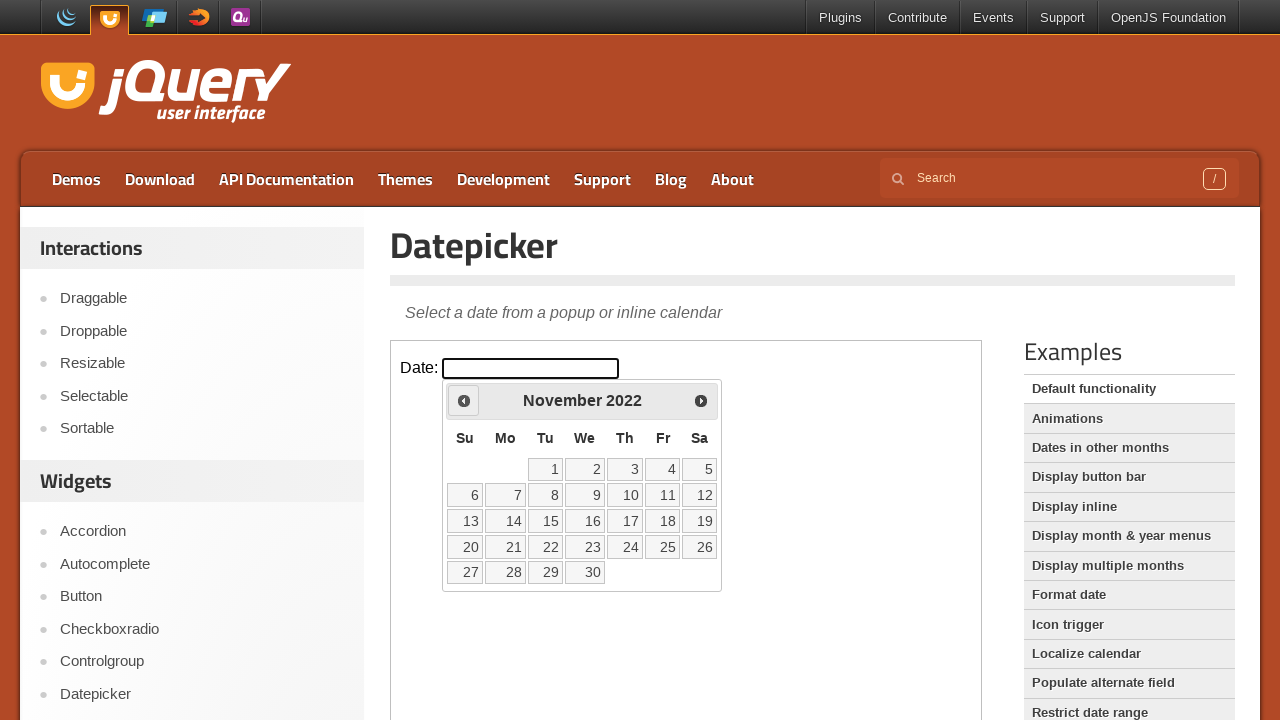

Retrieved current year: 2022
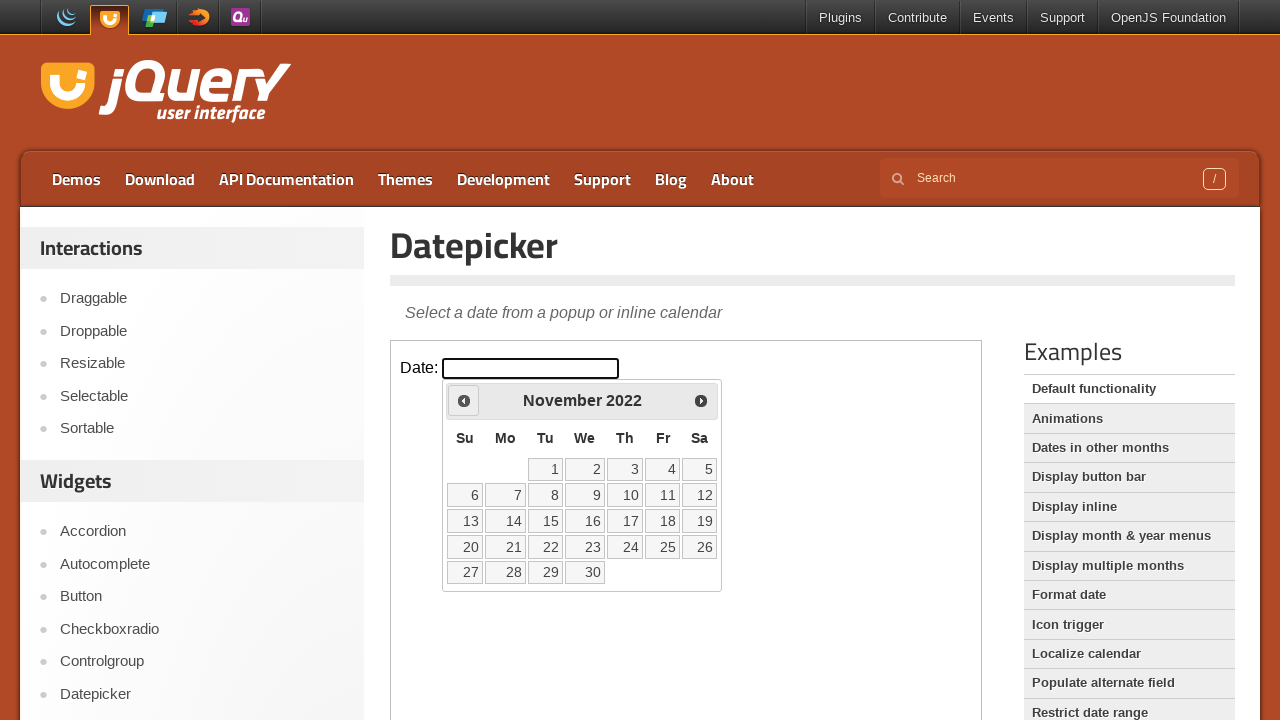

Retrieved current month: November
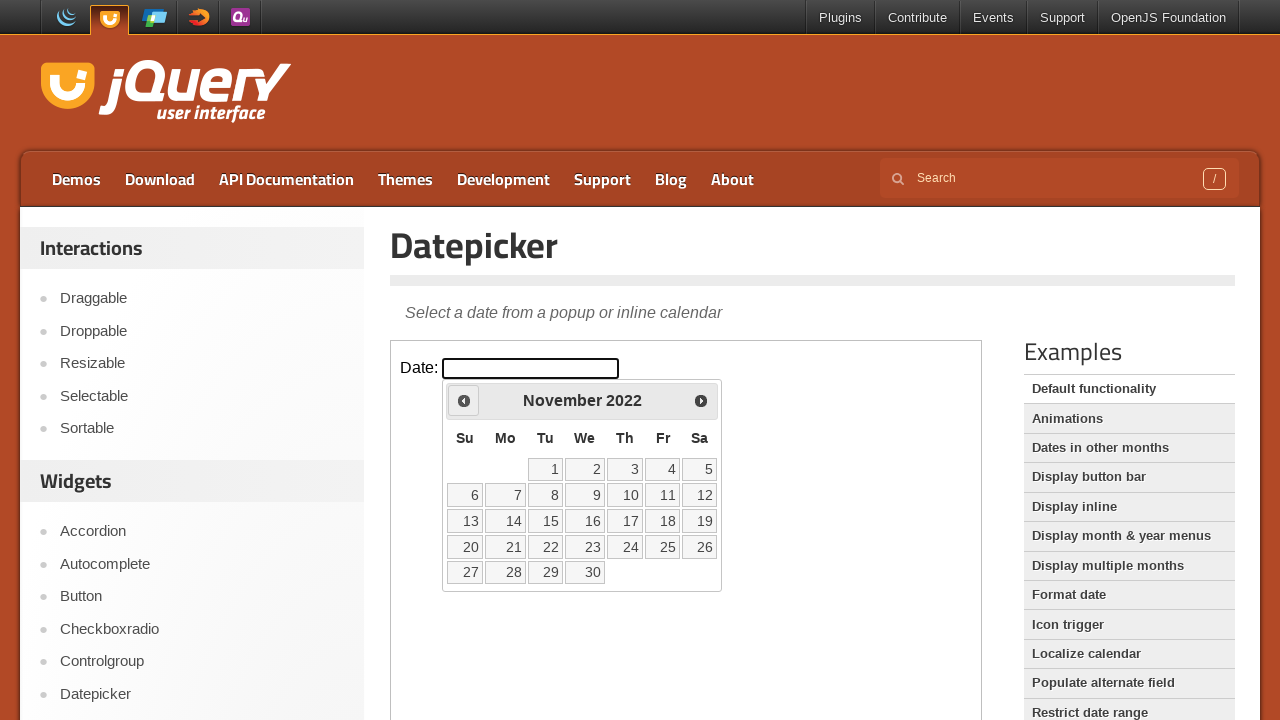

Clicked previous month navigation button at (464, 400) on iframe >> nth=0 >> internal:control=enter-frame >> xpath=//span[@class='ui-icon 
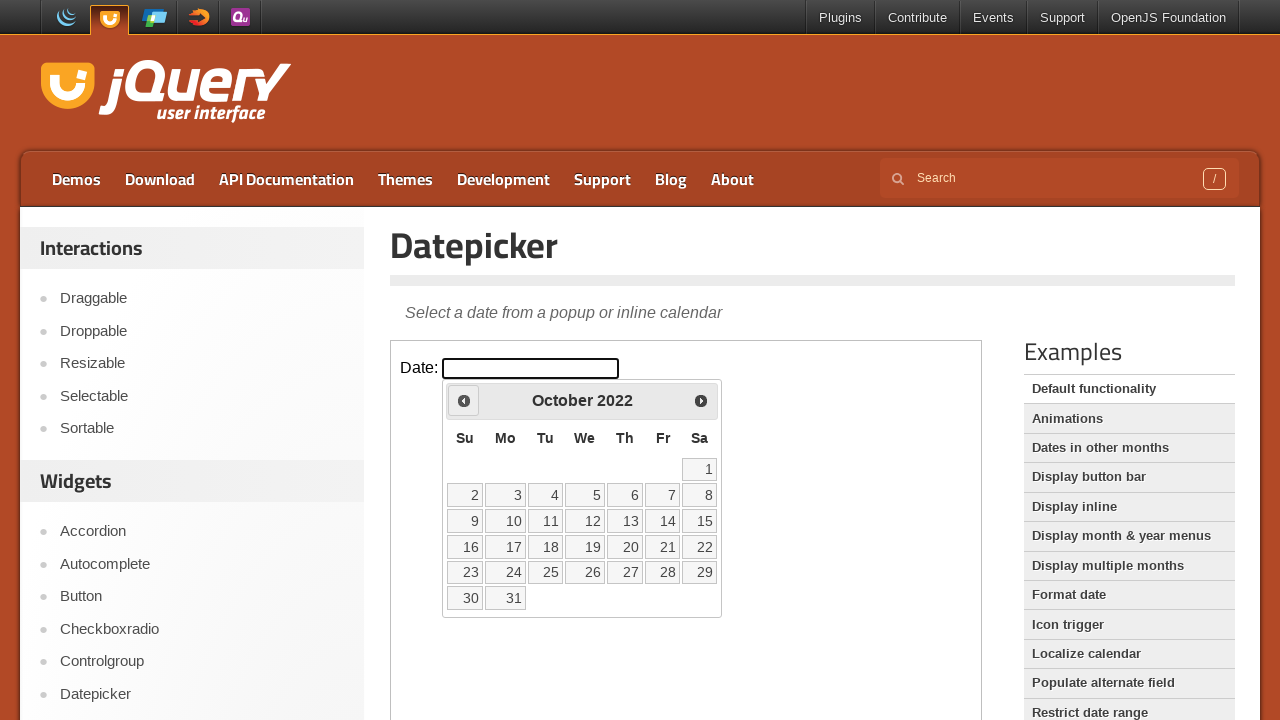

Retrieved current year: 2022
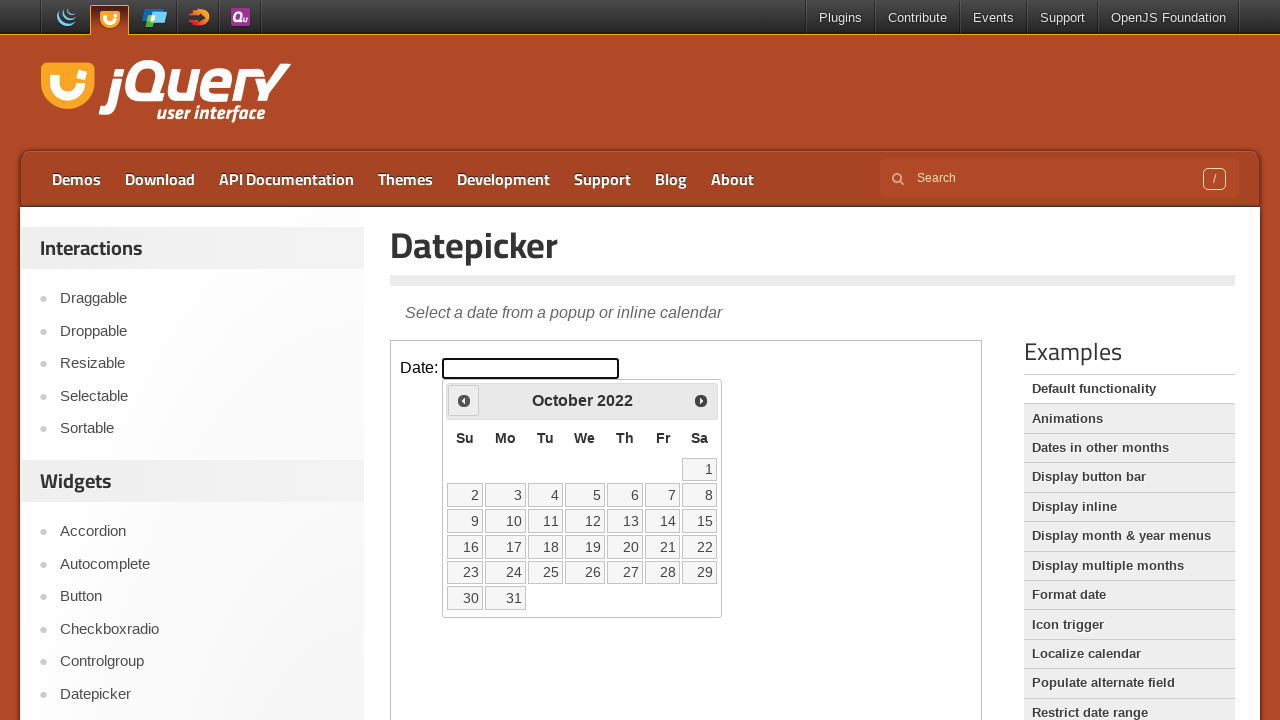

Retrieved current month: October
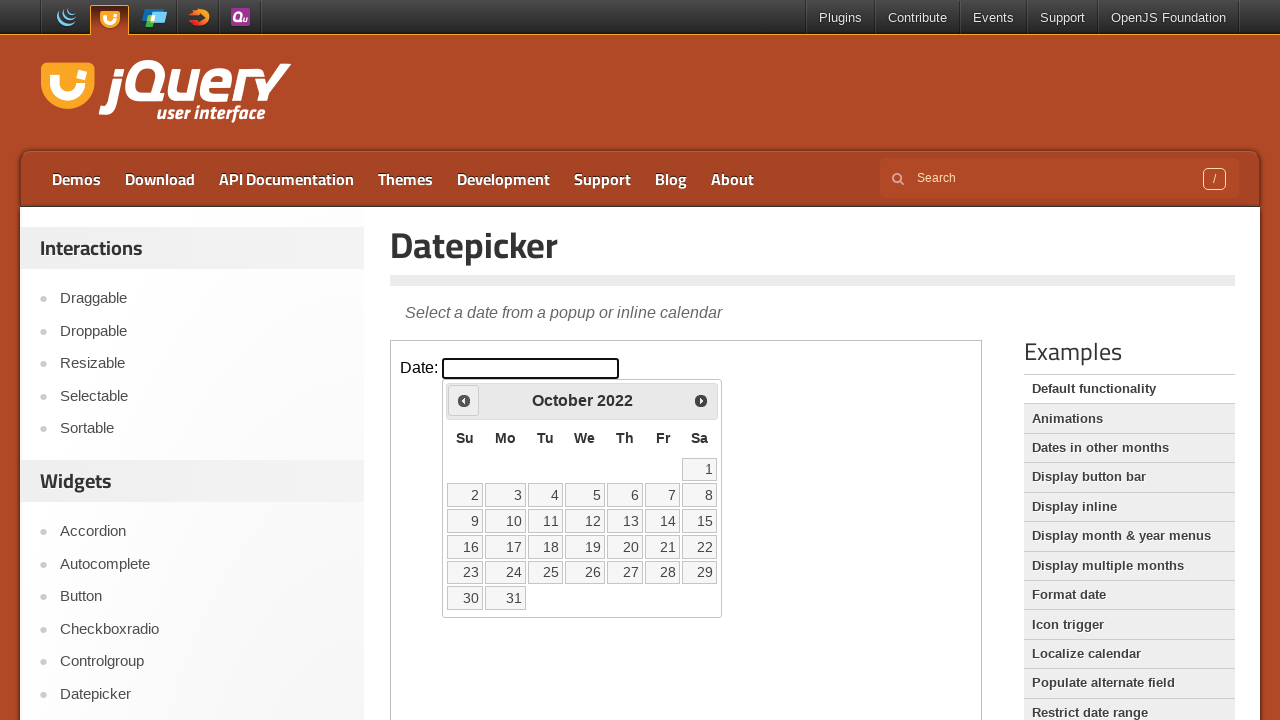

Clicked previous month navigation button at (464, 400) on iframe >> nth=0 >> internal:control=enter-frame >> xpath=//span[@class='ui-icon 
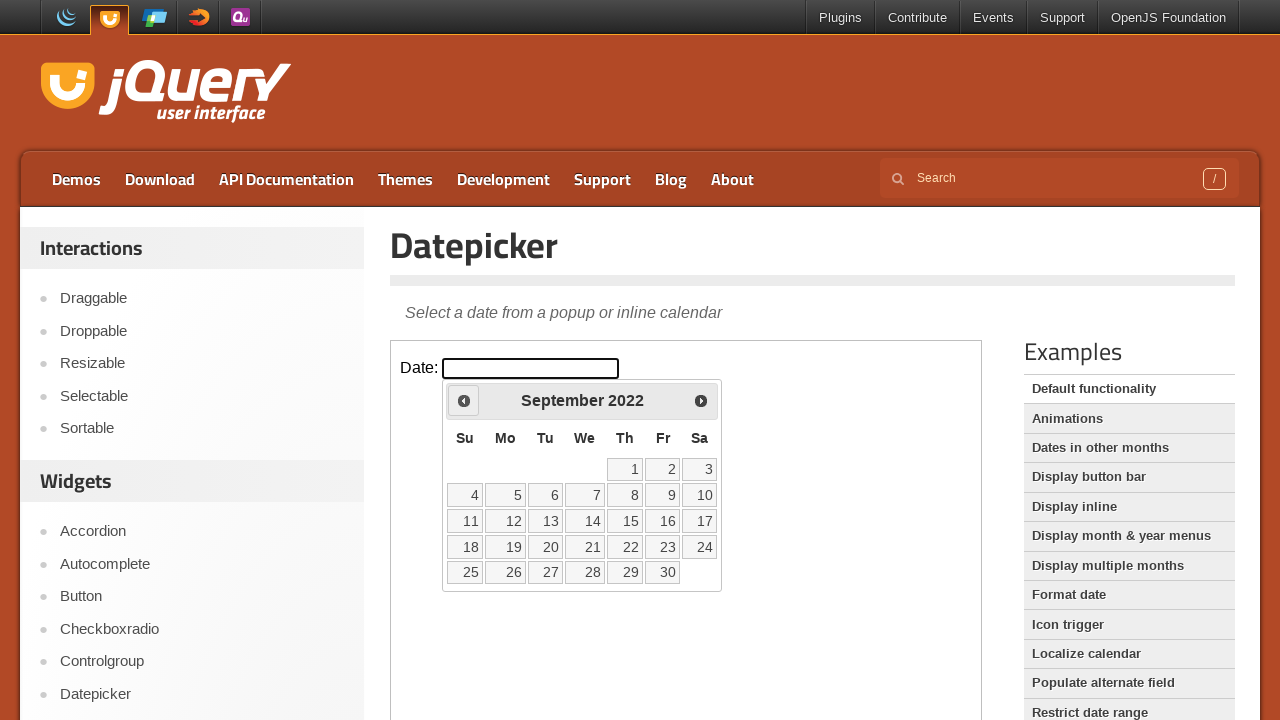

Retrieved current year: 2022
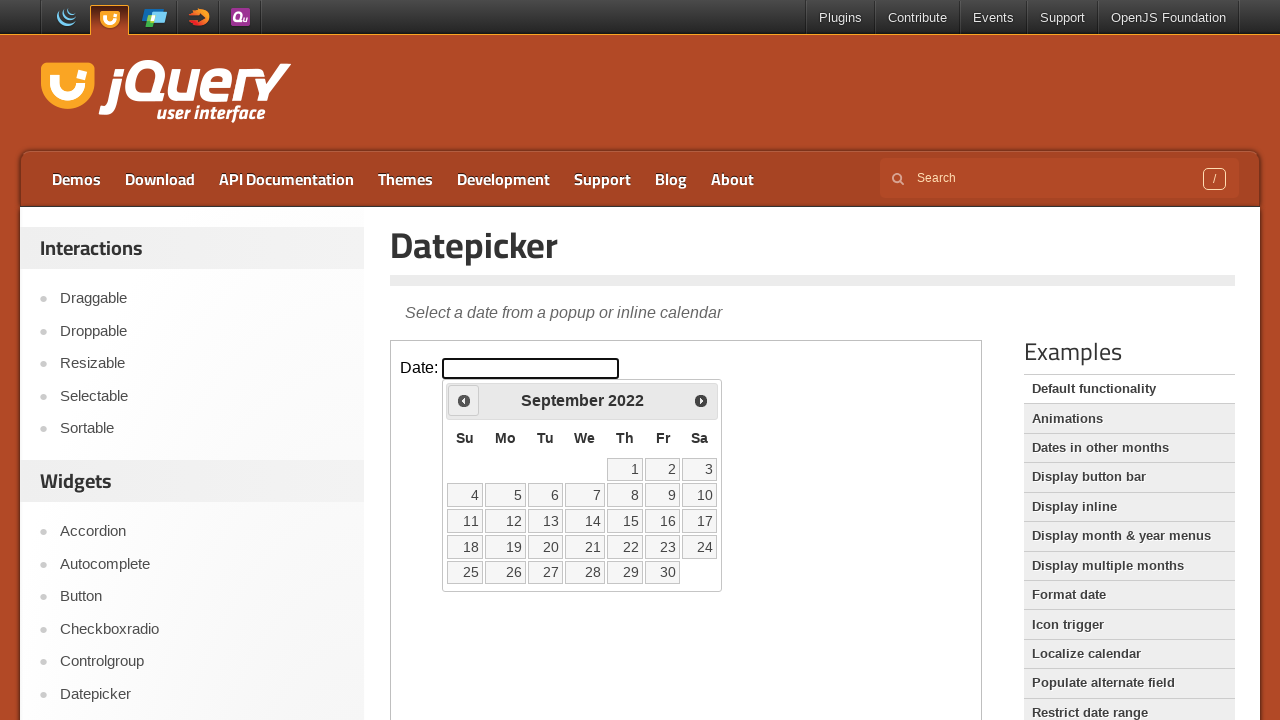

Retrieved current month: September
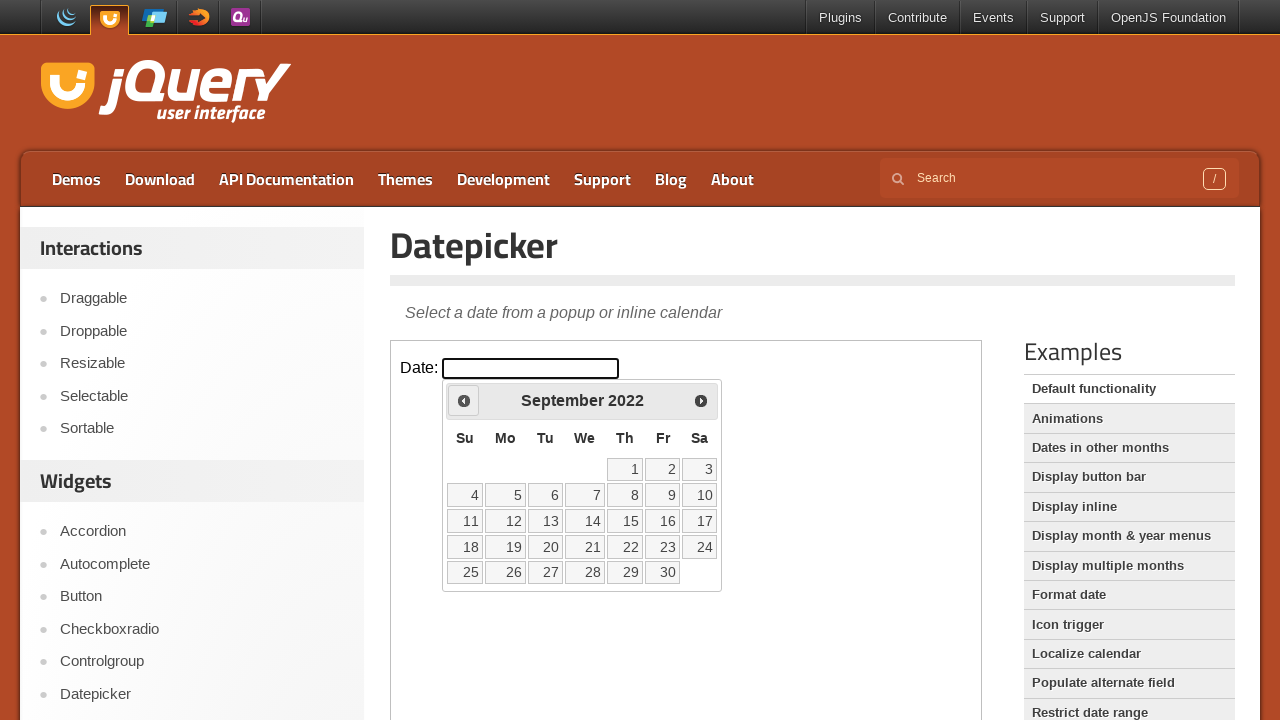

Clicked previous month navigation button at (464, 400) on iframe >> nth=0 >> internal:control=enter-frame >> xpath=//span[@class='ui-icon 
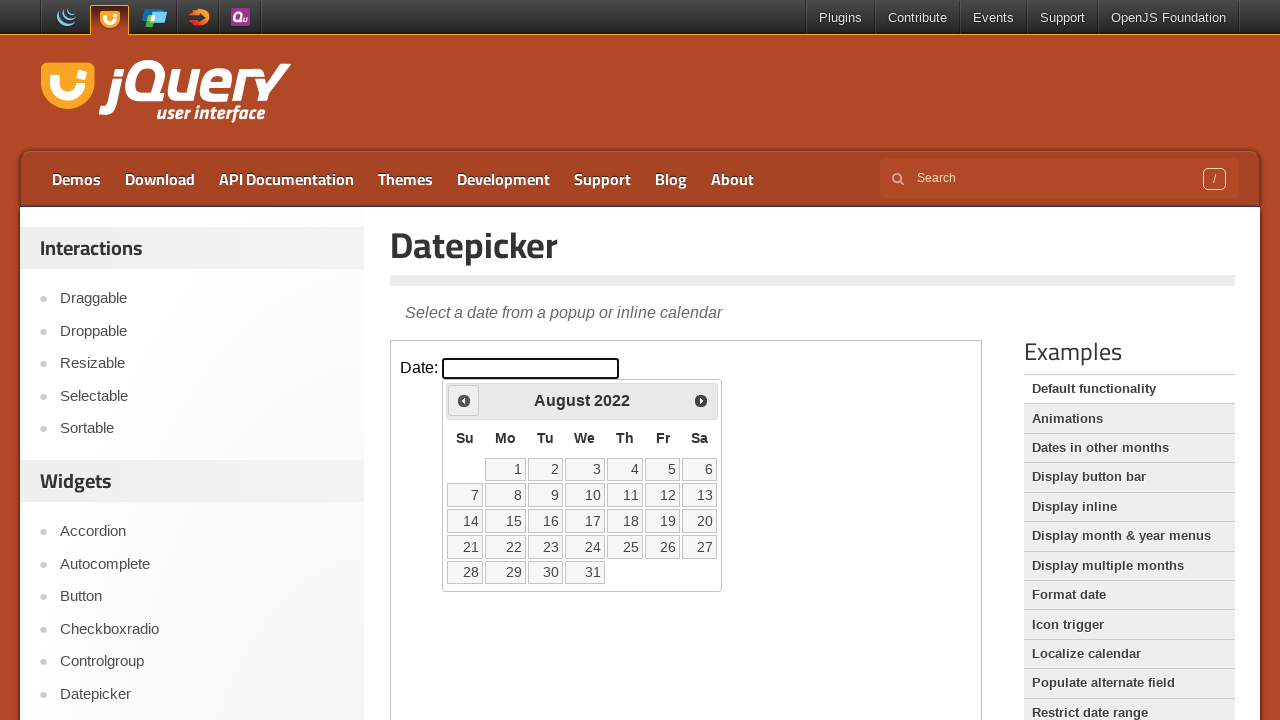

Retrieved current year: 2022
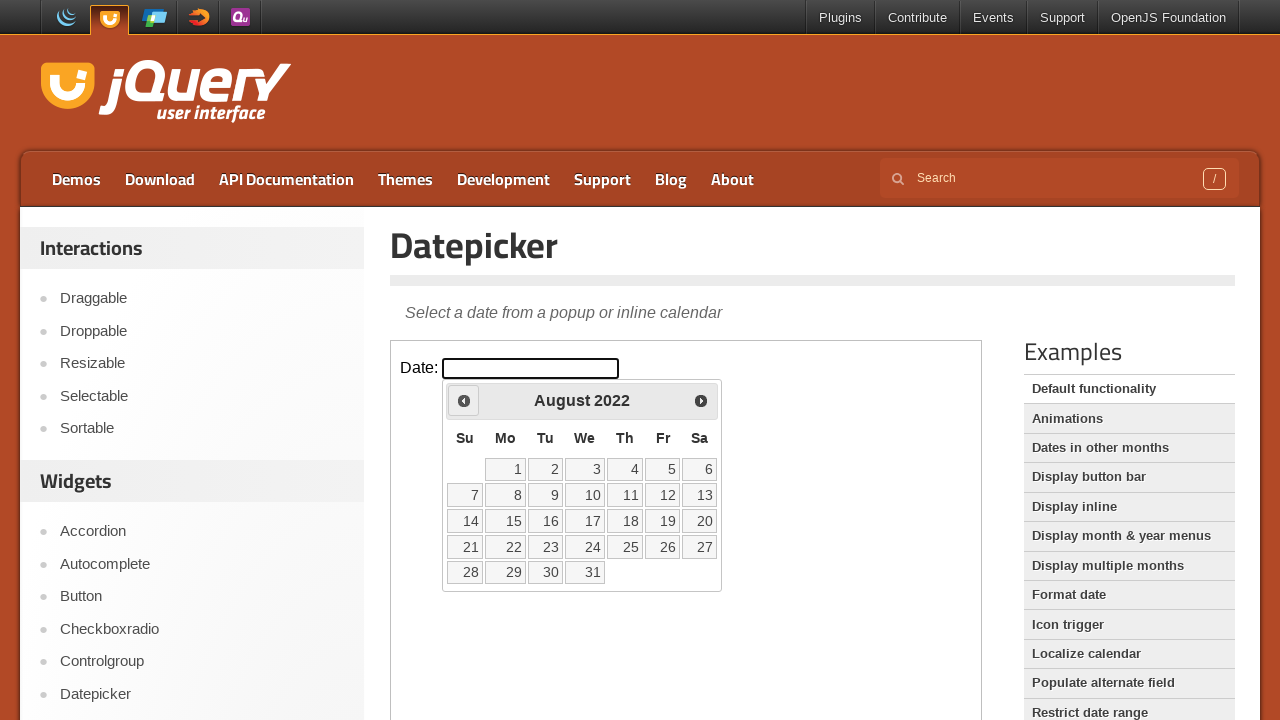

Retrieved current month: August
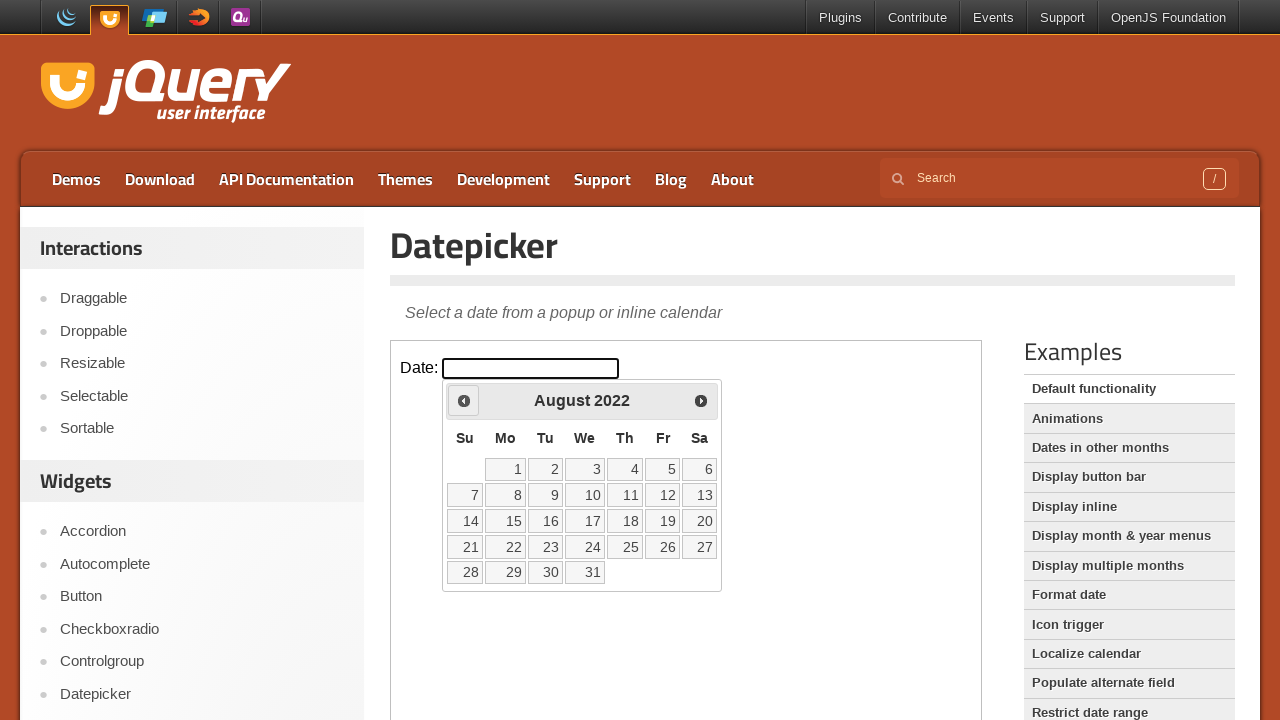

Clicked previous month navigation button at (464, 400) on iframe >> nth=0 >> internal:control=enter-frame >> xpath=//span[@class='ui-icon 
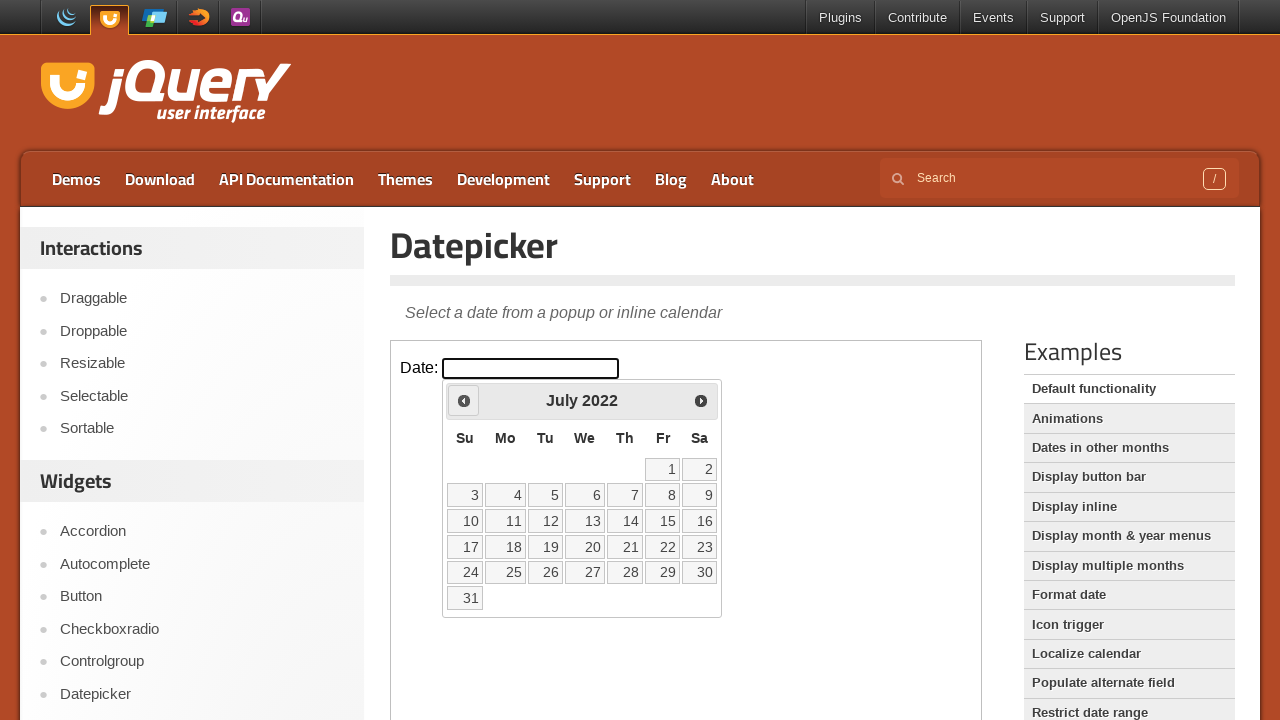

Retrieved current year: 2022
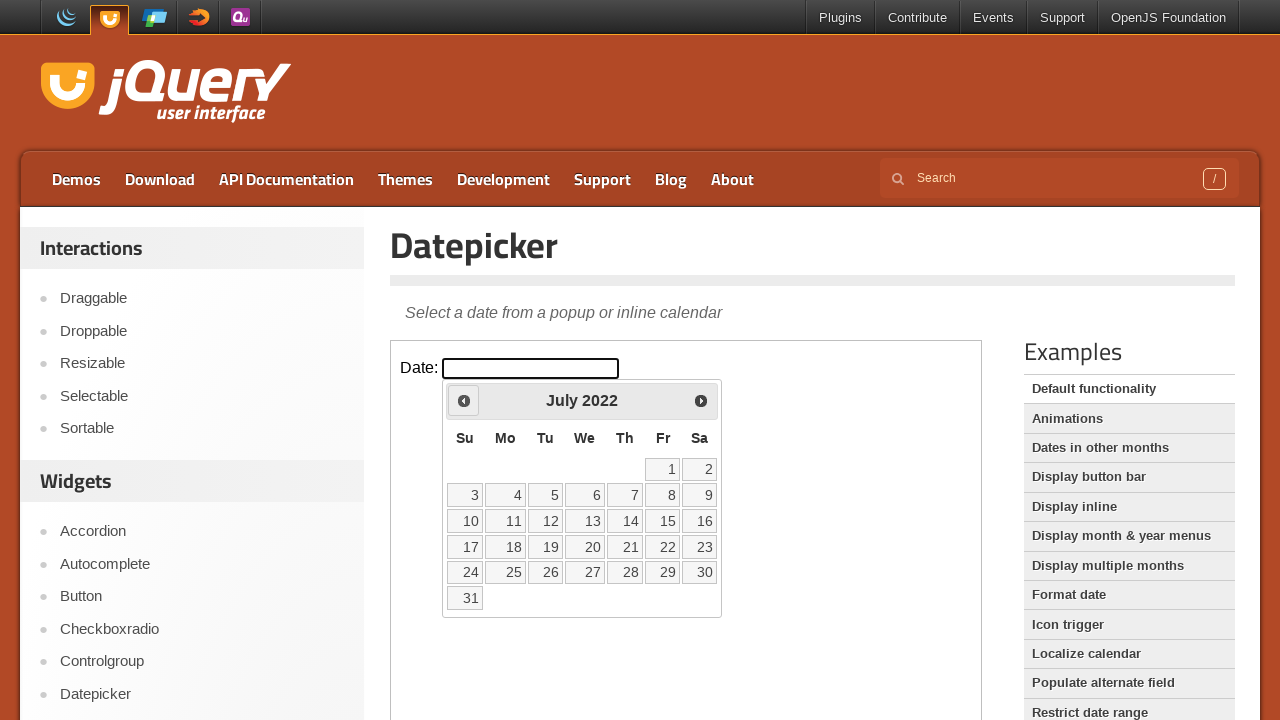

Retrieved current month: July
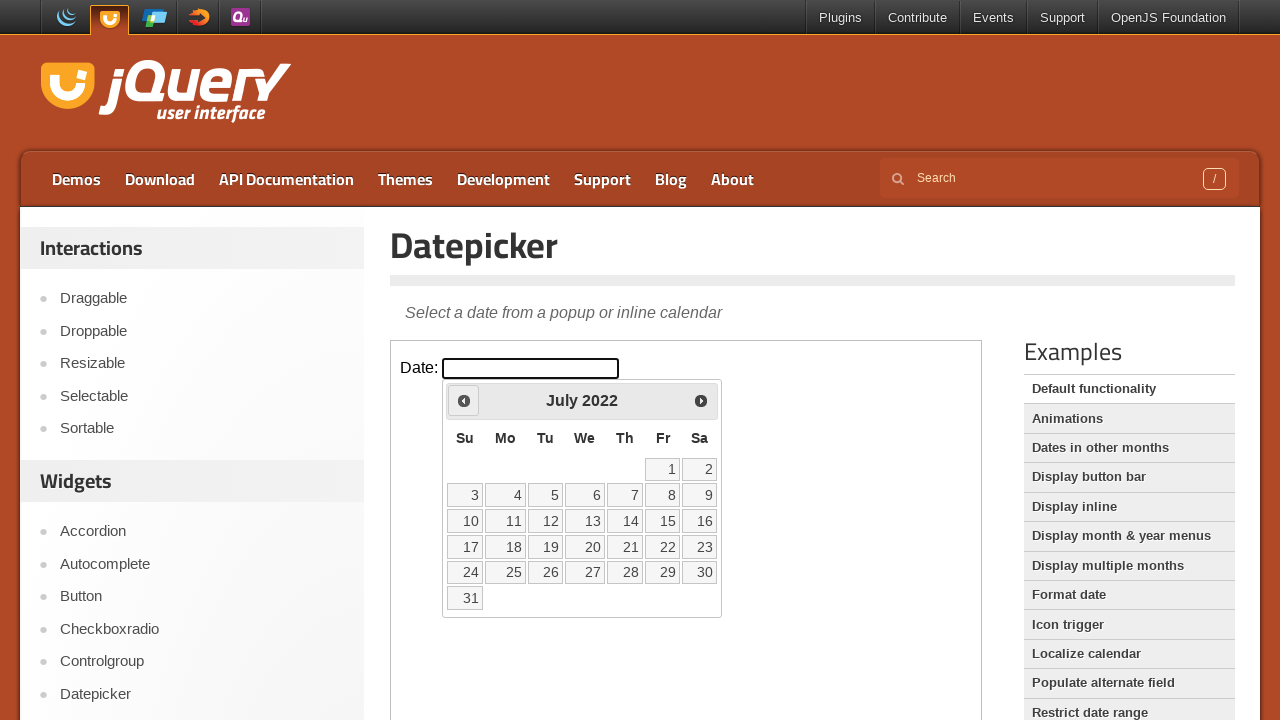

Clicked previous month navigation button at (464, 400) on iframe >> nth=0 >> internal:control=enter-frame >> xpath=//span[@class='ui-icon 
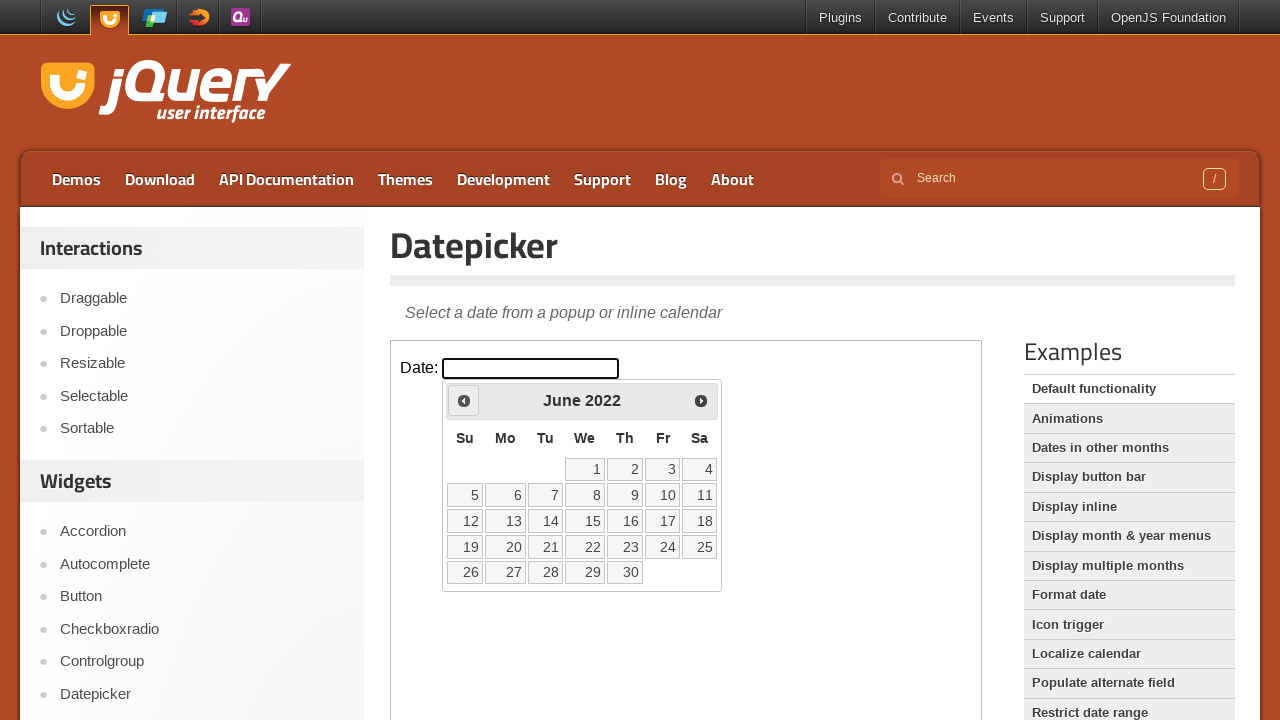

Retrieved current year: 2022
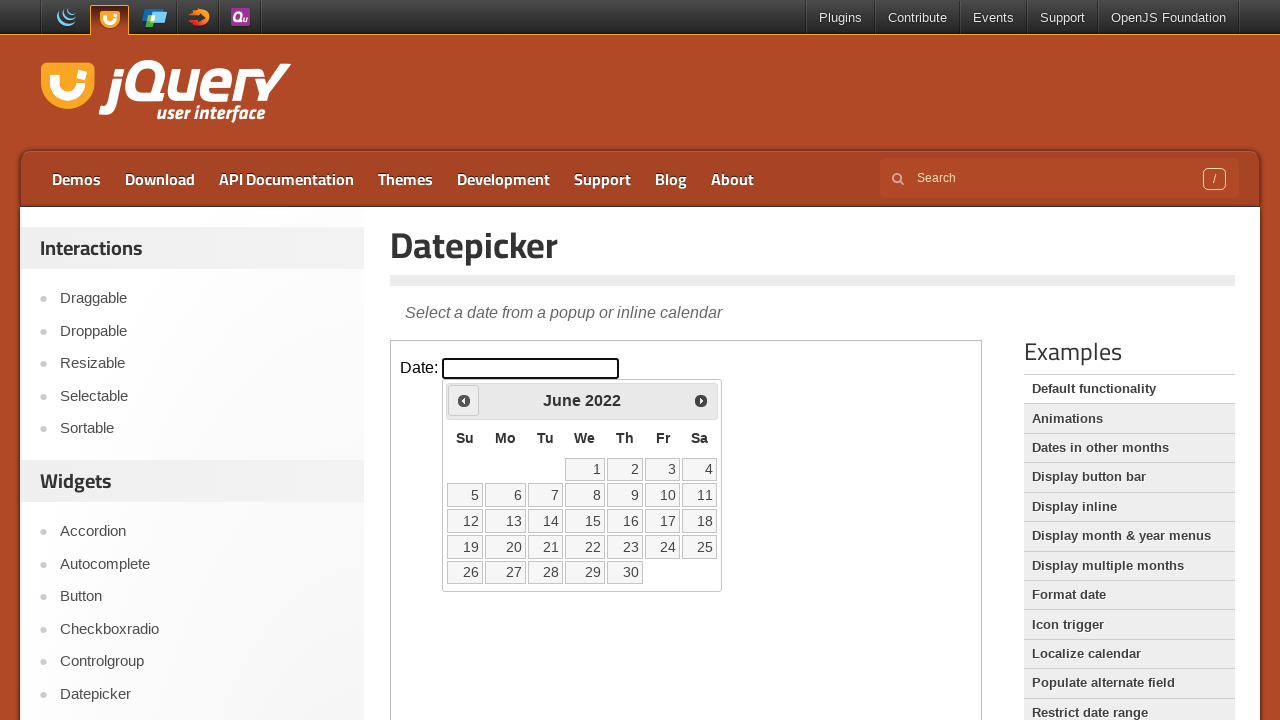

Retrieved current month: June
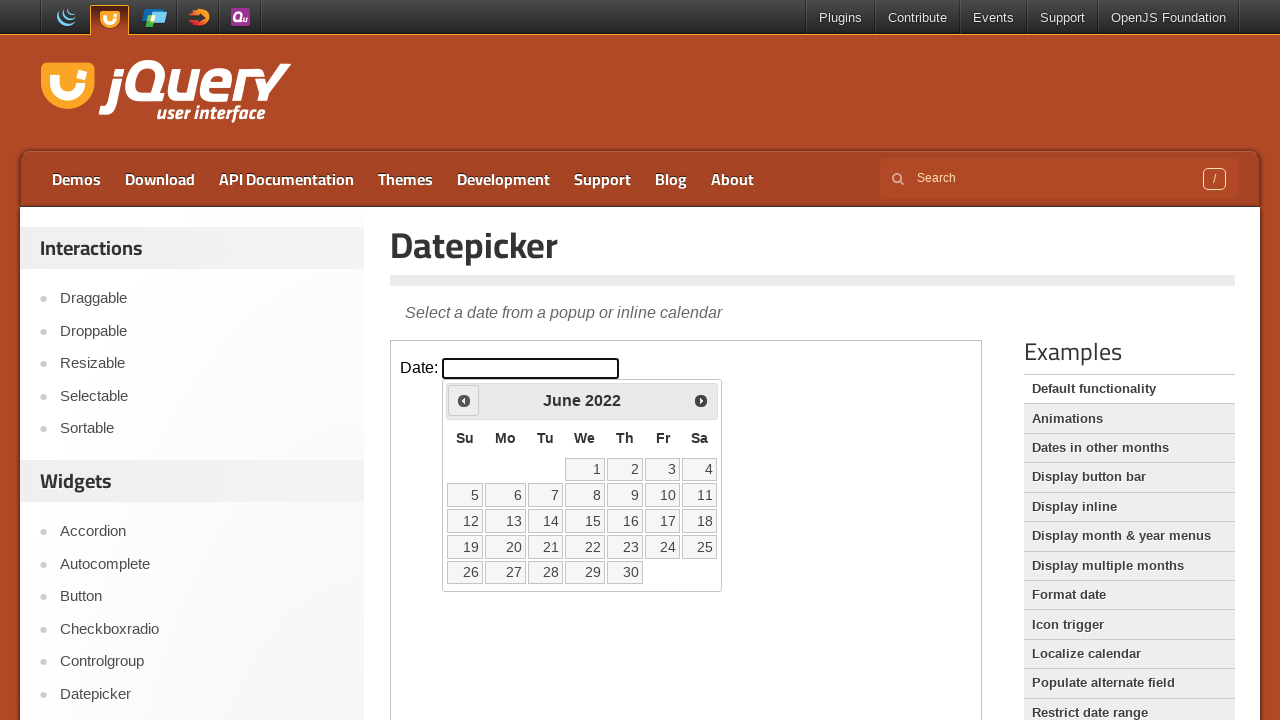

Clicked previous month navigation button at (464, 400) on iframe >> nth=0 >> internal:control=enter-frame >> xpath=//span[@class='ui-icon 
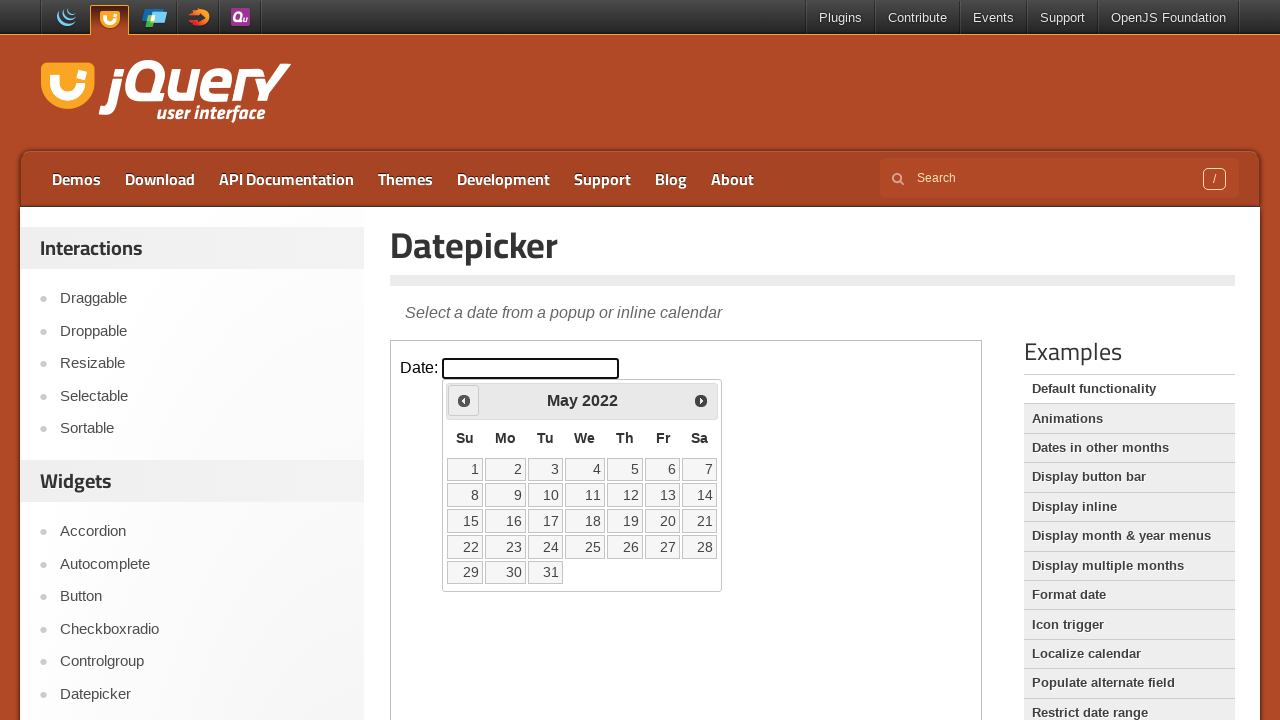

Retrieved current year: 2022
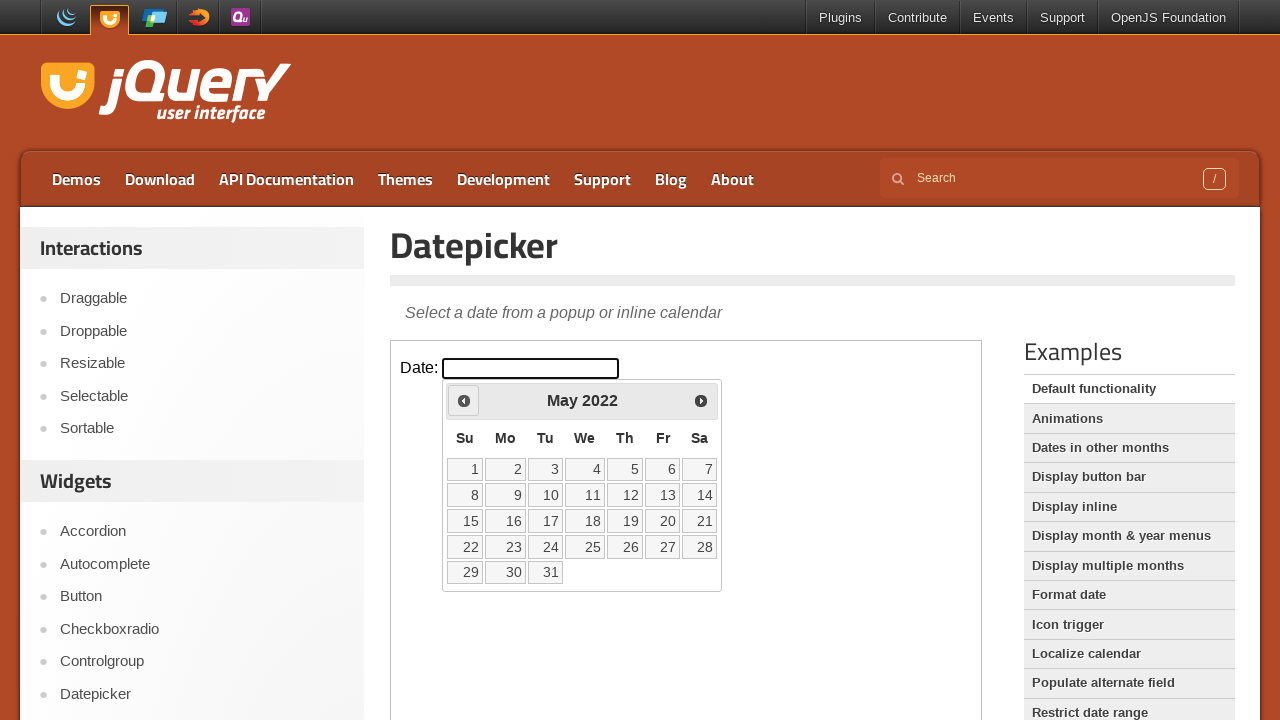

Retrieved current month: May
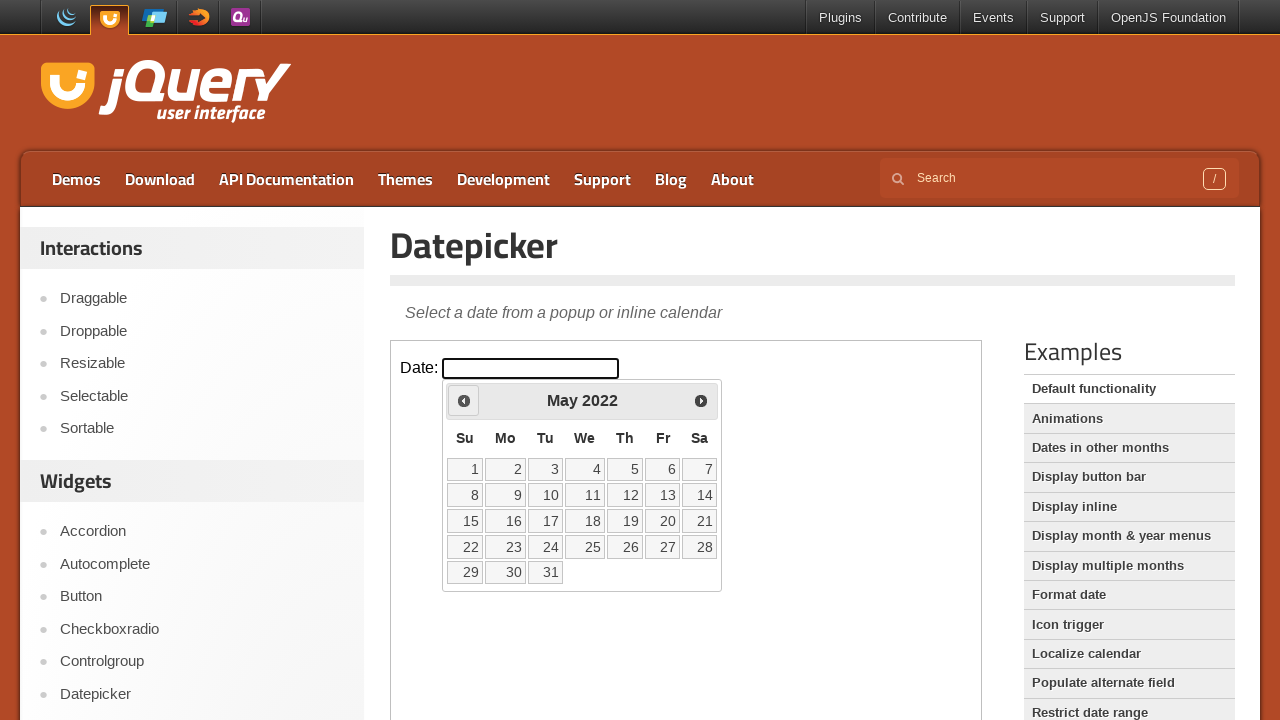

Reached target date: May 2022
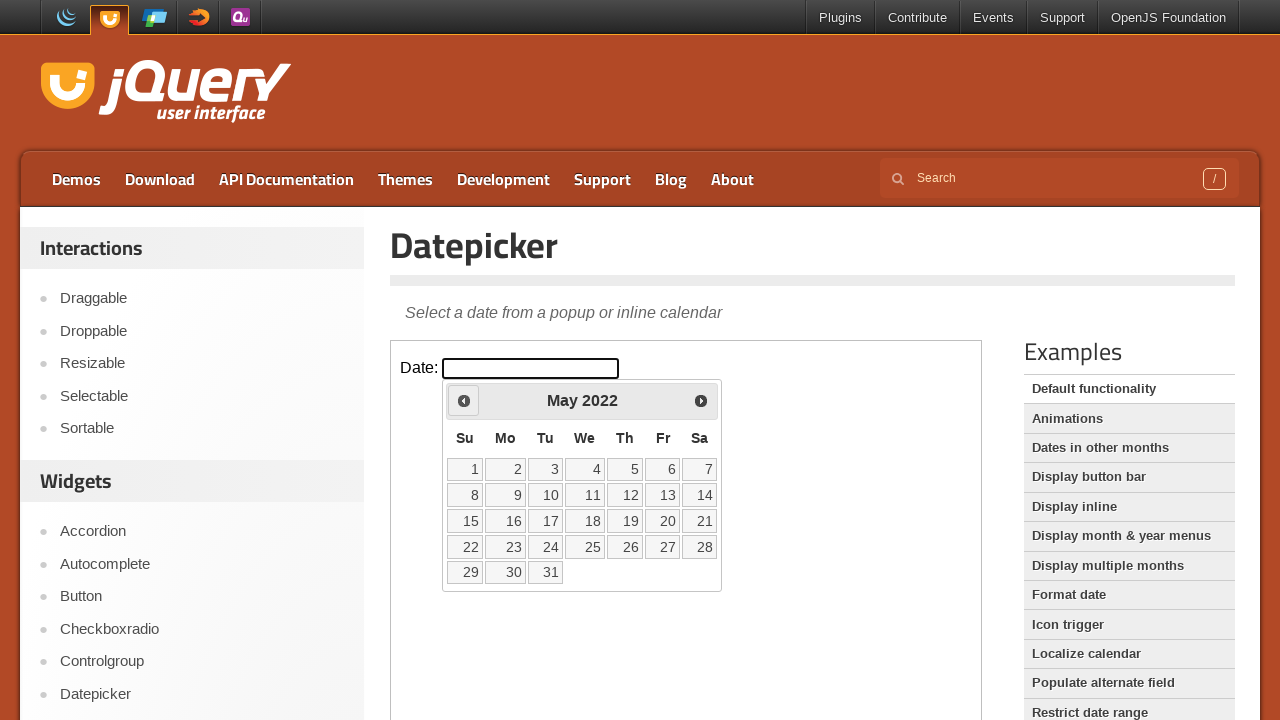

Selected date 20 from calendar at (663, 521) on iframe >> nth=0 >> internal:control=enter-frame >> //td[@data-handler='selectDay
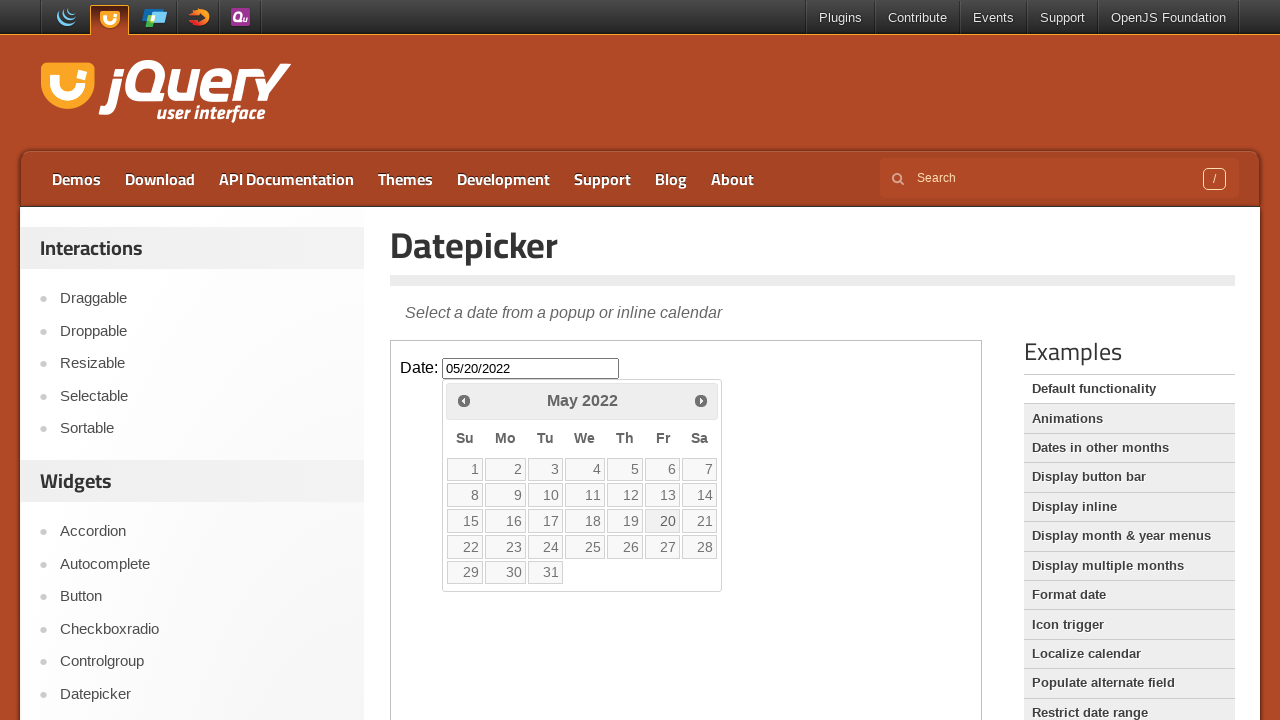

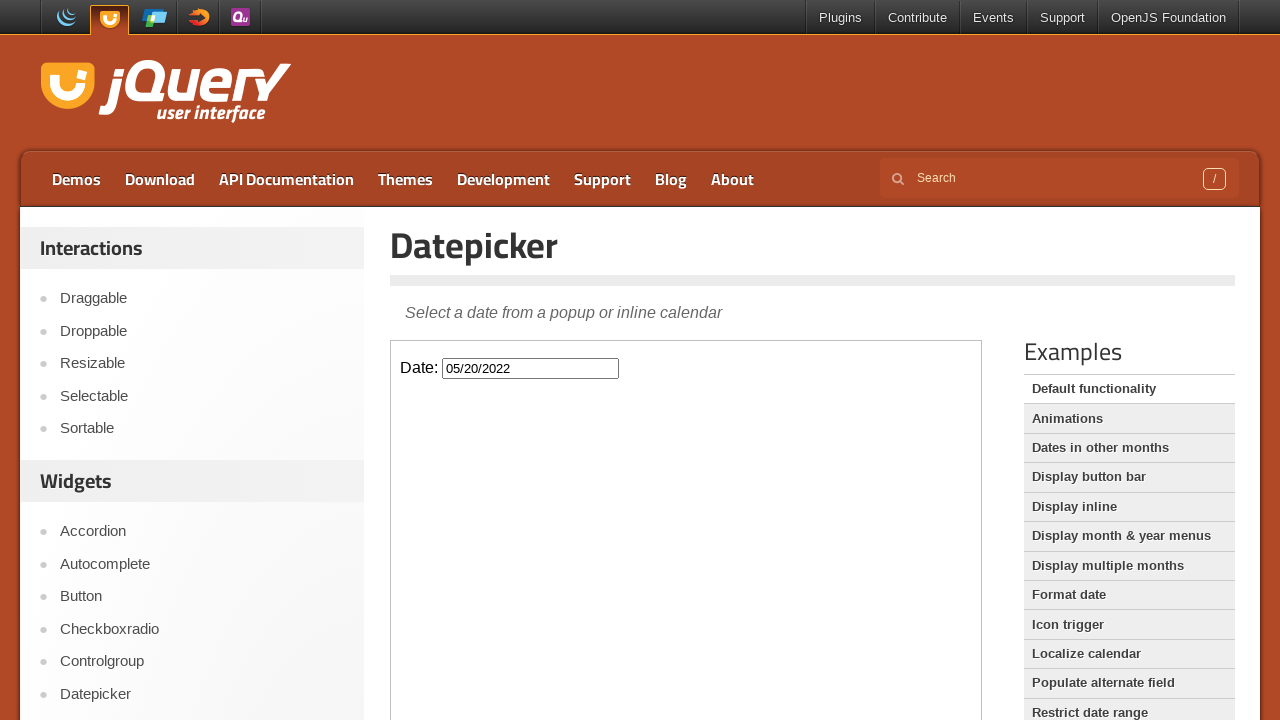